Tests a large form by filling all text input fields with the value "yes" and submitting the form by clicking the submit button.

Starting URL: http://suninjuly.github.io/huge_form.html

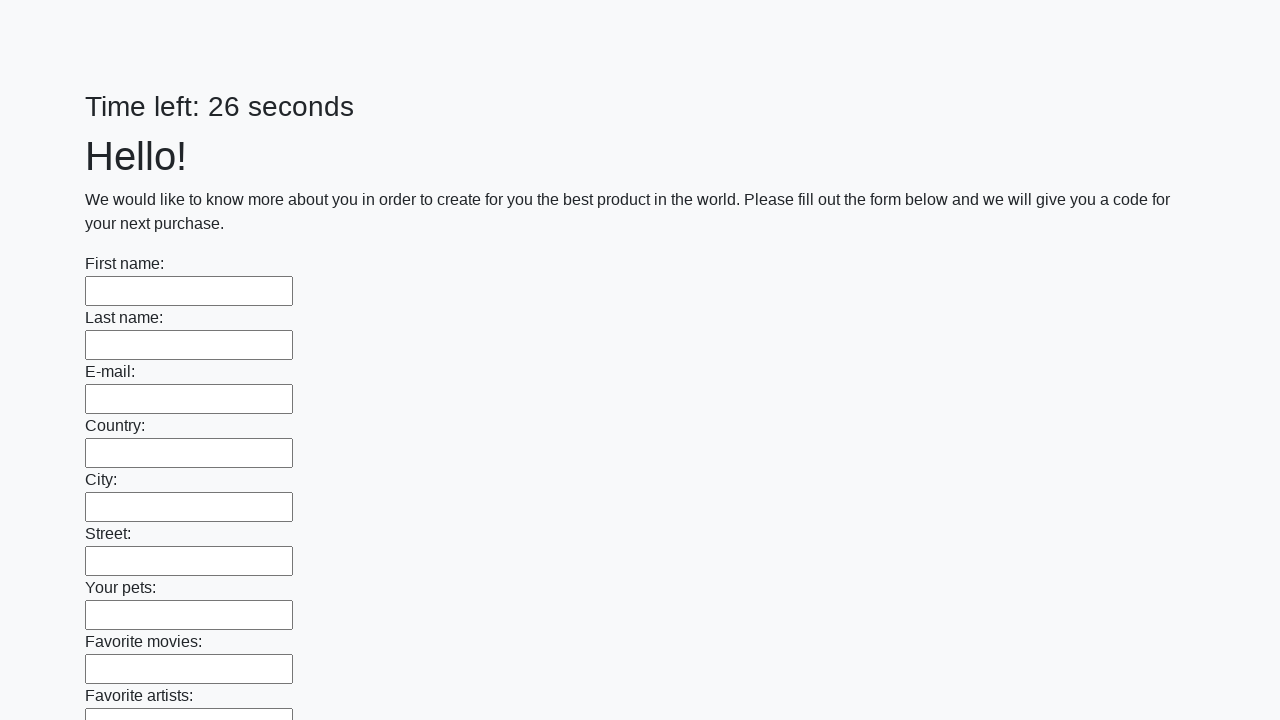

Navigated to huge form page
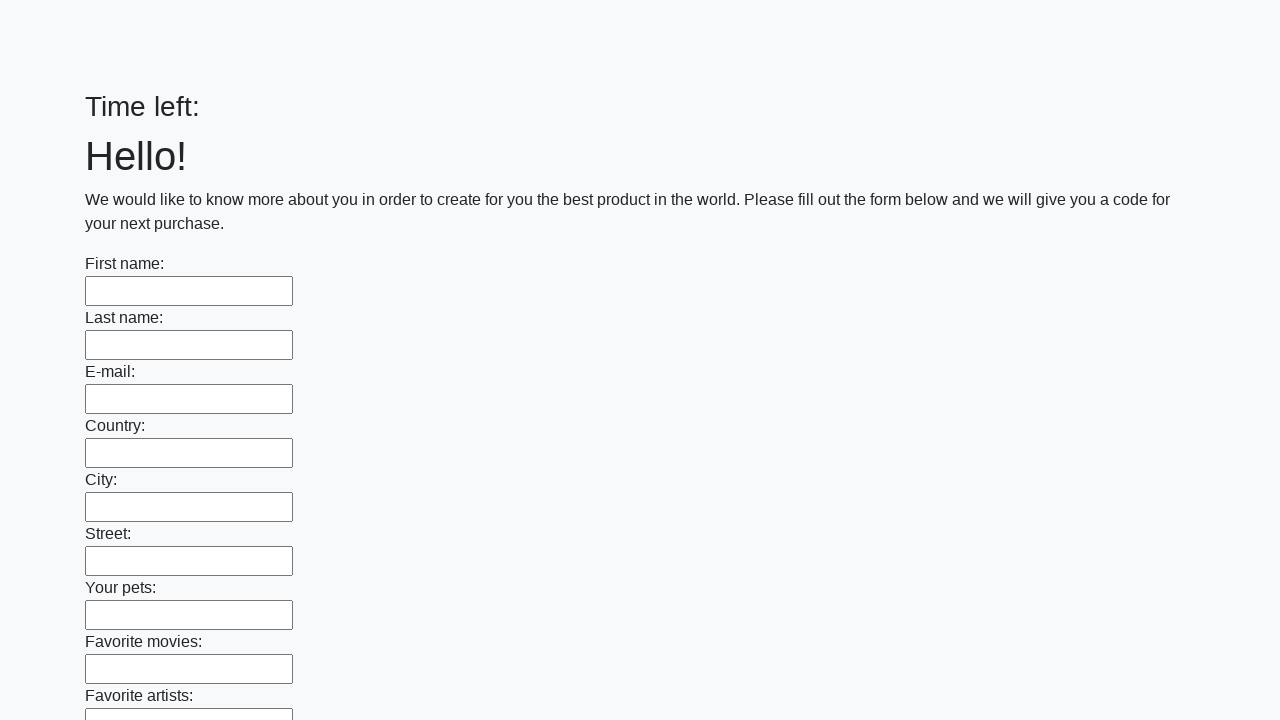

Filled a text input field with 'yes' on input[type='text'] >> nth=0
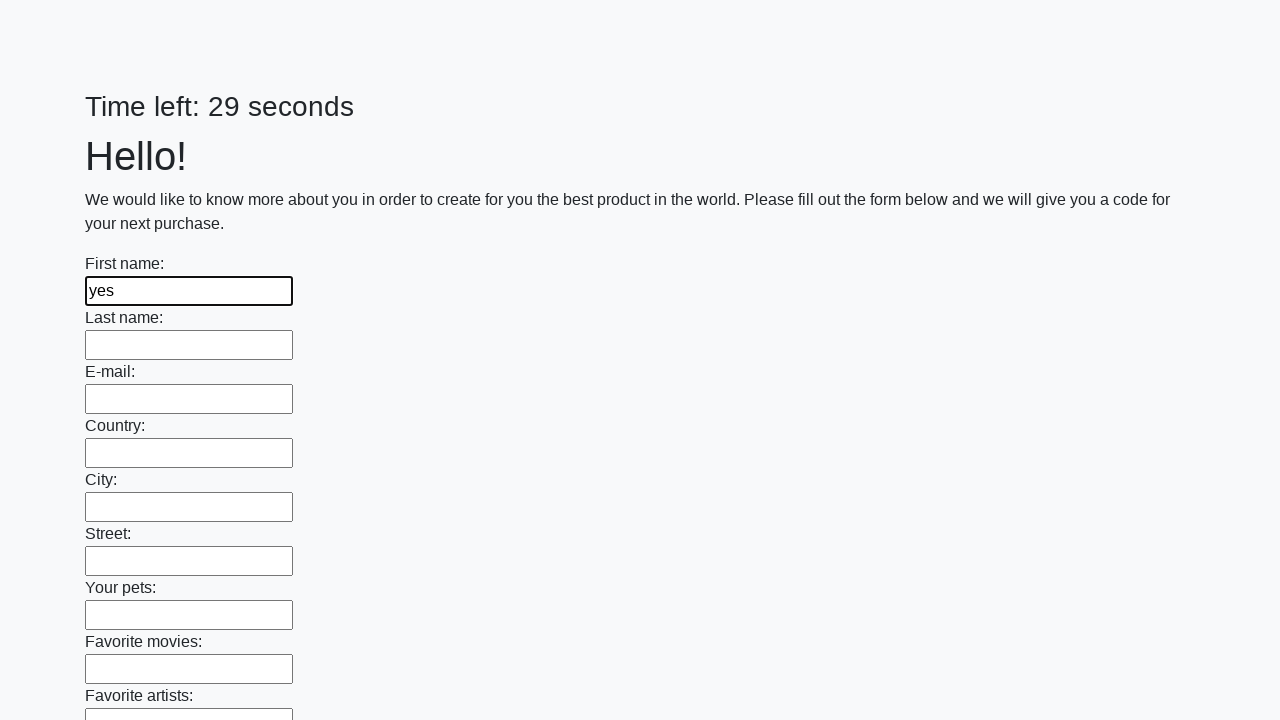

Filled a text input field with 'yes' on input[type='text'] >> nth=1
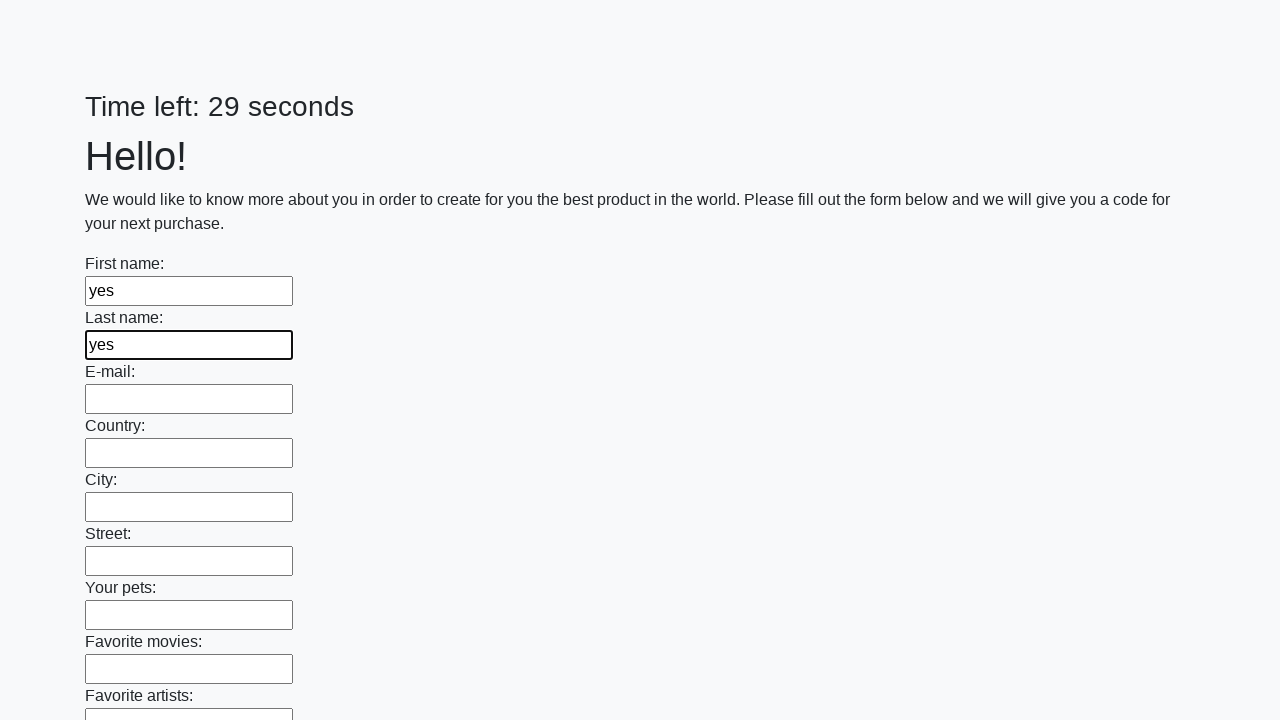

Filled a text input field with 'yes' on input[type='text'] >> nth=2
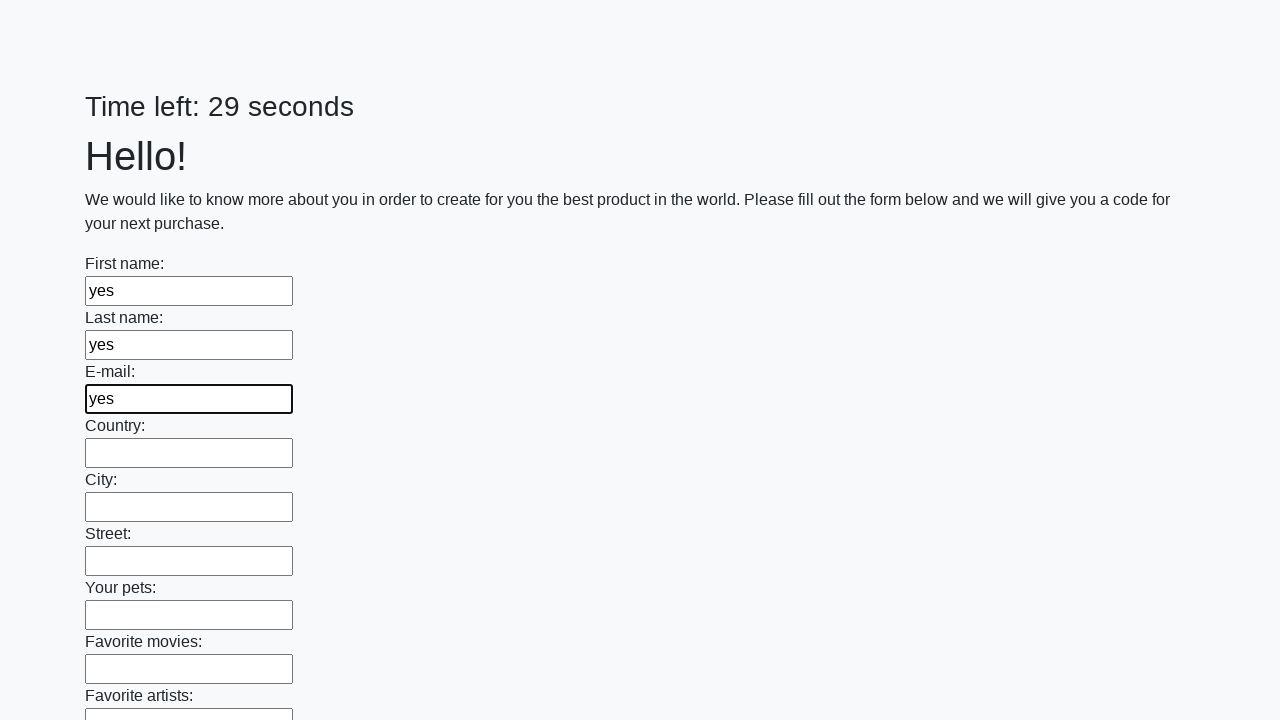

Filled a text input field with 'yes' on input[type='text'] >> nth=3
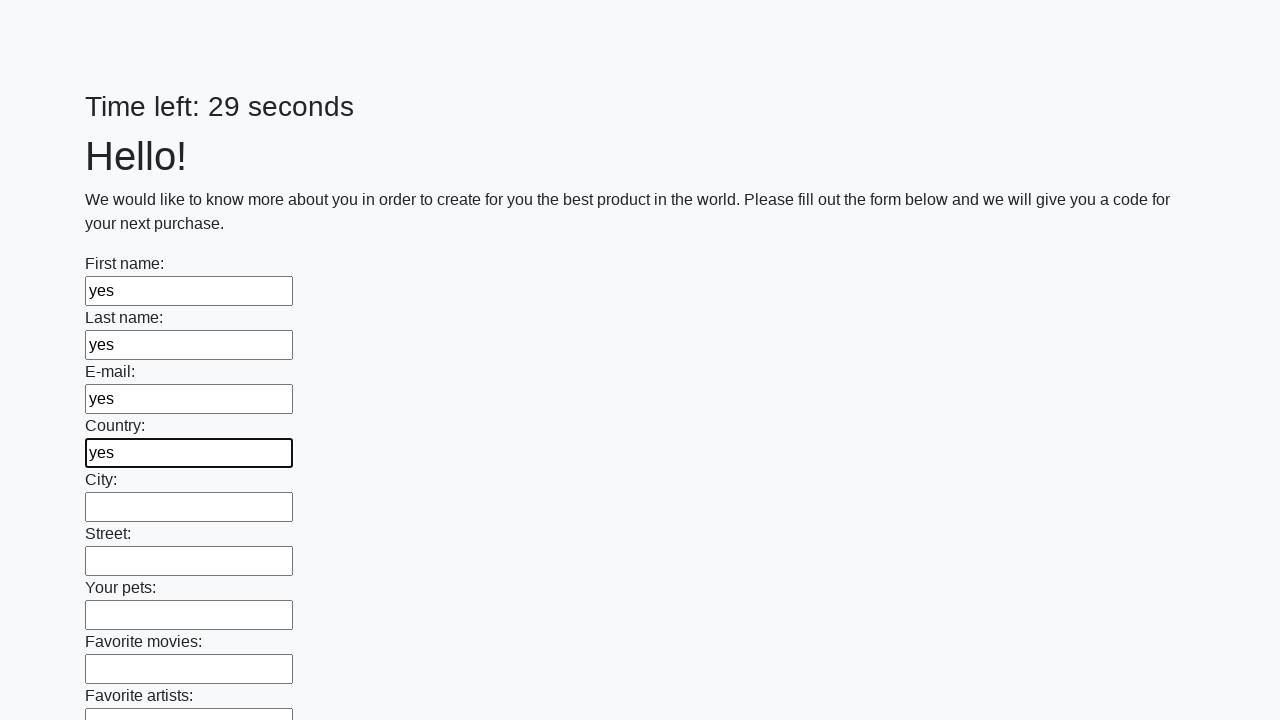

Filled a text input field with 'yes' on input[type='text'] >> nth=4
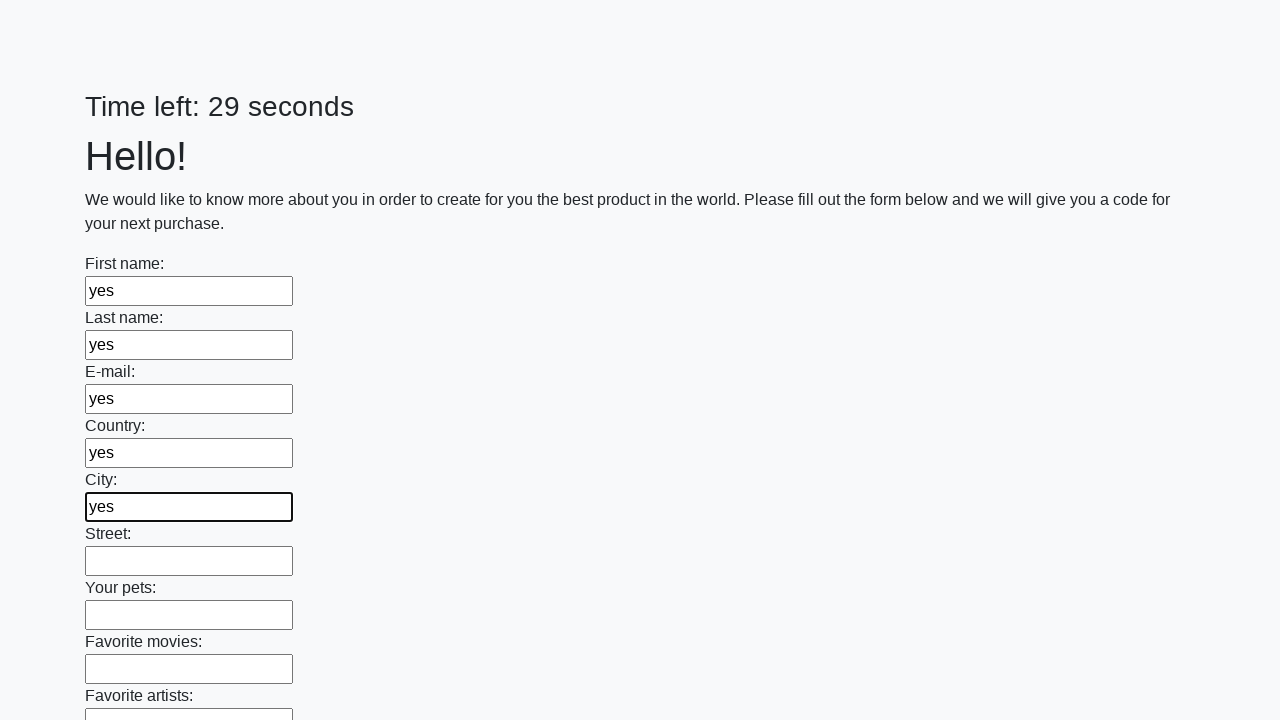

Filled a text input field with 'yes' on input[type='text'] >> nth=5
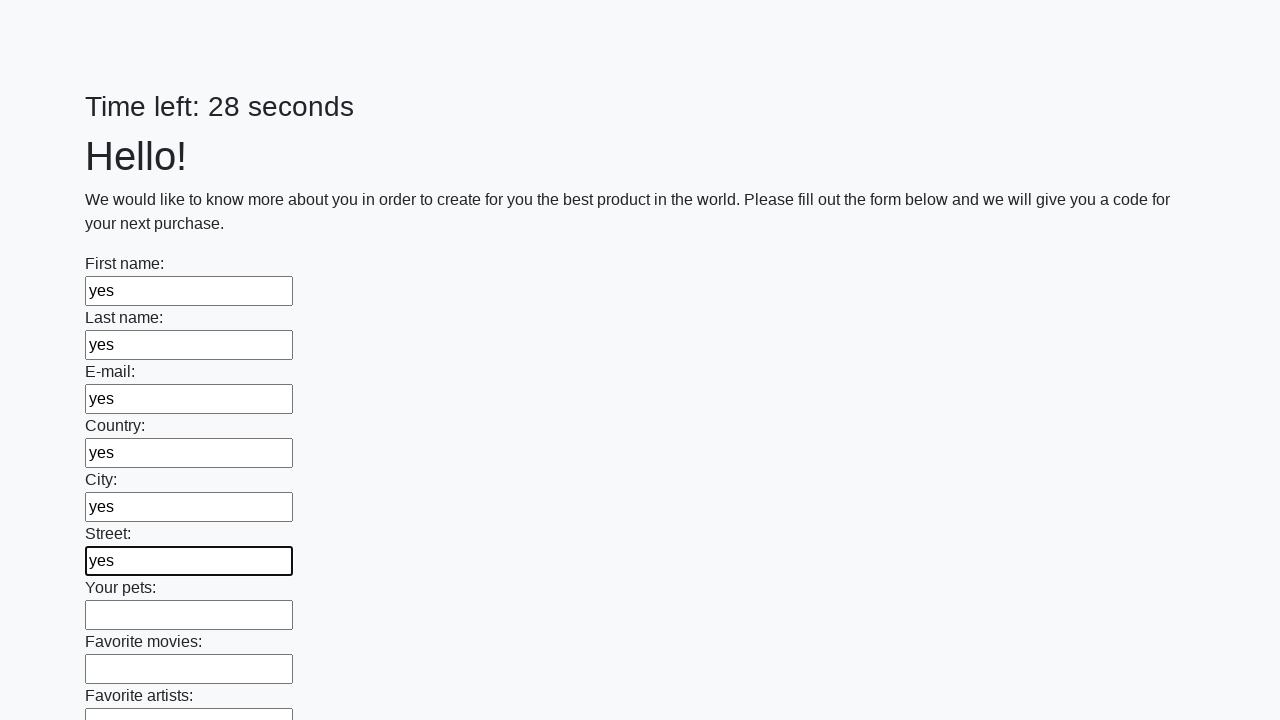

Filled a text input field with 'yes' on input[type='text'] >> nth=6
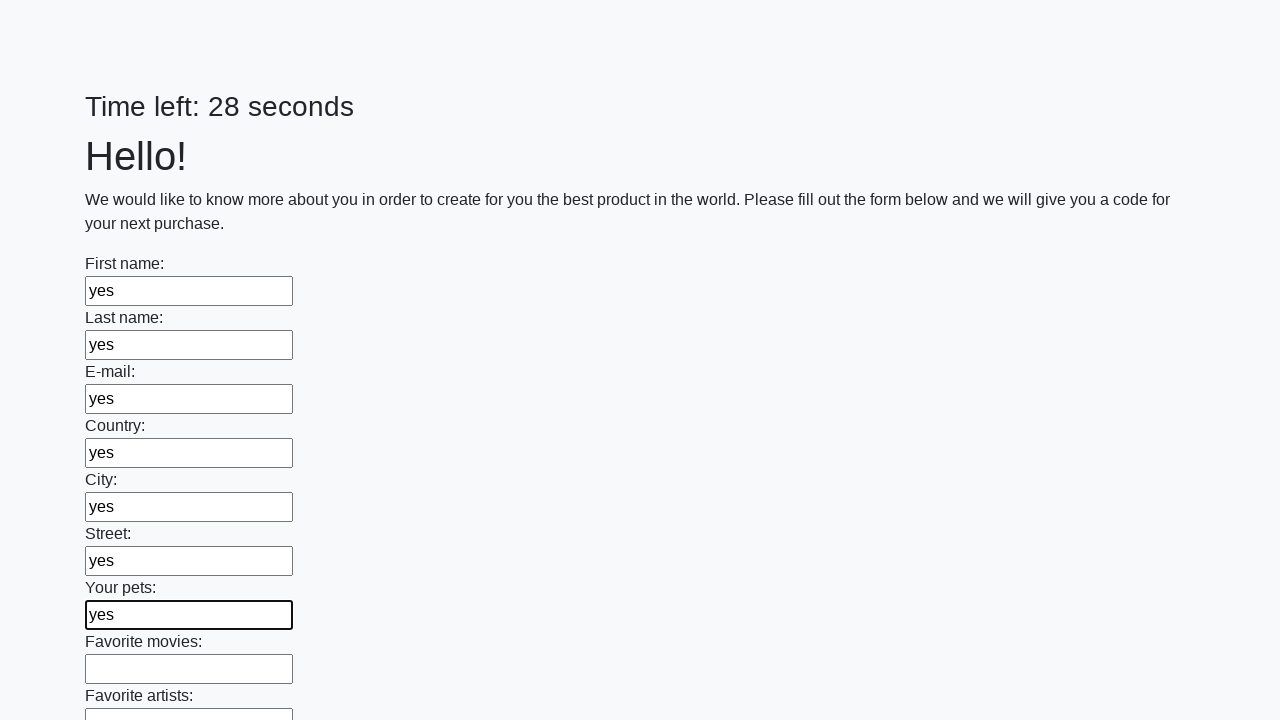

Filled a text input field with 'yes' on input[type='text'] >> nth=7
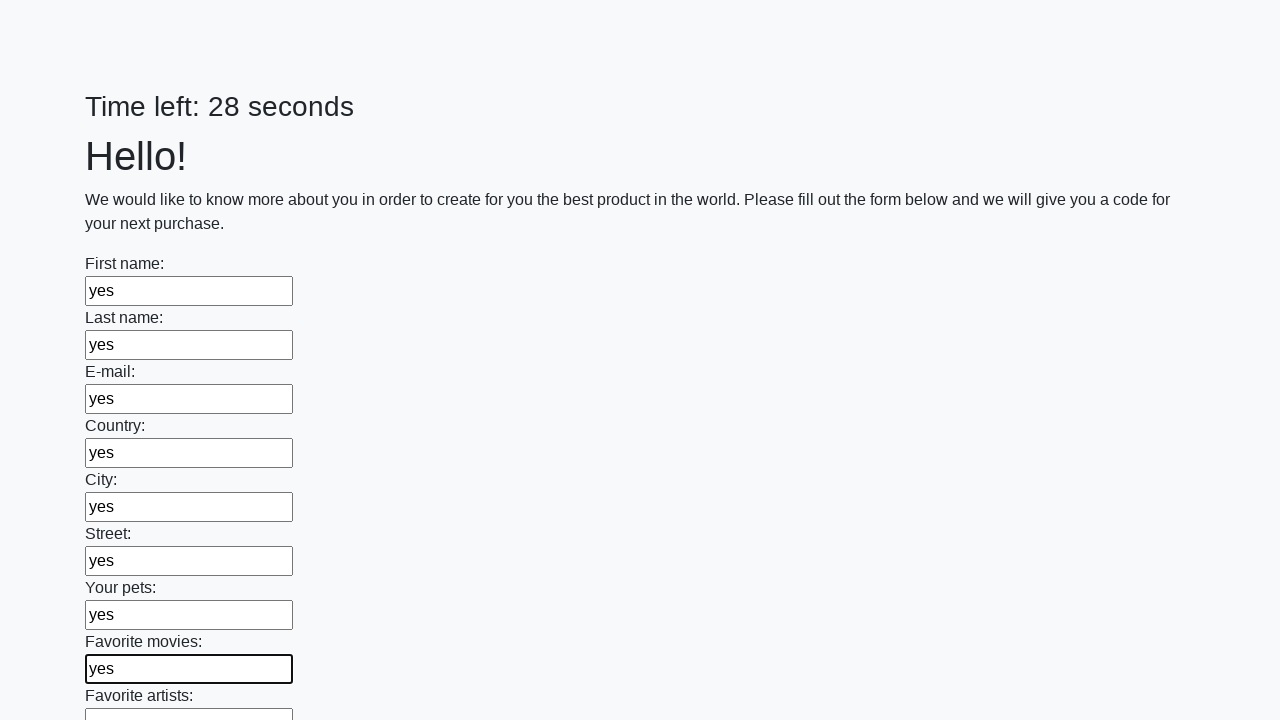

Filled a text input field with 'yes' on input[type='text'] >> nth=8
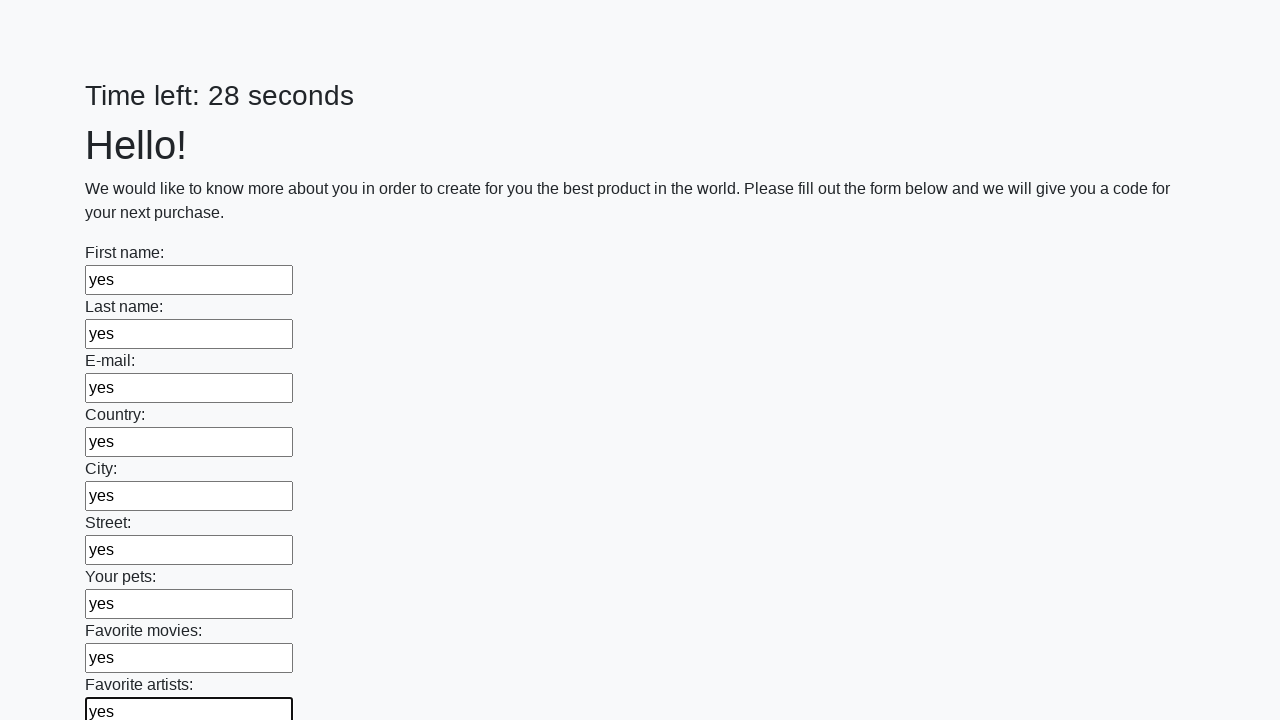

Filled a text input field with 'yes' on input[type='text'] >> nth=9
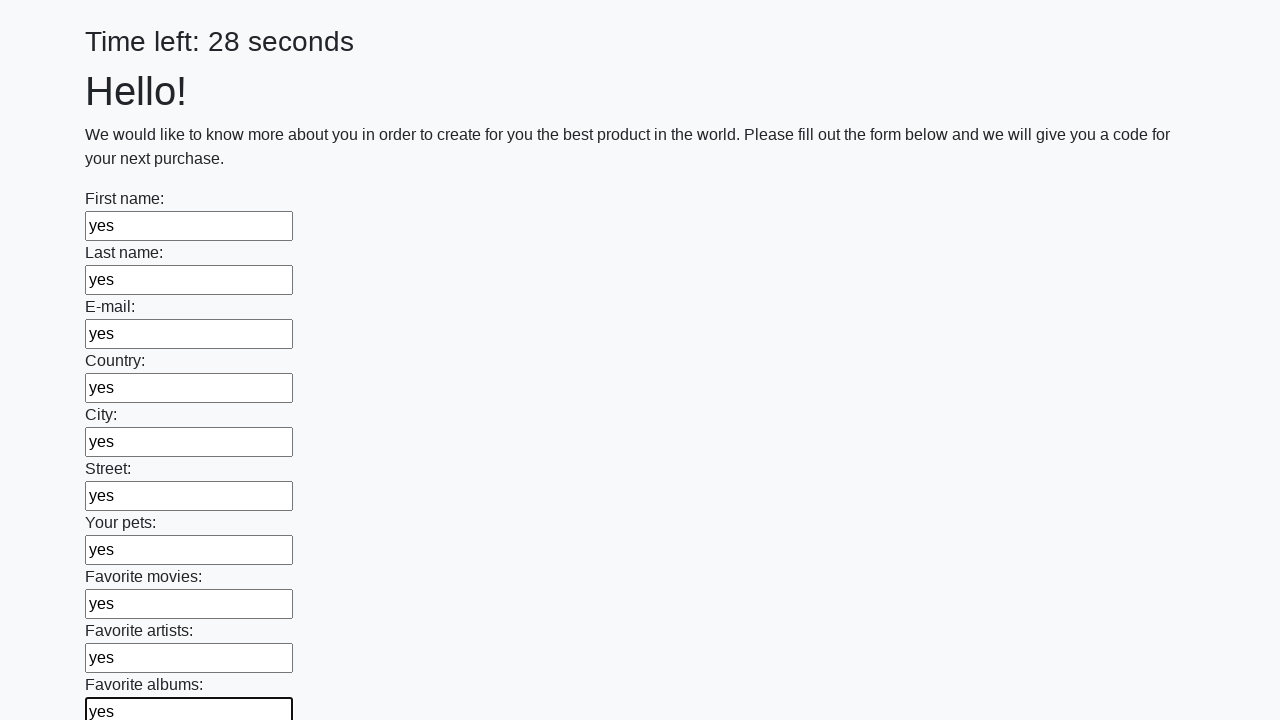

Filled a text input field with 'yes' on input[type='text'] >> nth=10
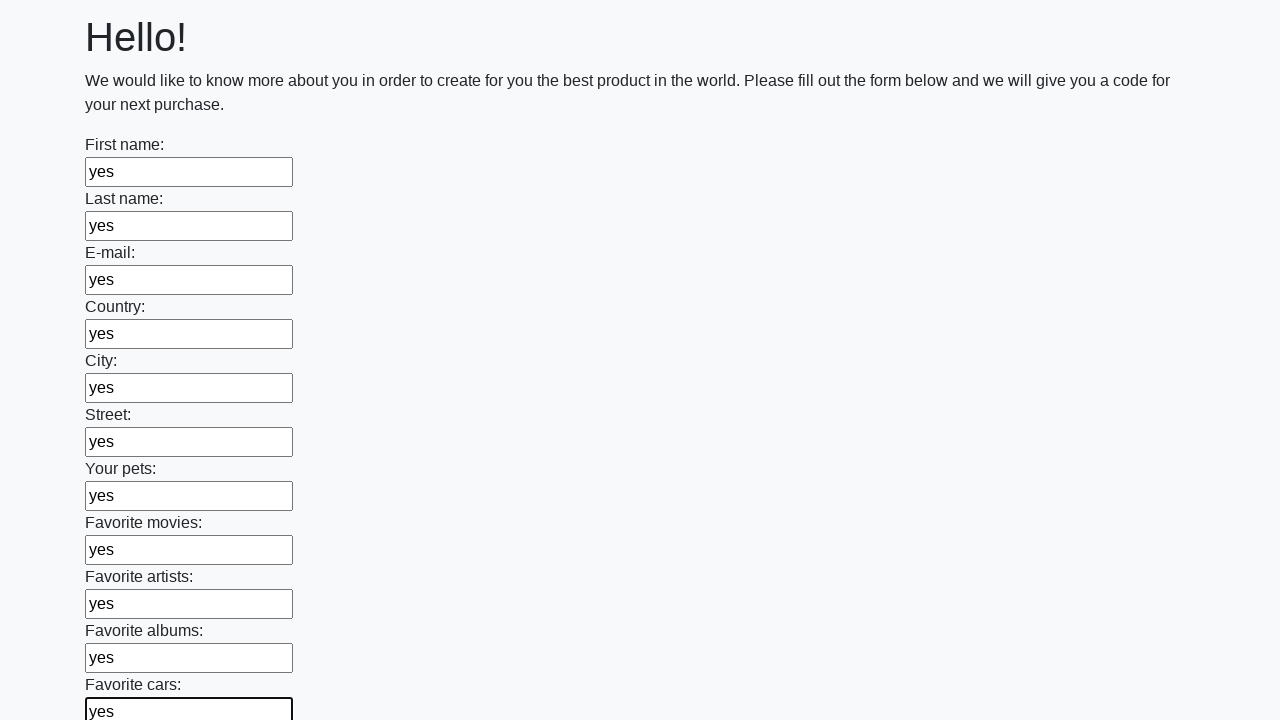

Filled a text input field with 'yes' on input[type='text'] >> nth=11
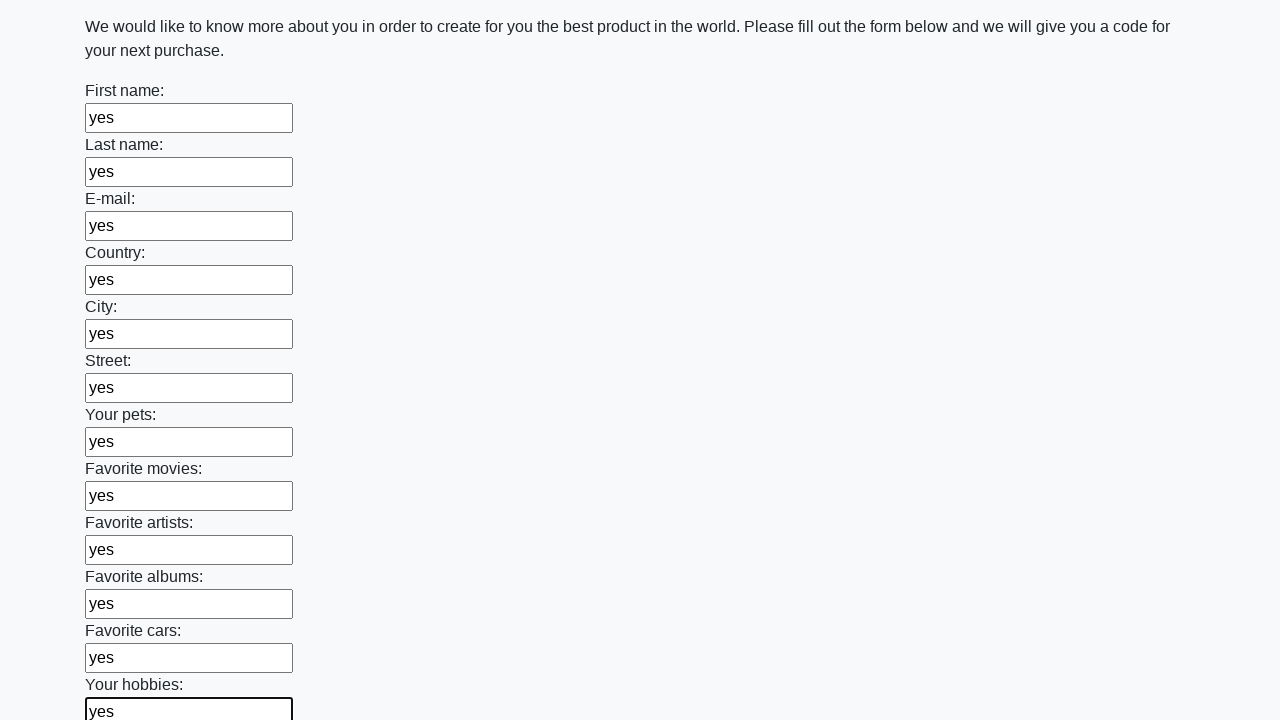

Filled a text input field with 'yes' on input[type='text'] >> nth=12
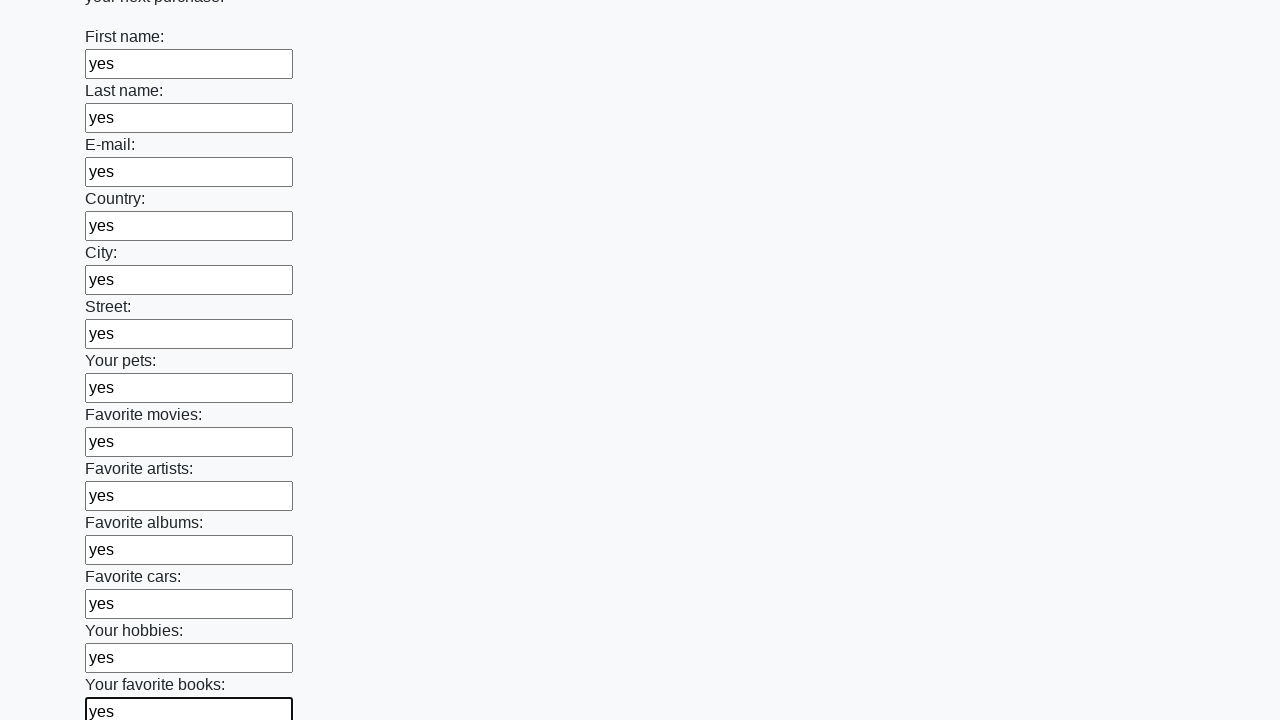

Filled a text input field with 'yes' on input[type='text'] >> nth=13
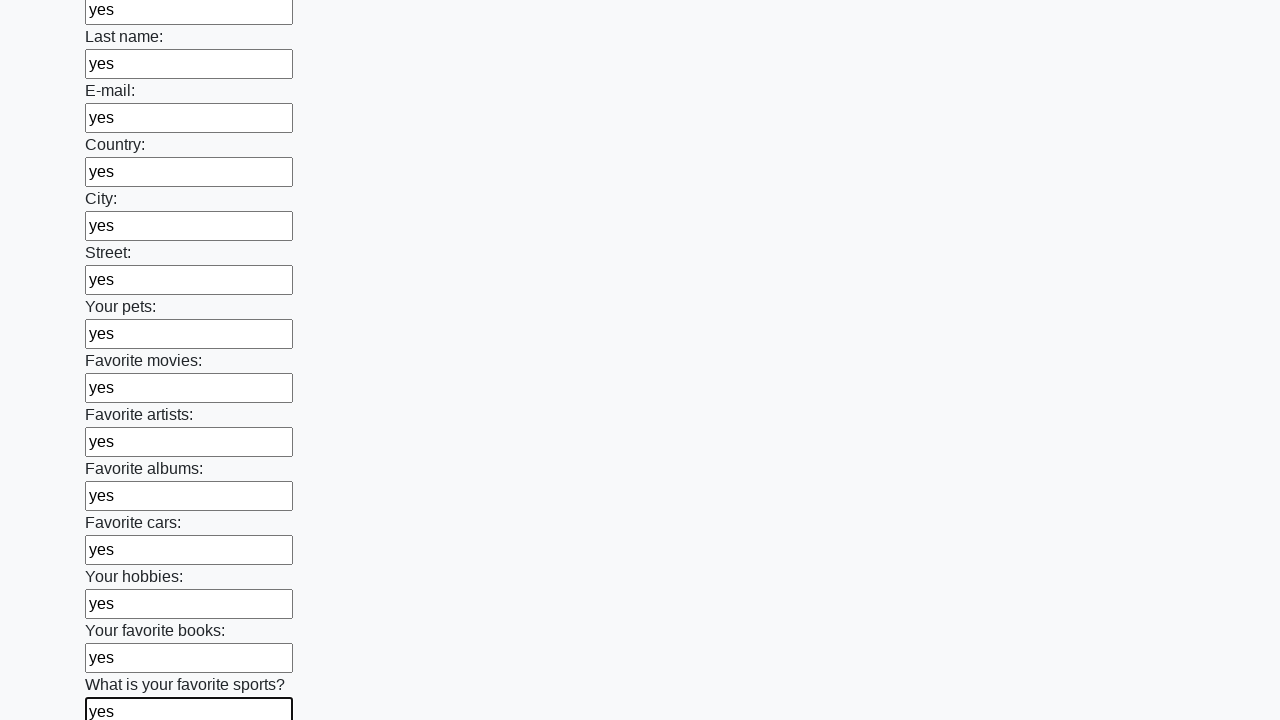

Filled a text input field with 'yes' on input[type='text'] >> nth=14
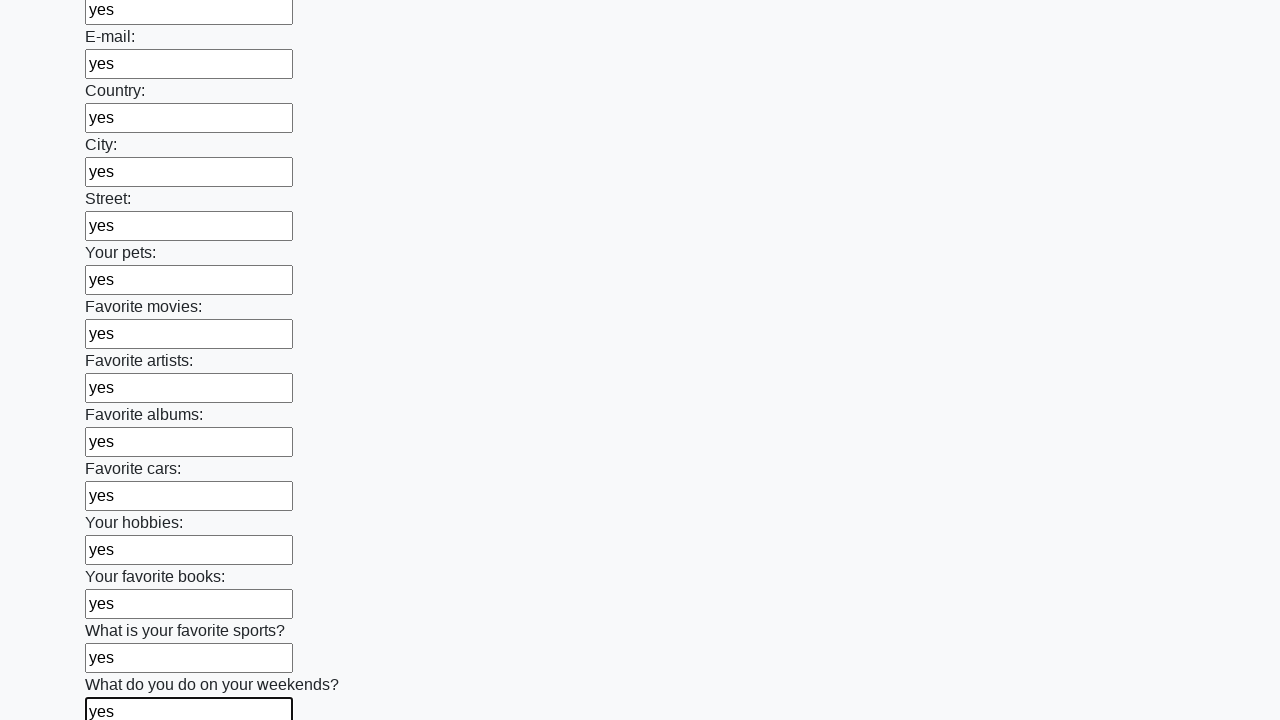

Filled a text input field with 'yes' on input[type='text'] >> nth=15
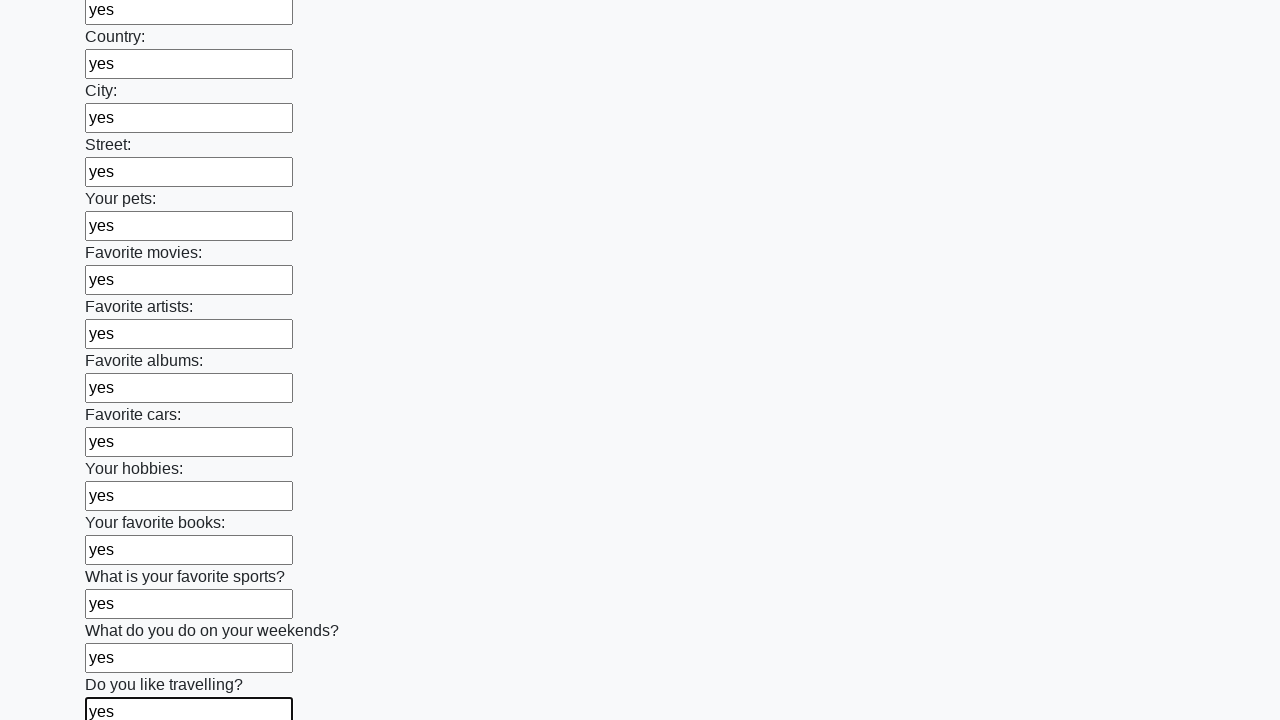

Filled a text input field with 'yes' on input[type='text'] >> nth=16
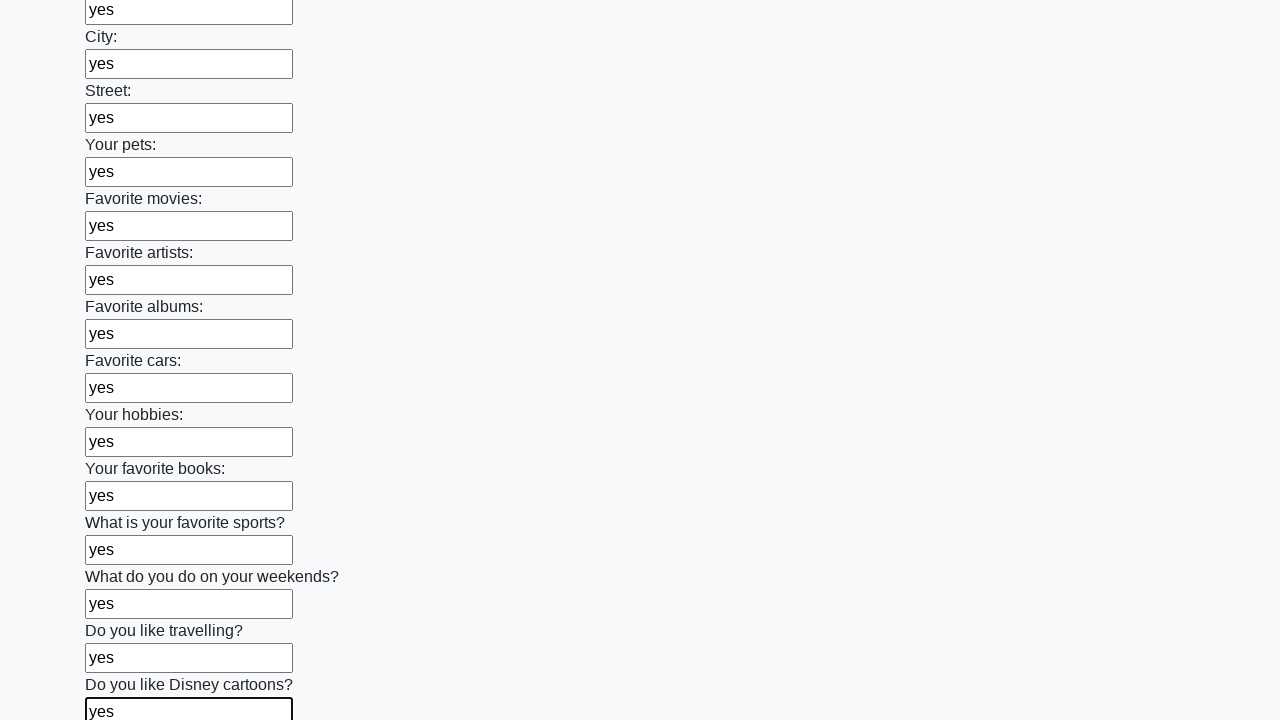

Filled a text input field with 'yes' on input[type='text'] >> nth=17
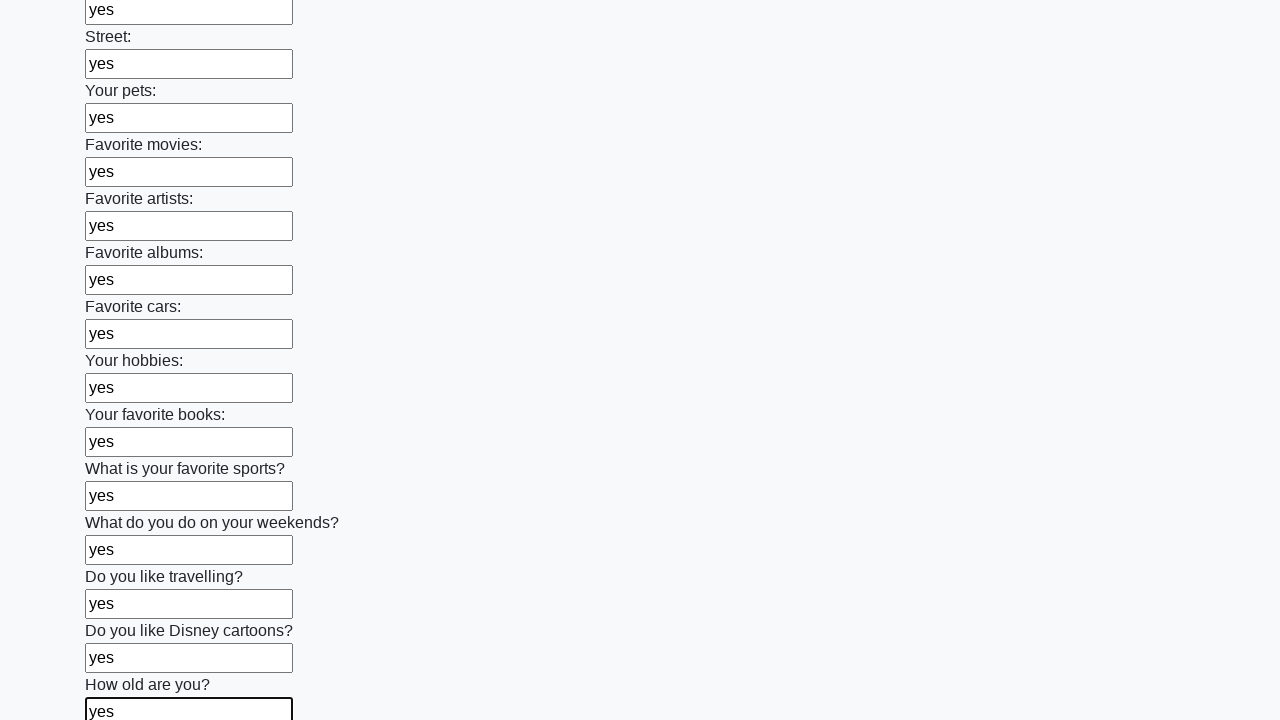

Filled a text input field with 'yes' on input[type='text'] >> nth=18
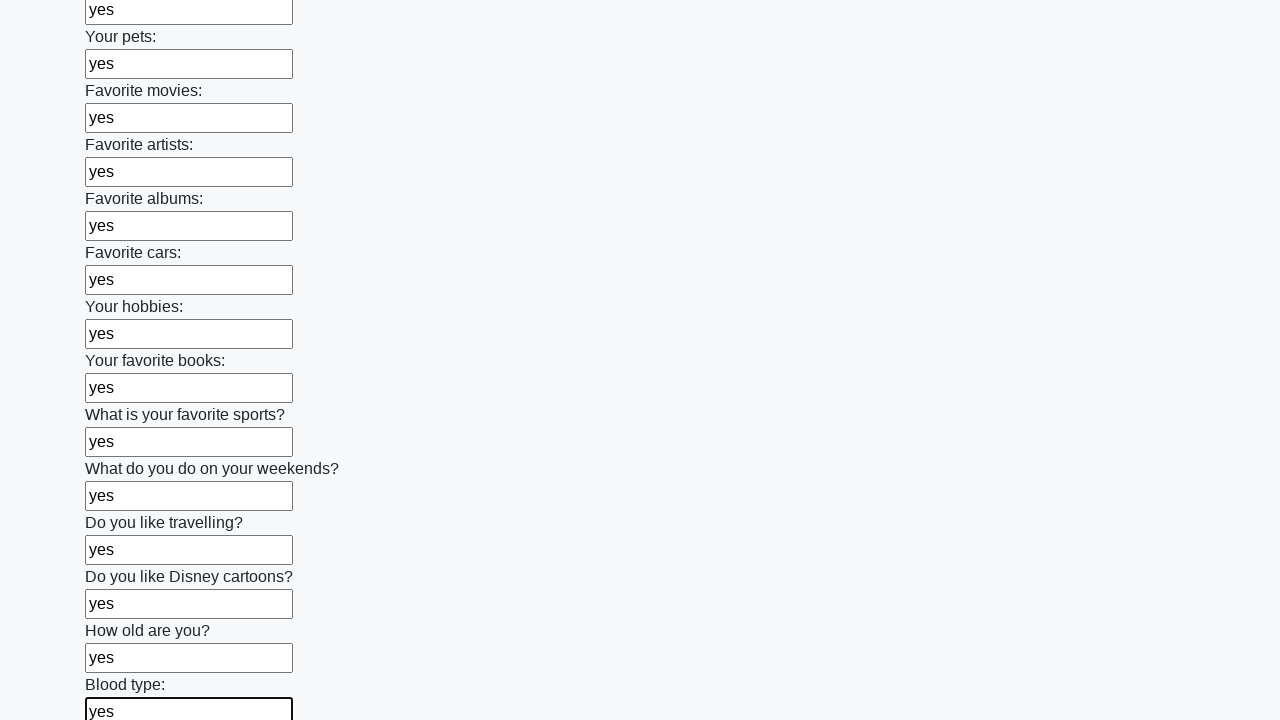

Filled a text input field with 'yes' on input[type='text'] >> nth=19
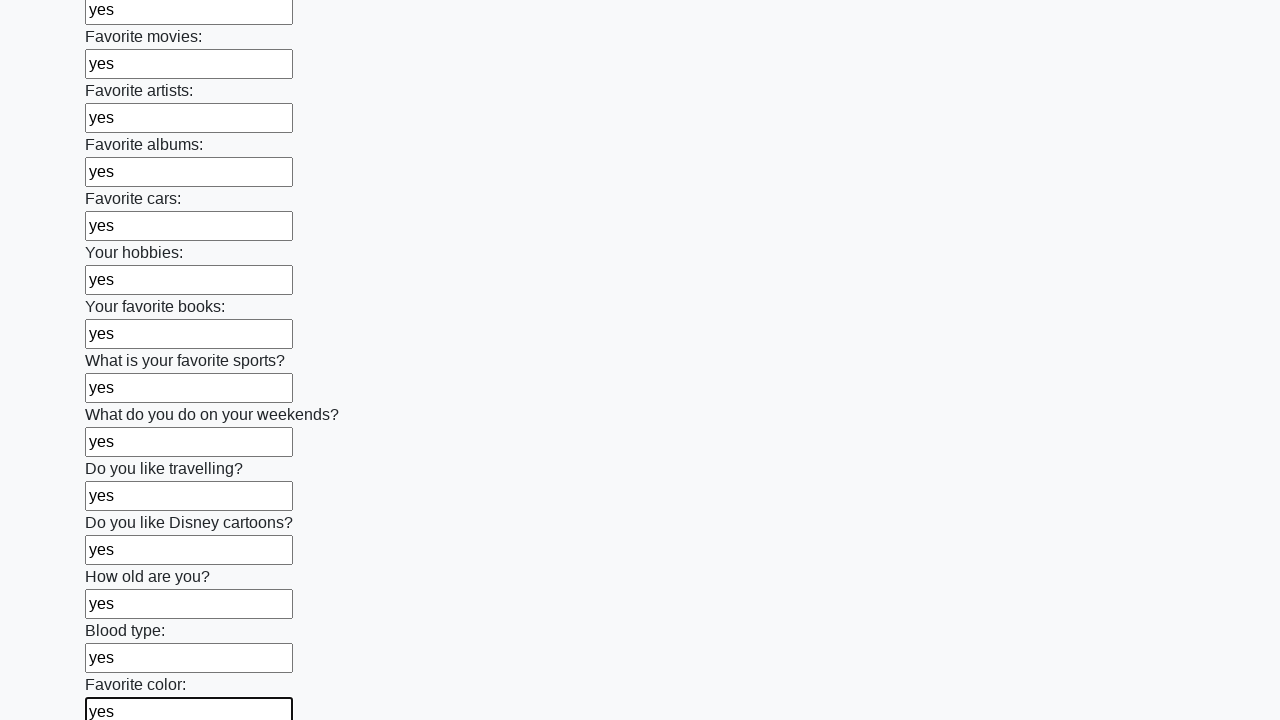

Filled a text input field with 'yes' on input[type='text'] >> nth=20
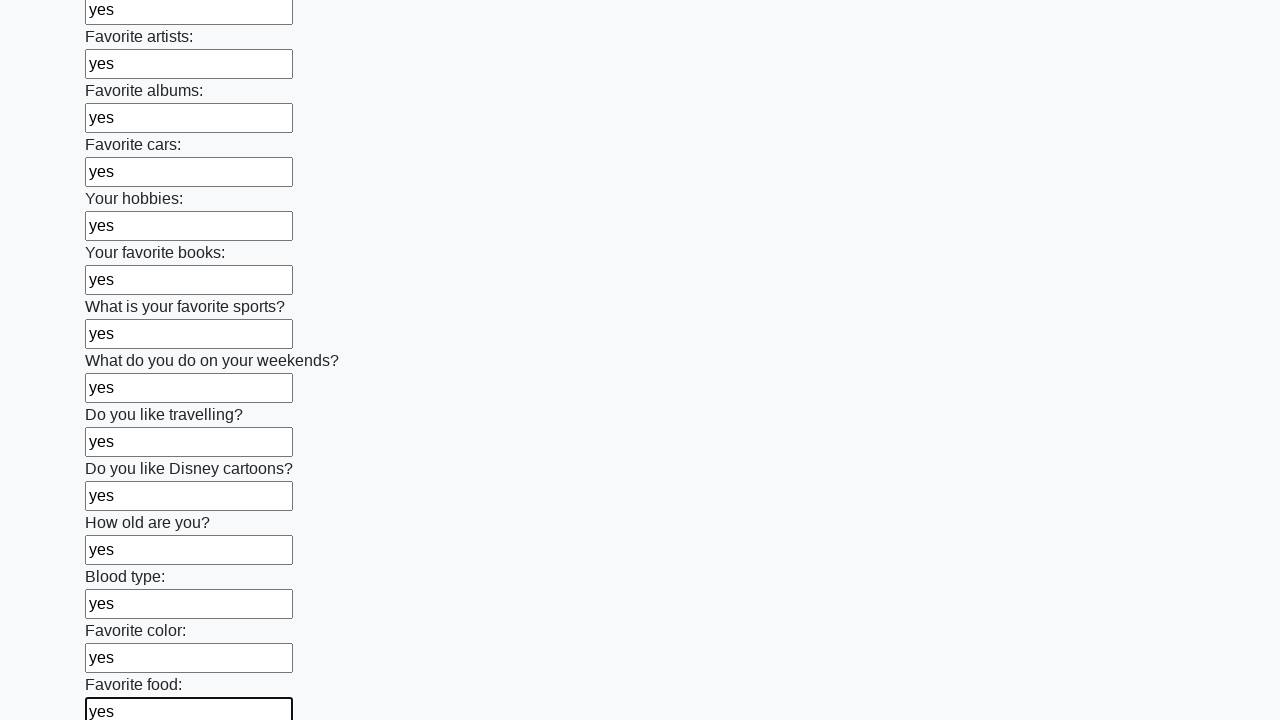

Filled a text input field with 'yes' on input[type='text'] >> nth=21
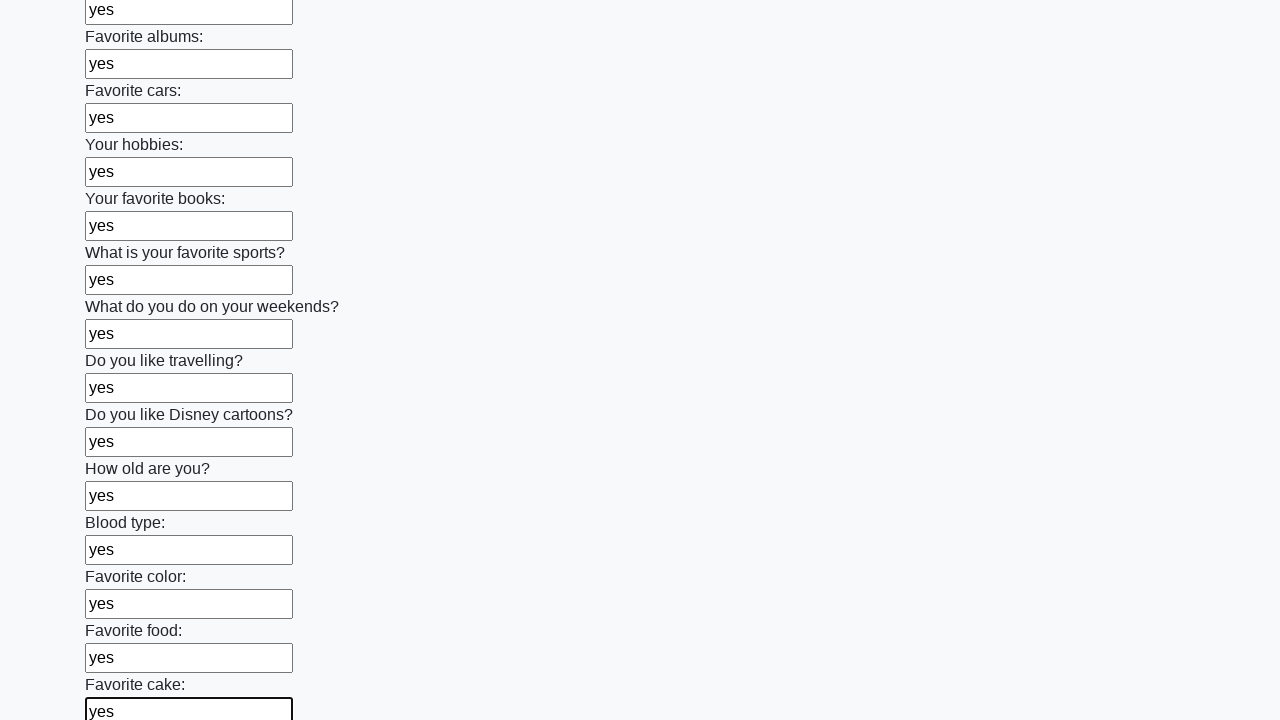

Filled a text input field with 'yes' on input[type='text'] >> nth=22
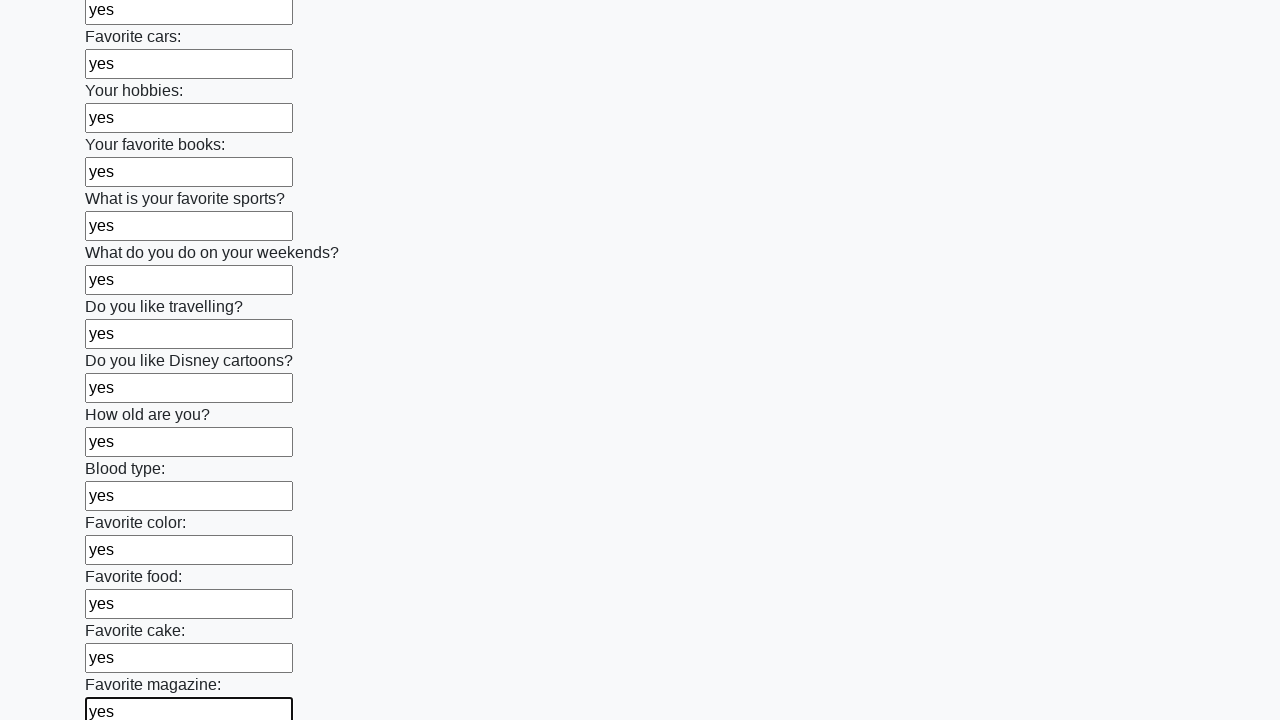

Filled a text input field with 'yes' on input[type='text'] >> nth=23
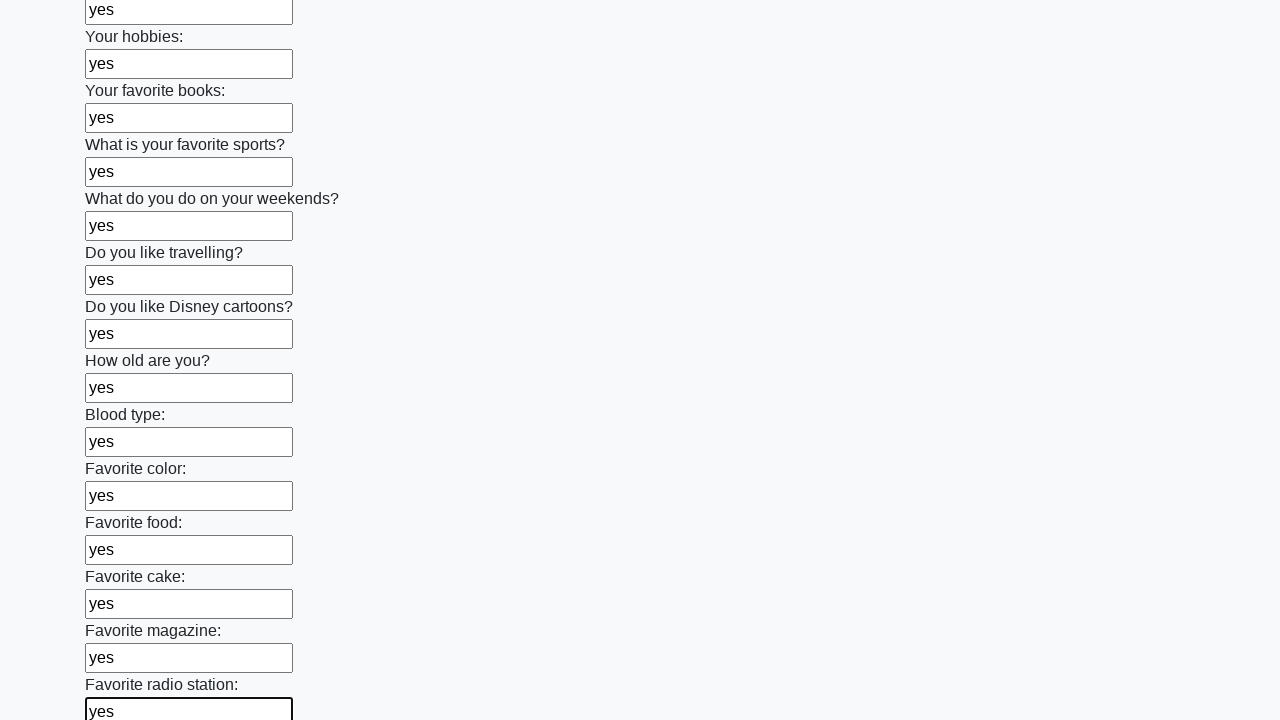

Filled a text input field with 'yes' on input[type='text'] >> nth=24
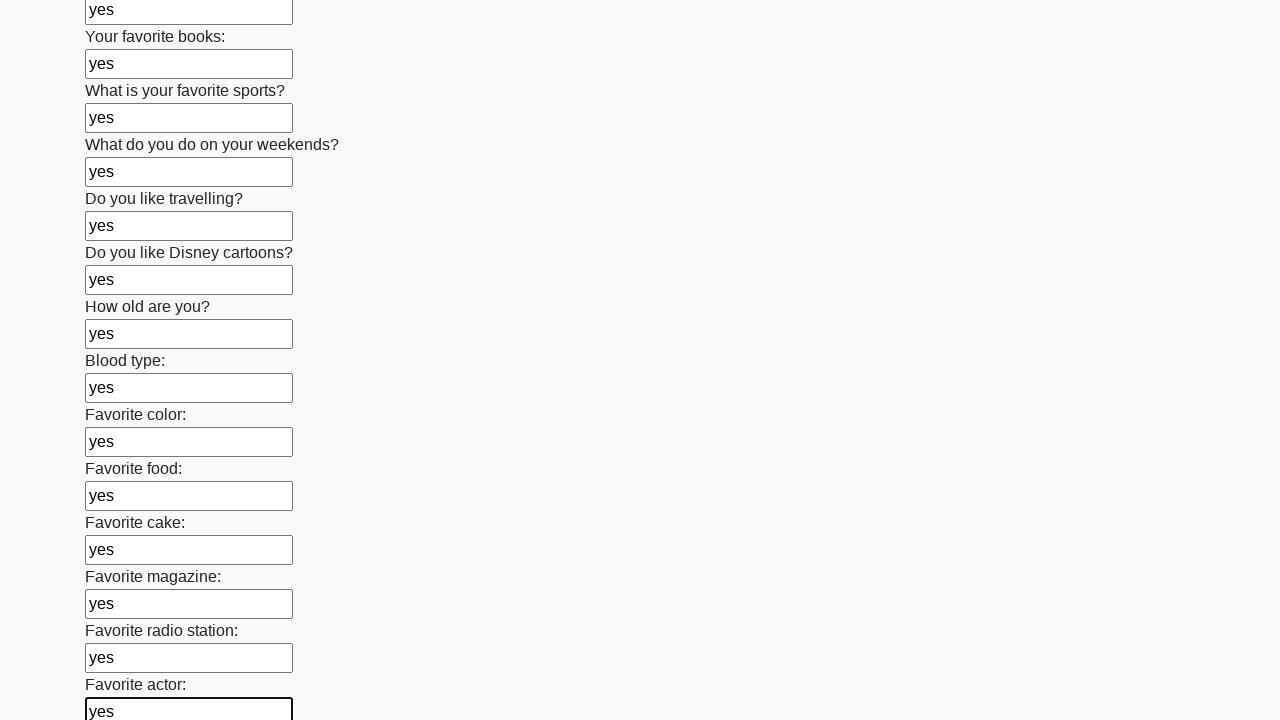

Filled a text input field with 'yes' on input[type='text'] >> nth=25
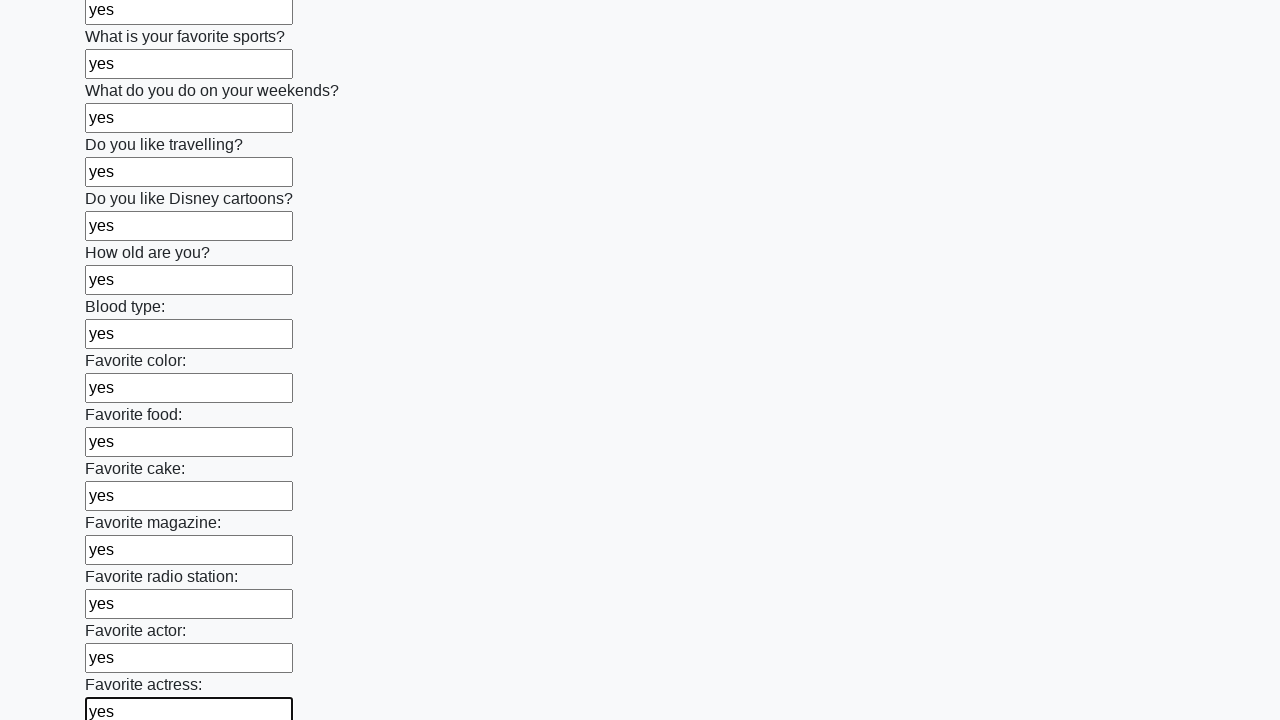

Filled a text input field with 'yes' on input[type='text'] >> nth=26
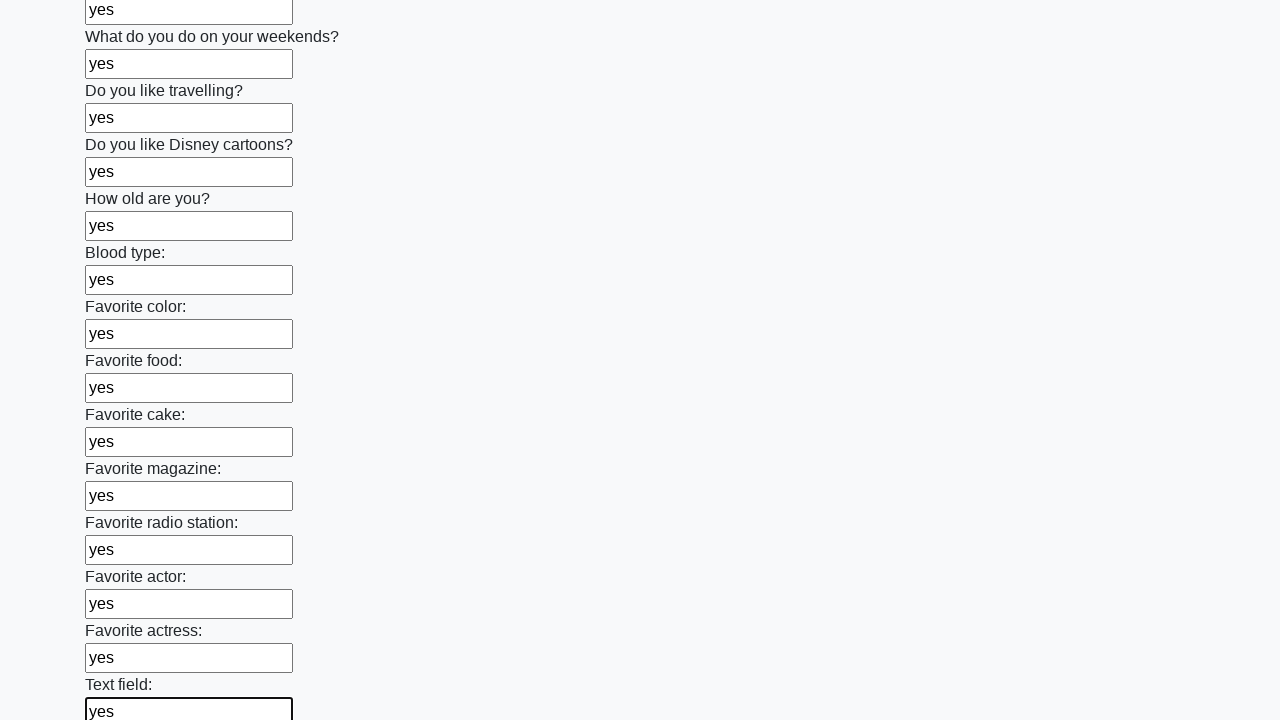

Filled a text input field with 'yes' on input[type='text'] >> nth=27
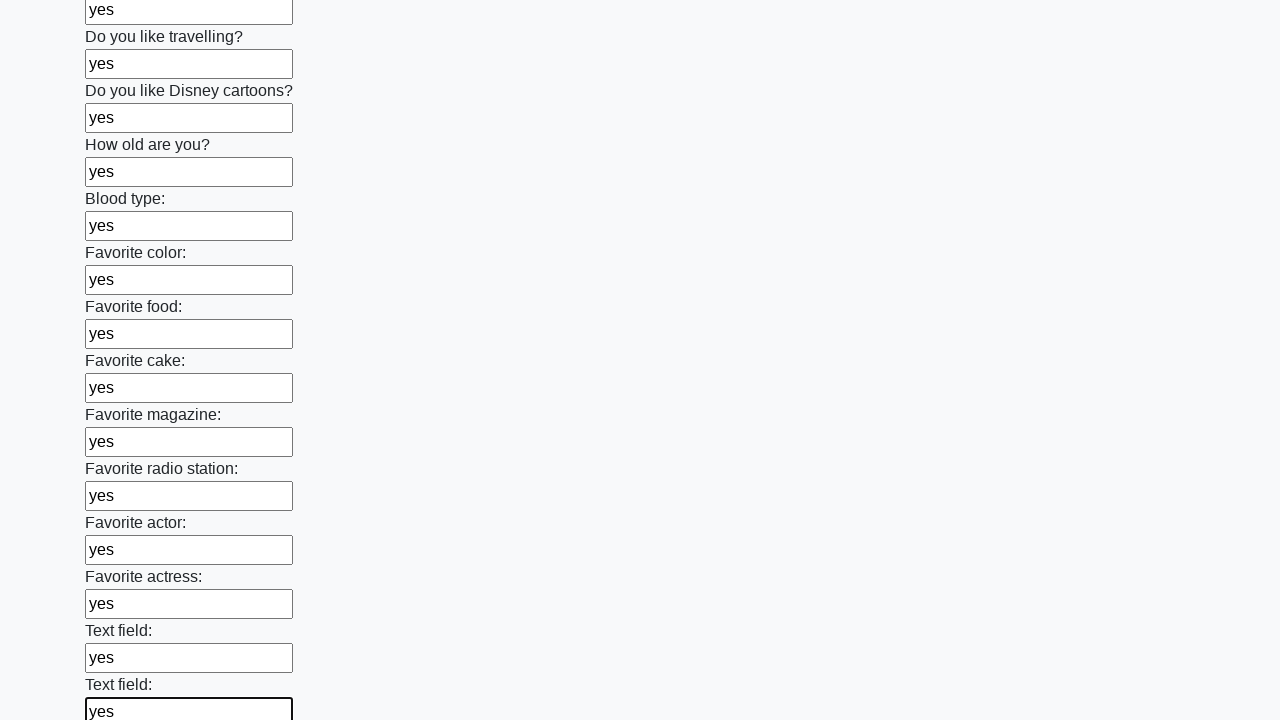

Filled a text input field with 'yes' on input[type='text'] >> nth=28
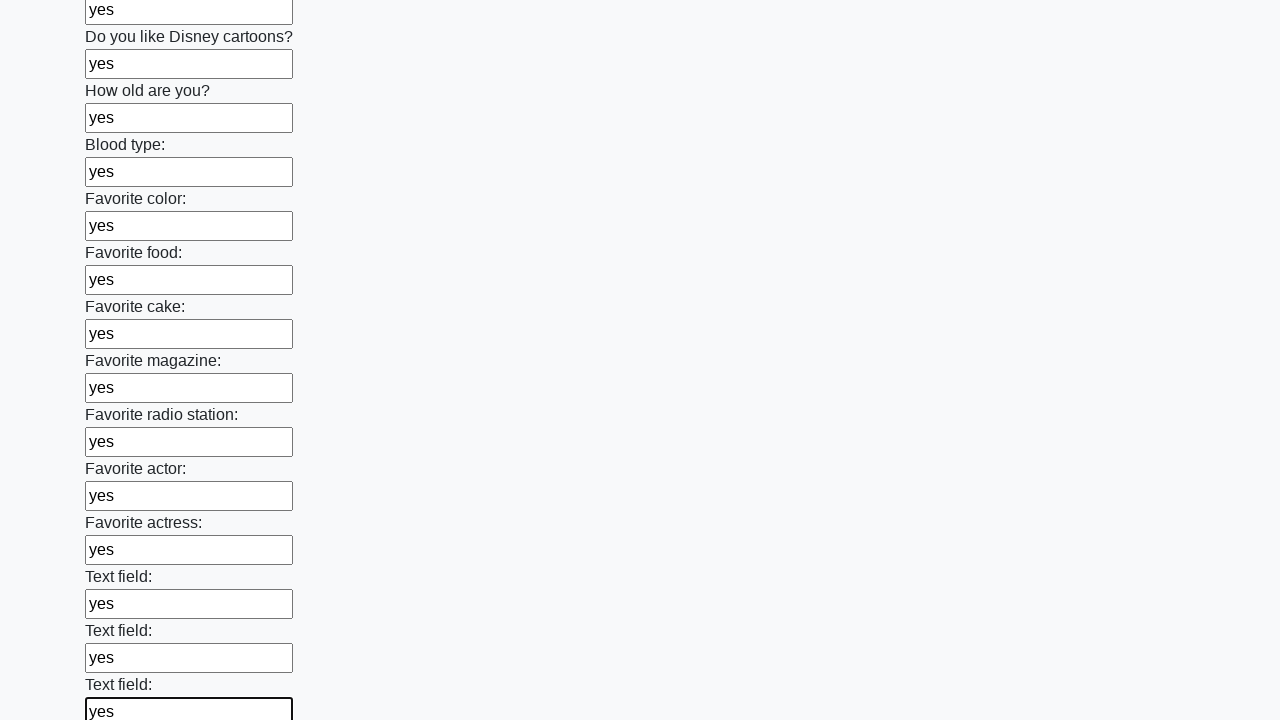

Filled a text input field with 'yes' on input[type='text'] >> nth=29
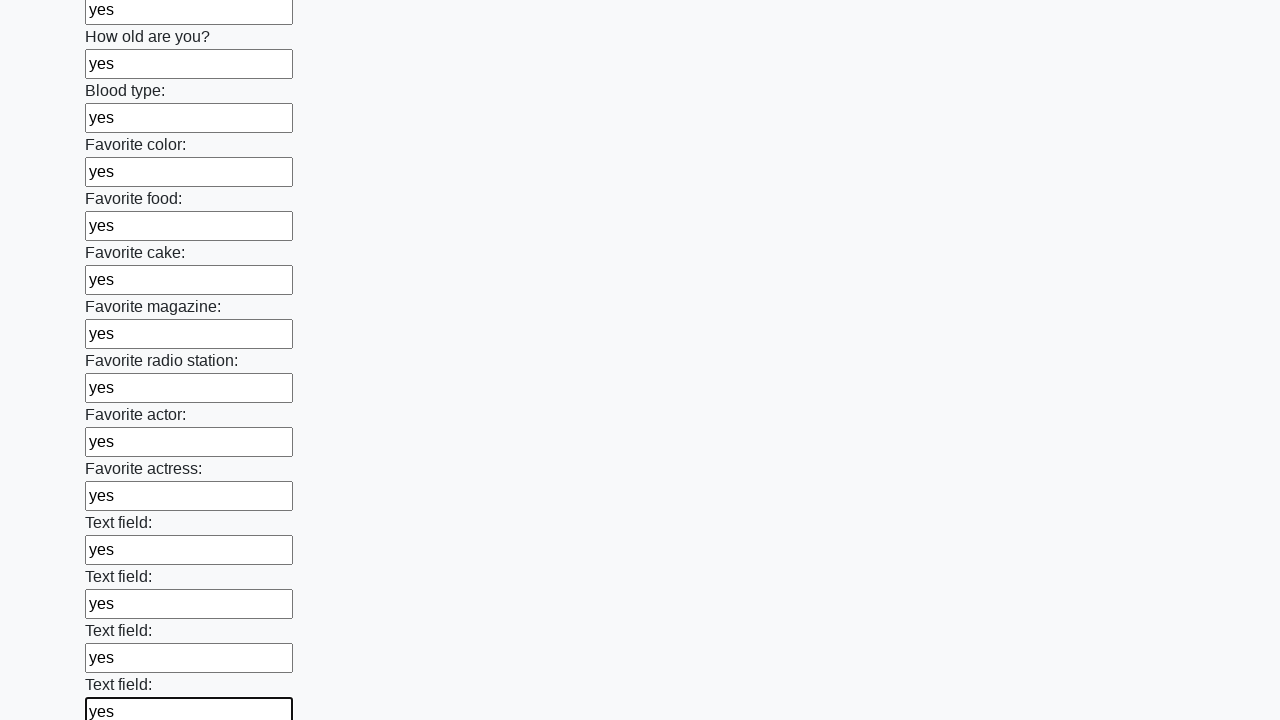

Filled a text input field with 'yes' on input[type='text'] >> nth=30
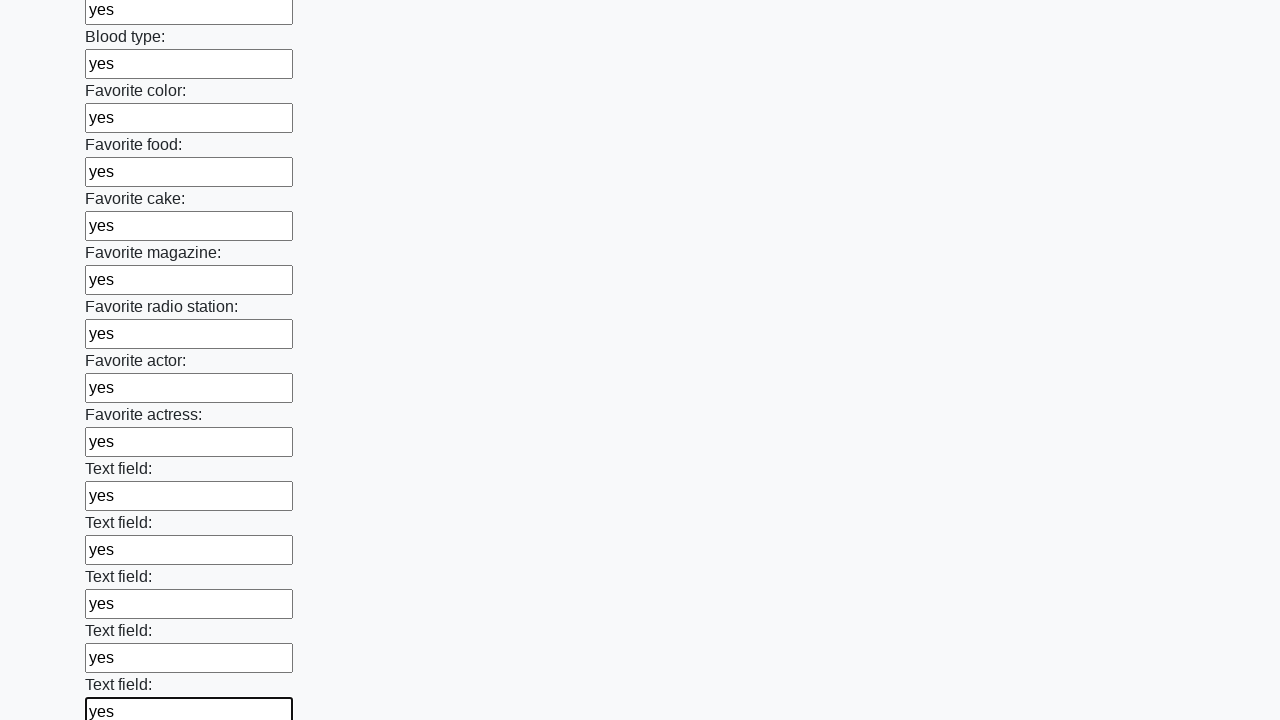

Filled a text input field with 'yes' on input[type='text'] >> nth=31
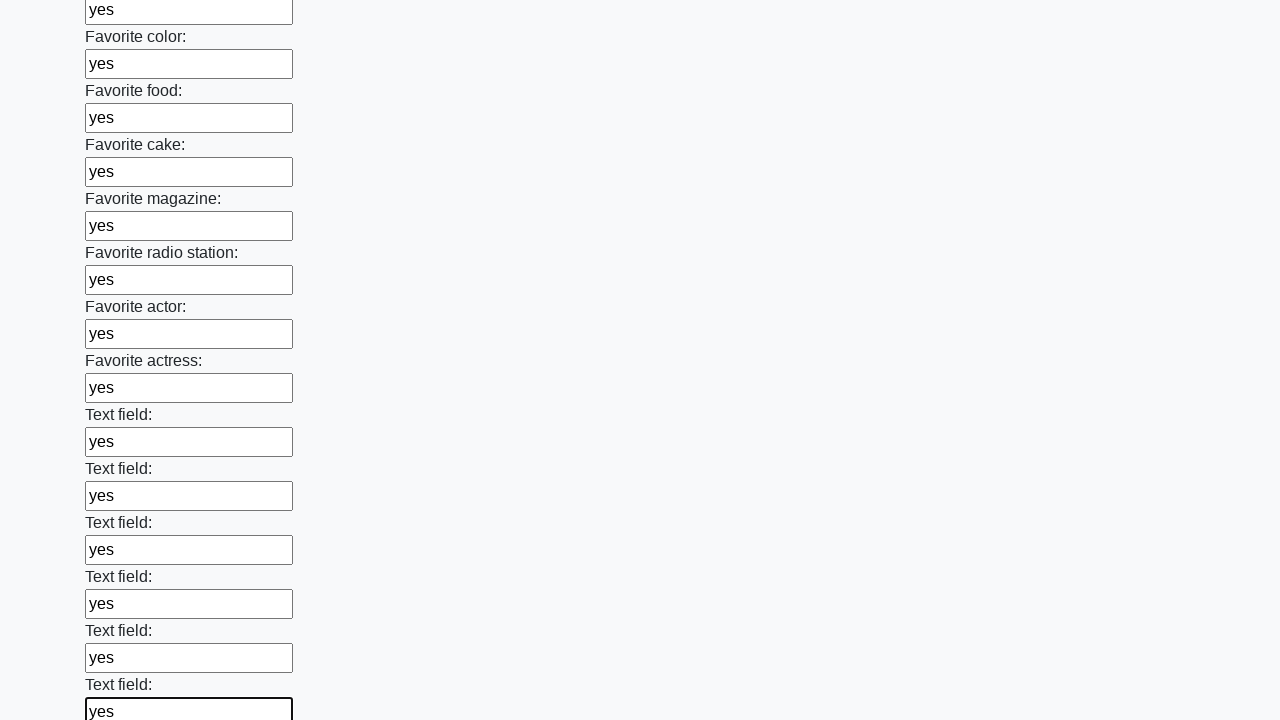

Filled a text input field with 'yes' on input[type='text'] >> nth=32
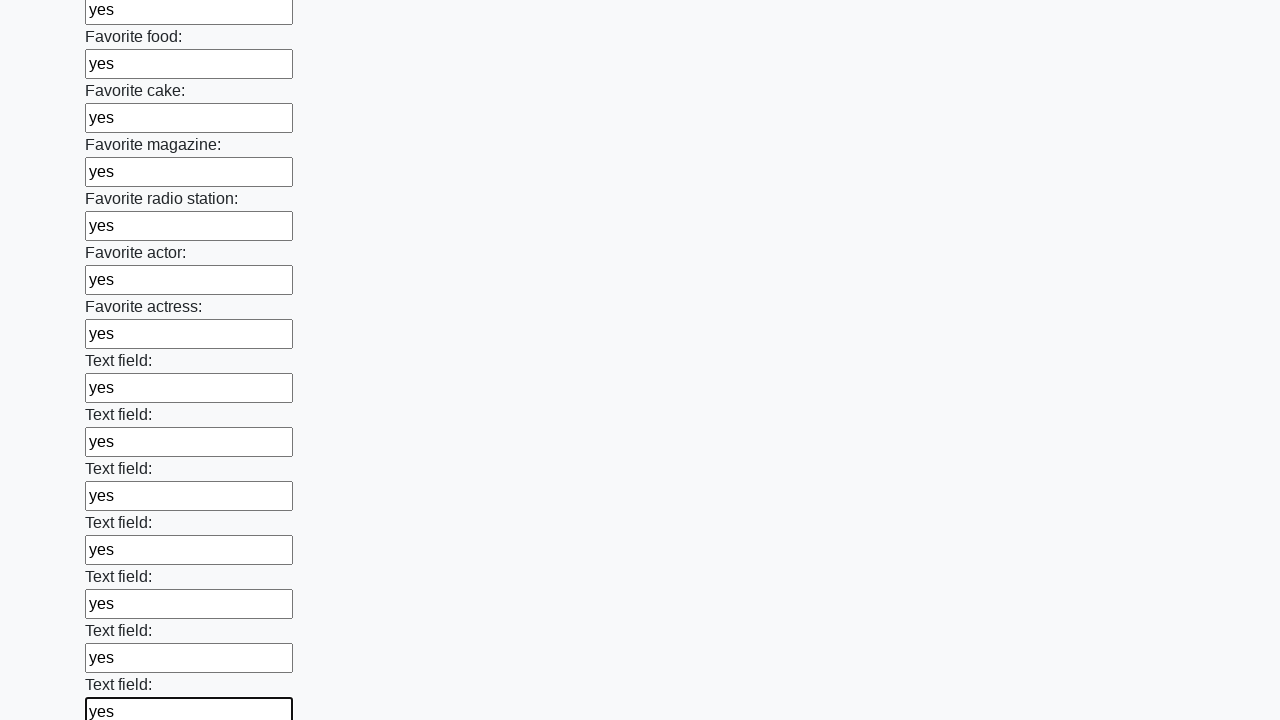

Filled a text input field with 'yes' on input[type='text'] >> nth=33
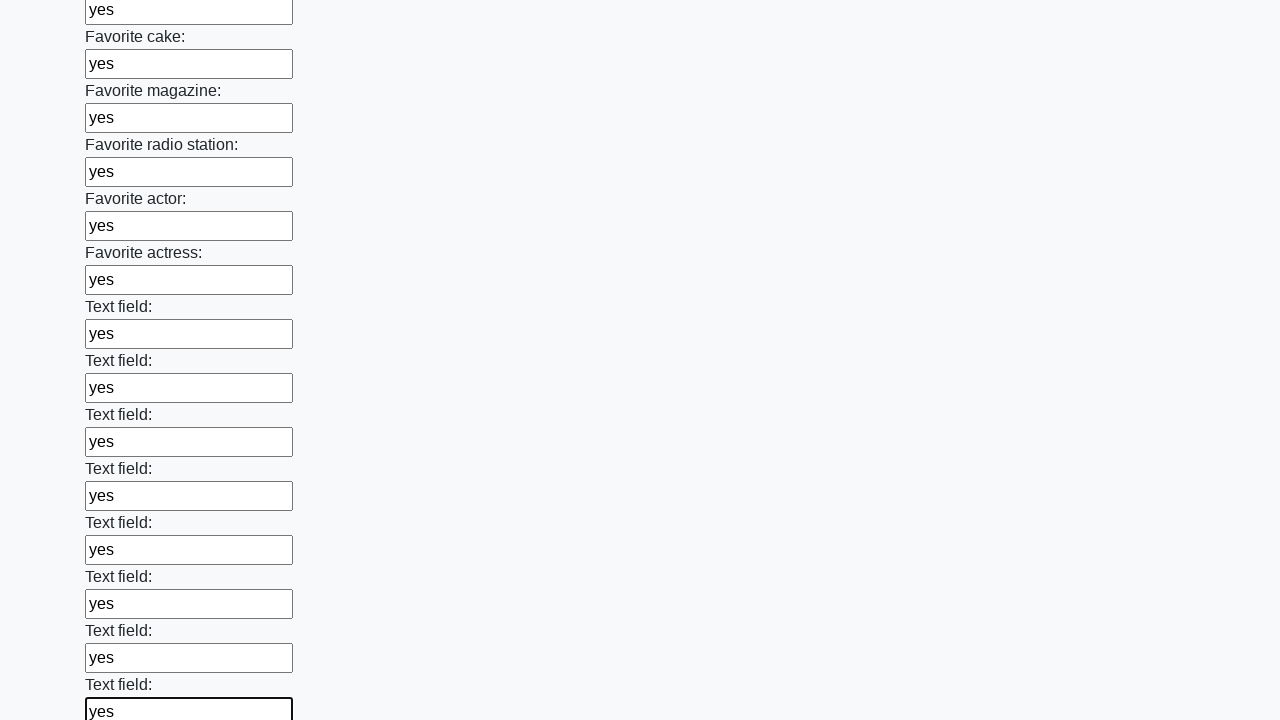

Filled a text input field with 'yes' on input[type='text'] >> nth=34
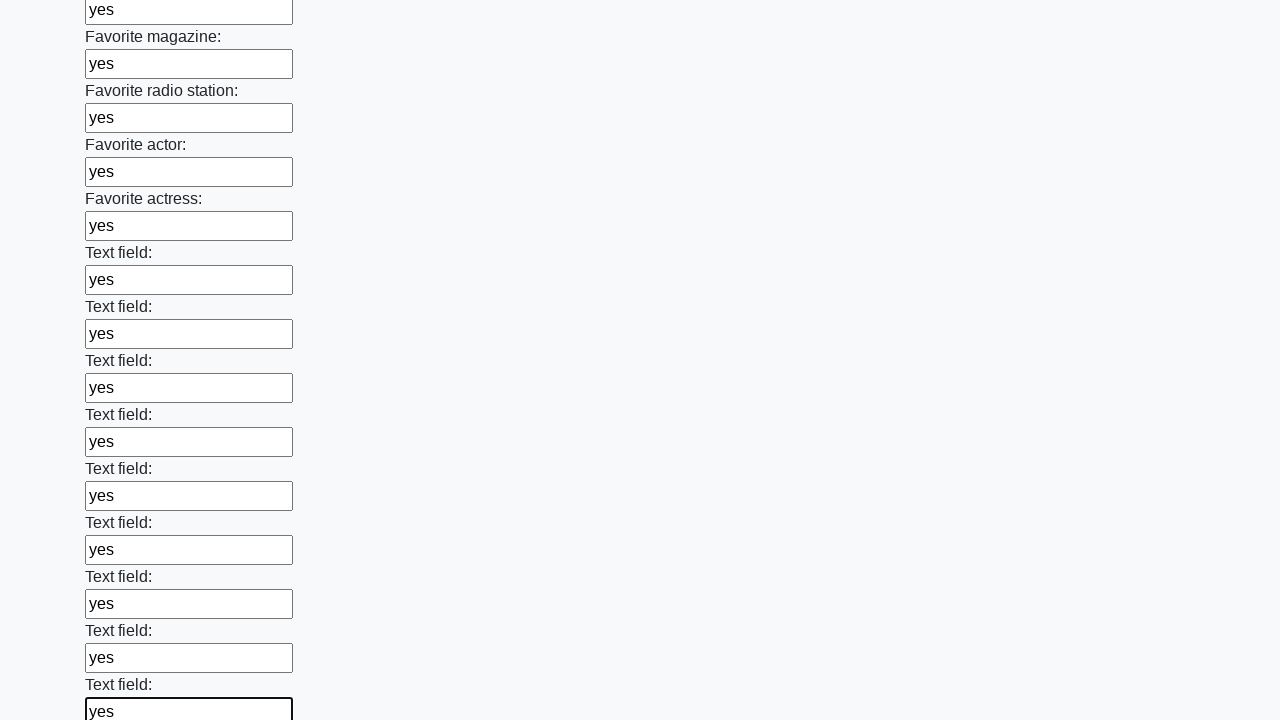

Filled a text input field with 'yes' on input[type='text'] >> nth=35
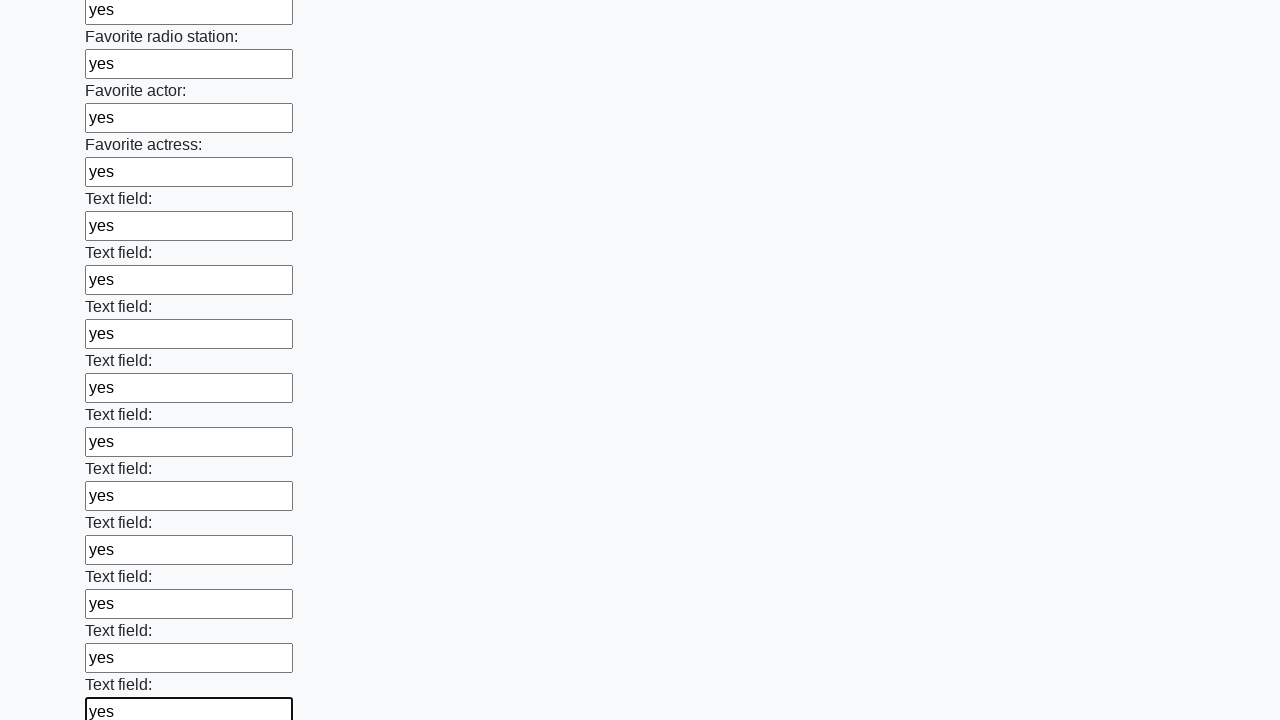

Filled a text input field with 'yes' on input[type='text'] >> nth=36
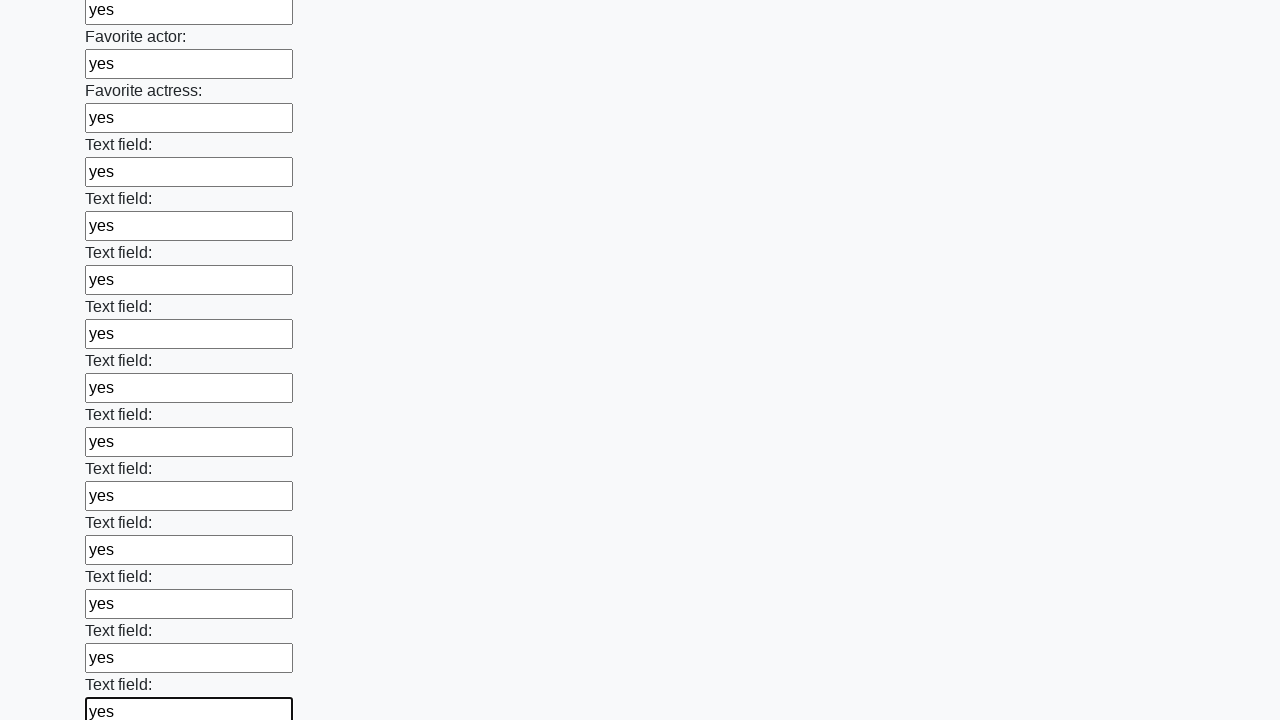

Filled a text input field with 'yes' on input[type='text'] >> nth=37
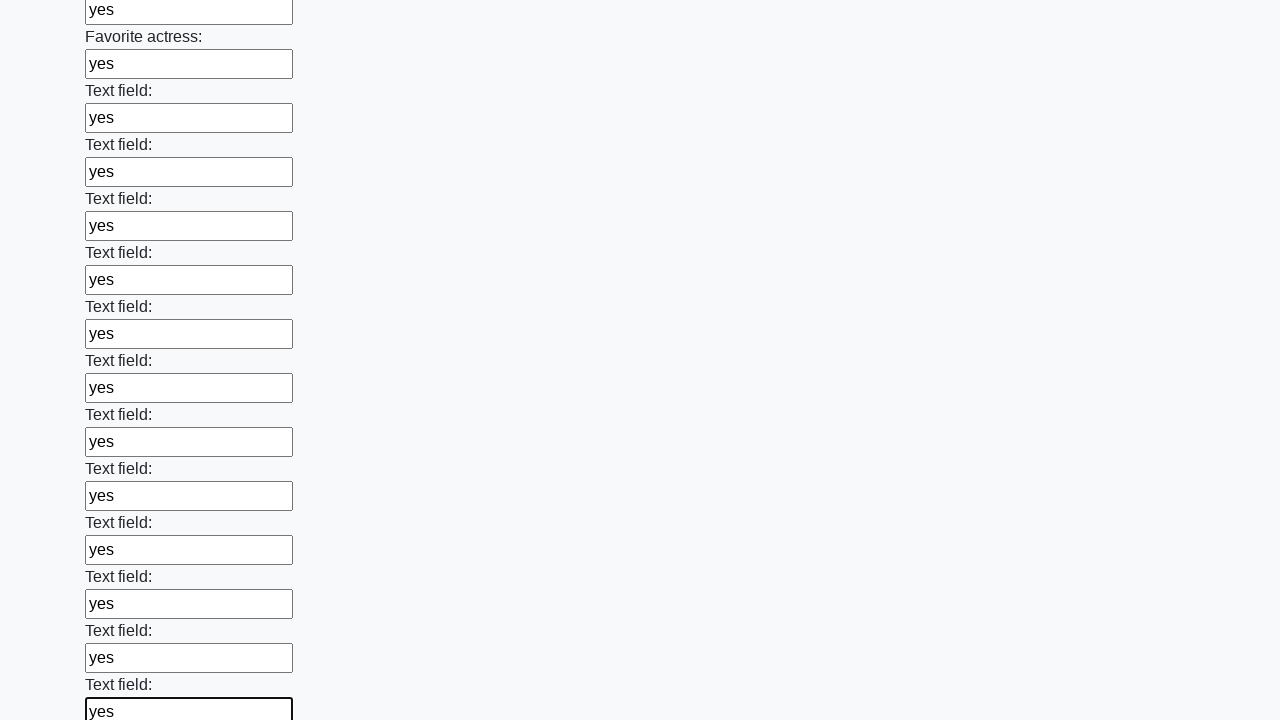

Filled a text input field with 'yes' on input[type='text'] >> nth=38
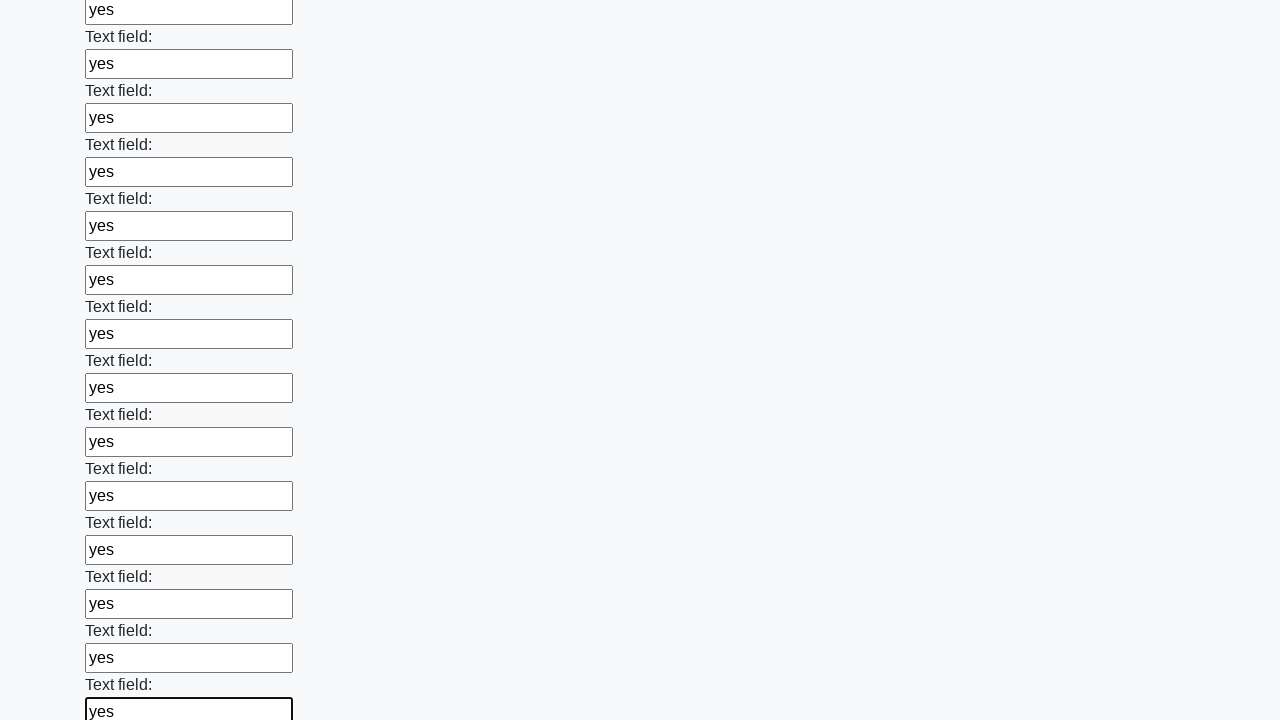

Filled a text input field with 'yes' on input[type='text'] >> nth=39
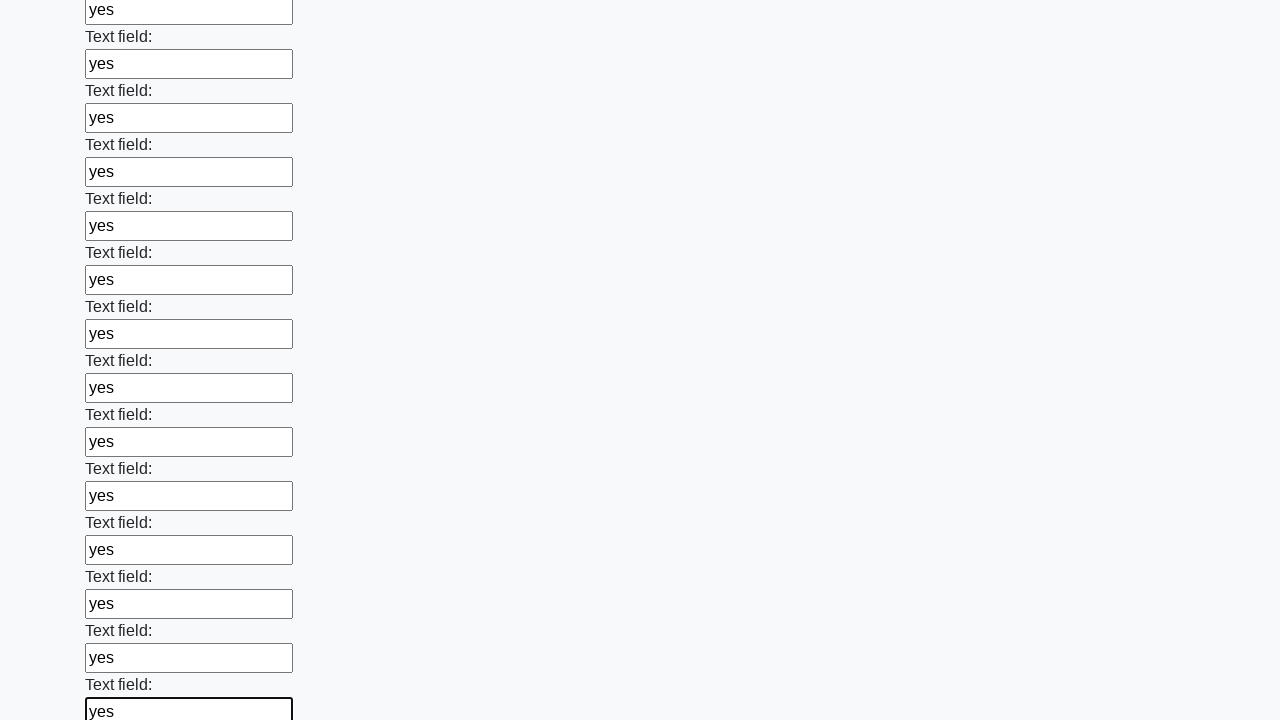

Filled a text input field with 'yes' on input[type='text'] >> nth=40
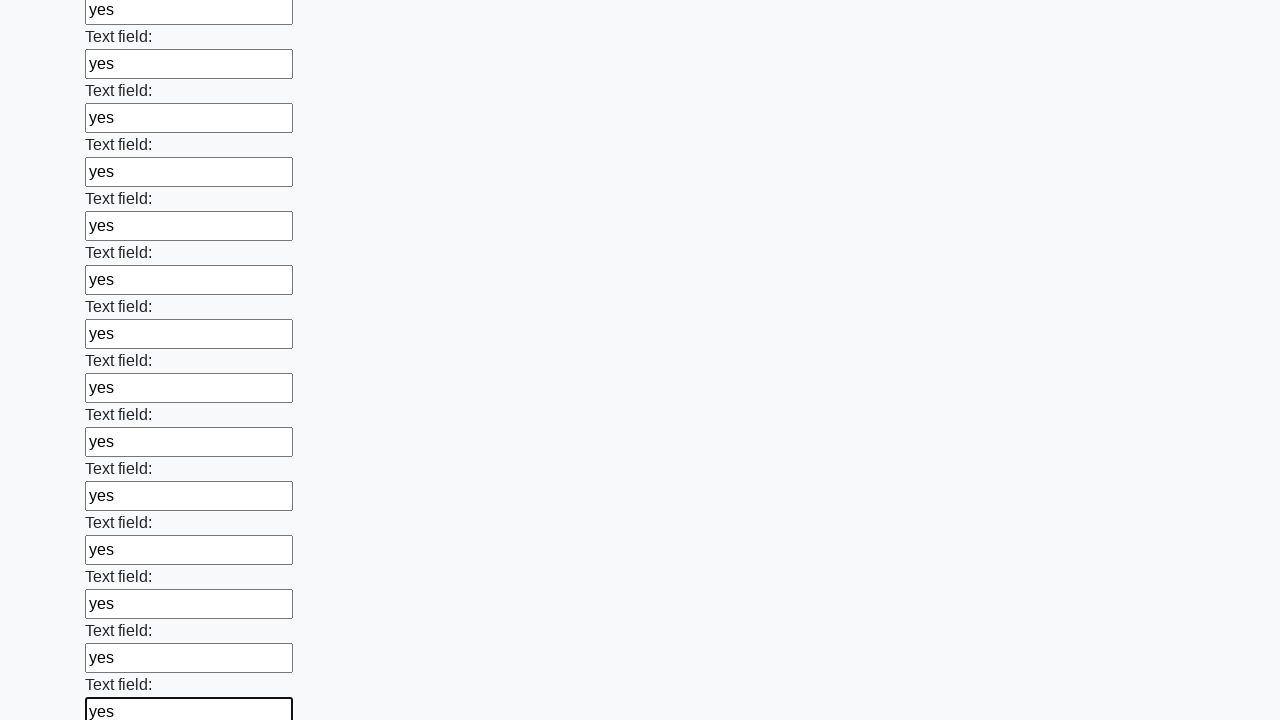

Filled a text input field with 'yes' on input[type='text'] >> nth=41
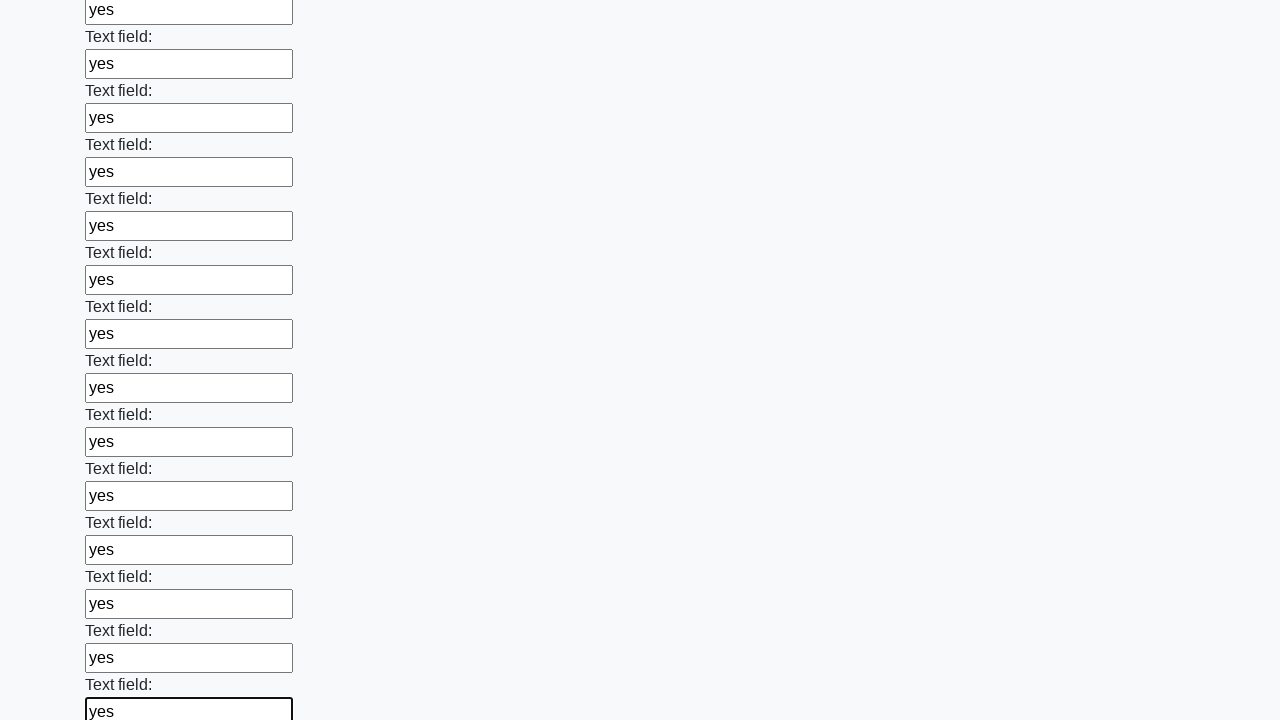

Filled a text input field with 'yes' on input[type='text'] >> nth=42
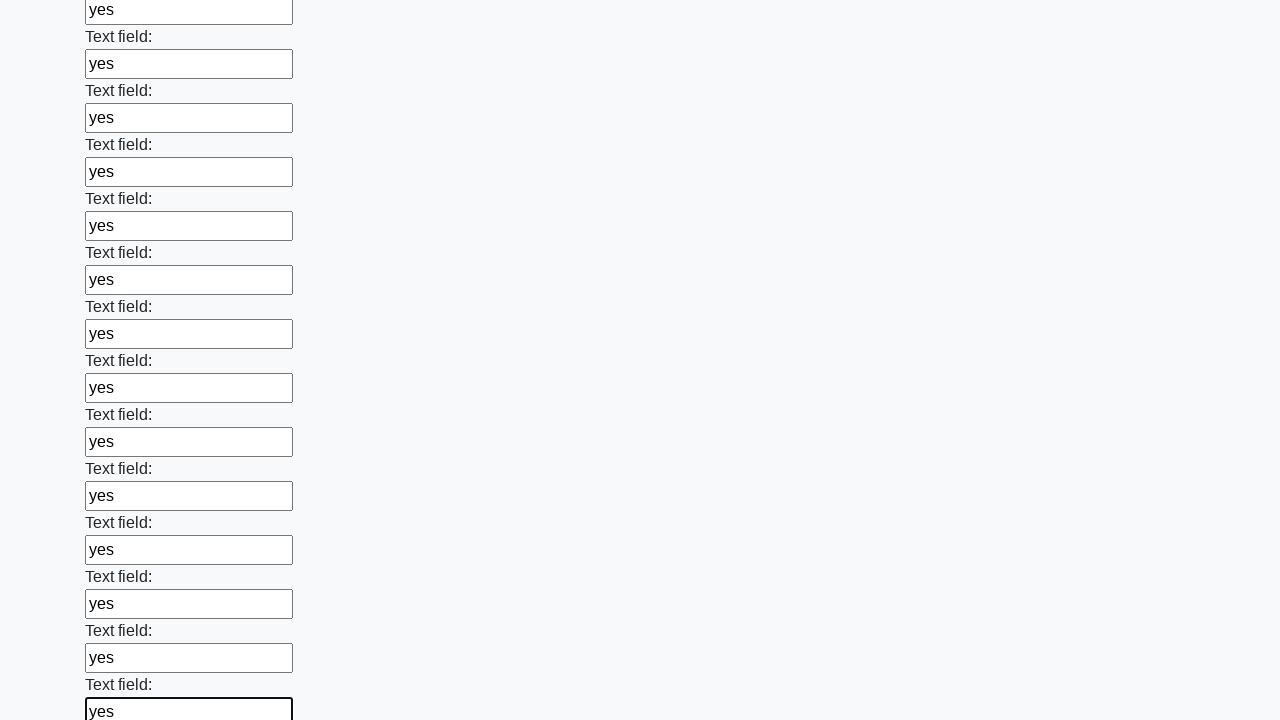

Filled a text input field with 'yes' on input[type='text'] >> nth=43
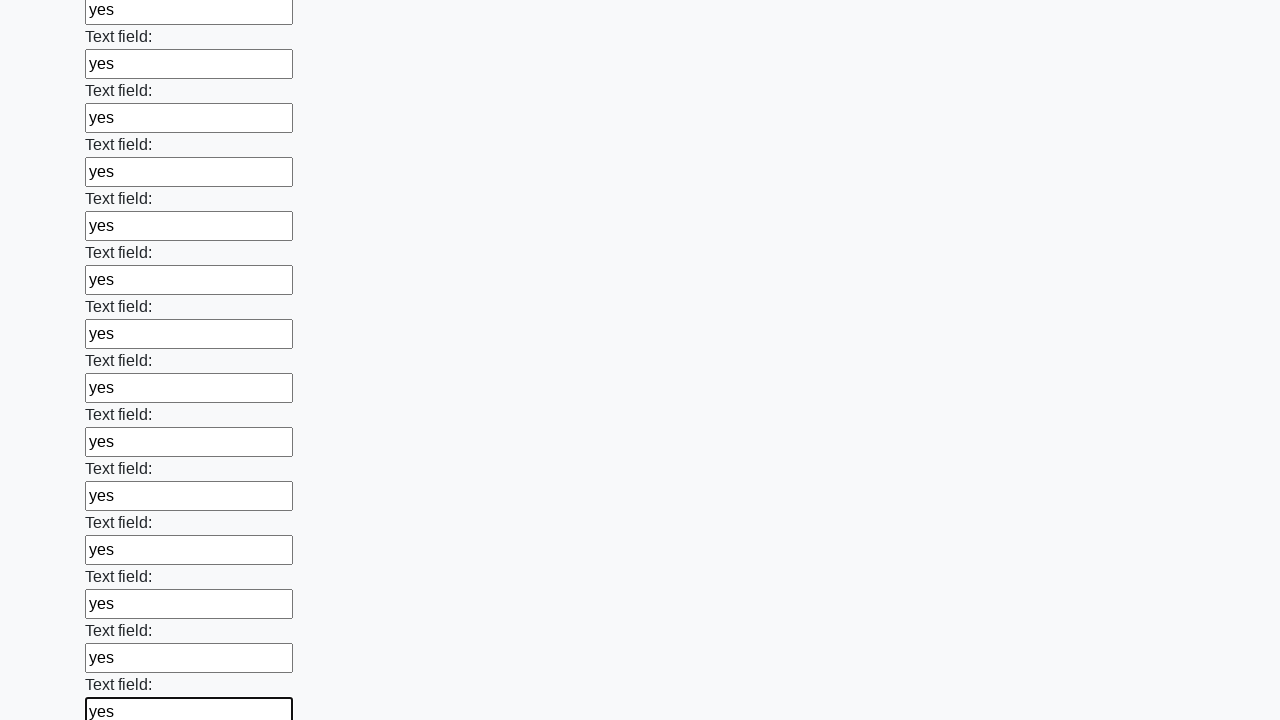

Filled a text input field with 'yes' on input[type='text'] >> nth=44
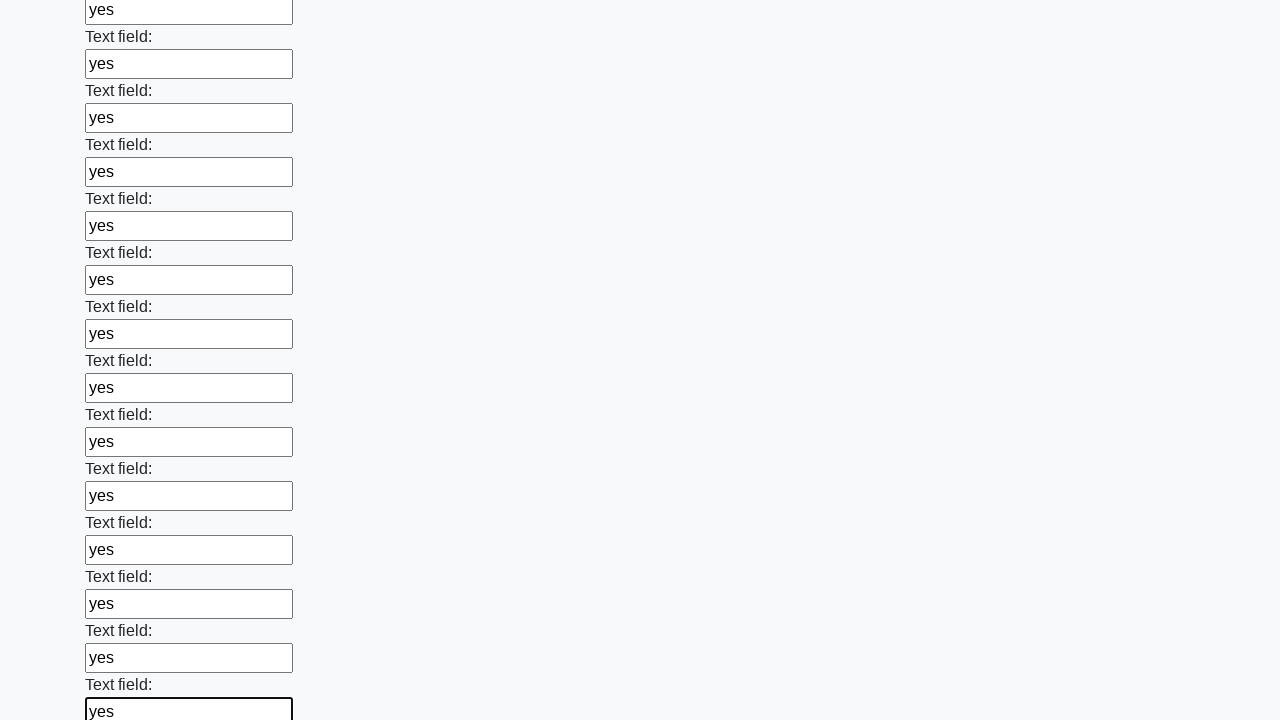

Filled a text input field with 'yes' on input[type='text'] >> nth=45
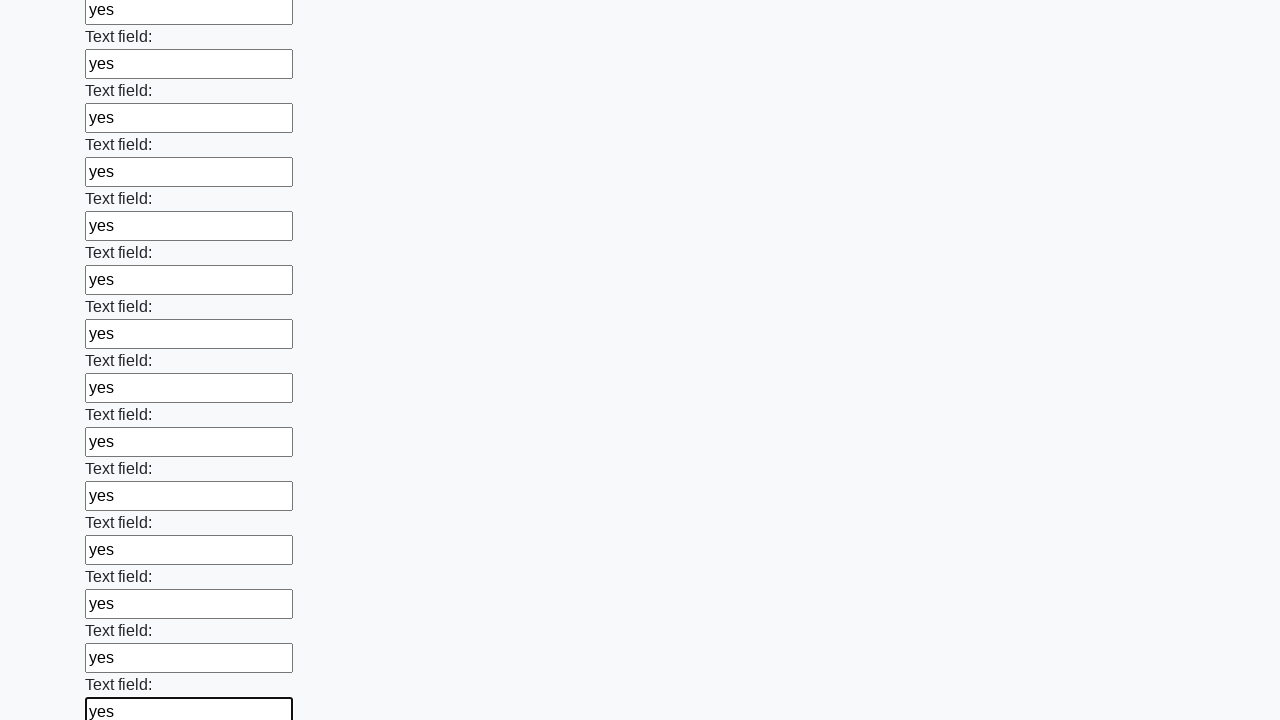

Filled a text input field with 'yes' on input[type='text'] >> nth=46
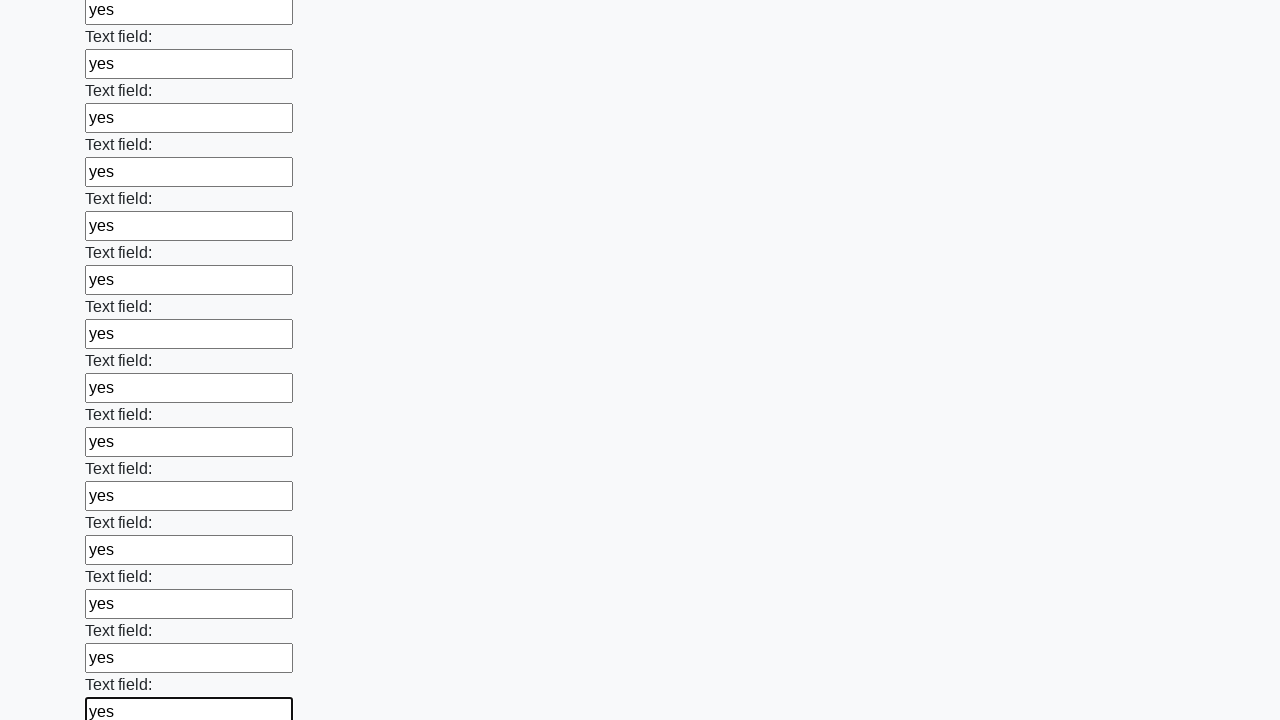

Filled a text input field with 'yes' on input[type='text'] >> nth=47
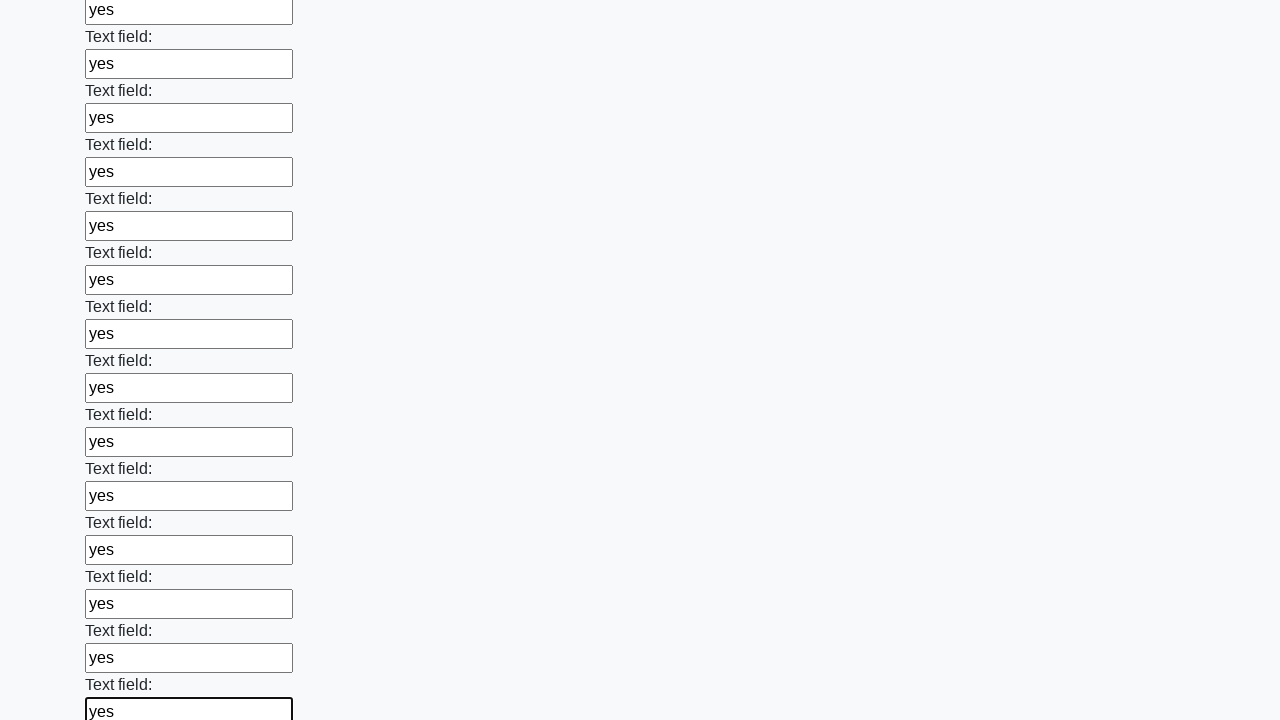

Filled a text input field with 'yes' on input[type='text'] >> nth=48
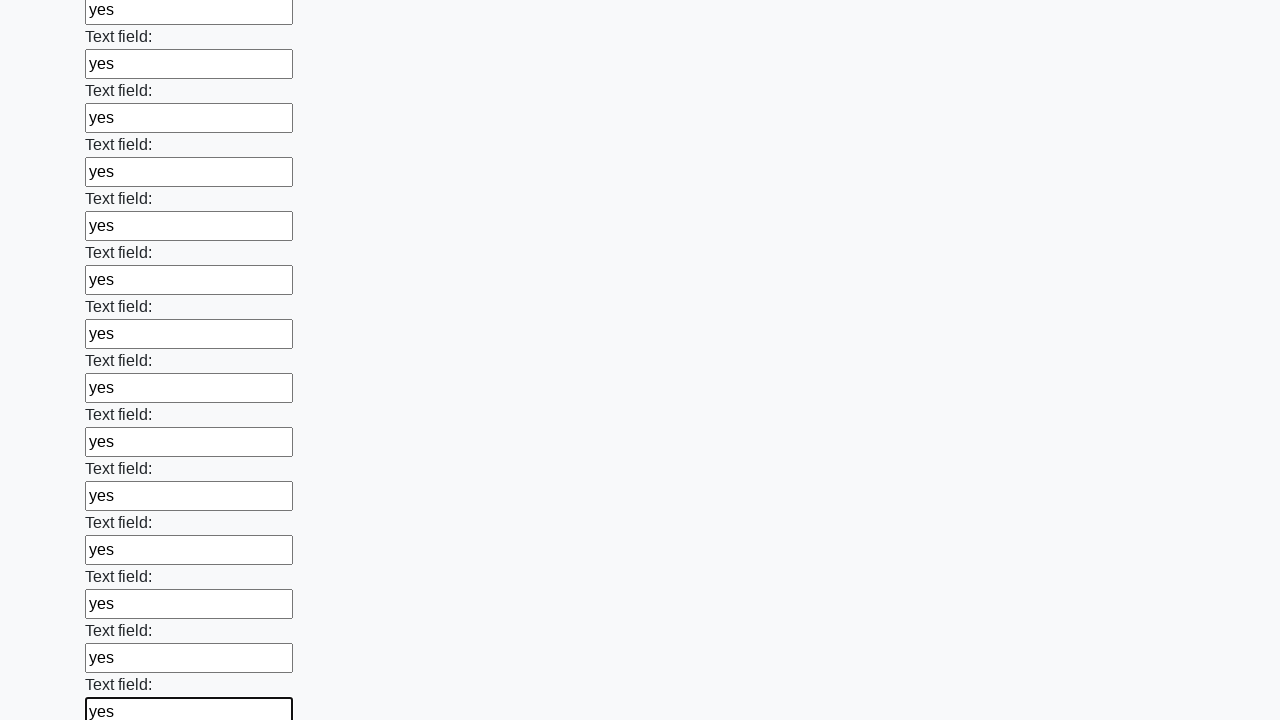

Filled a text input field with 'yes' on input[type='text'] >> nth=49
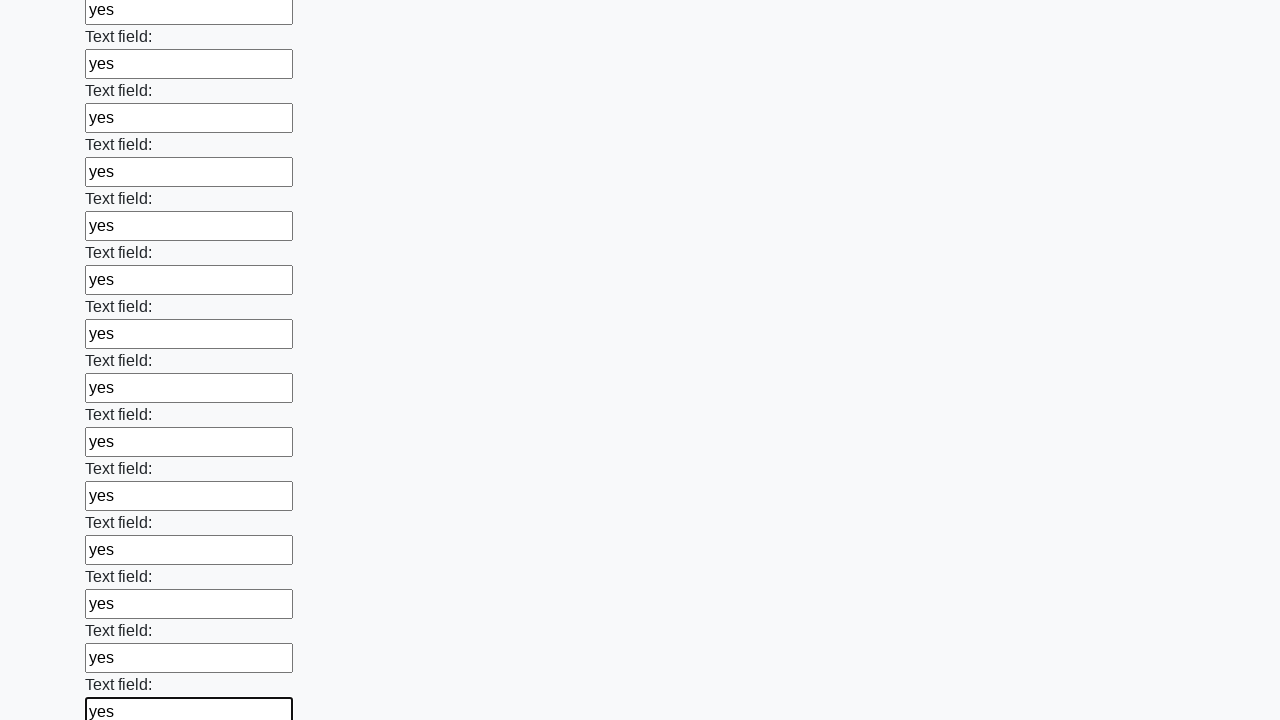

Filled a text input field with 'yes' on input[type='text'] >> nth=50
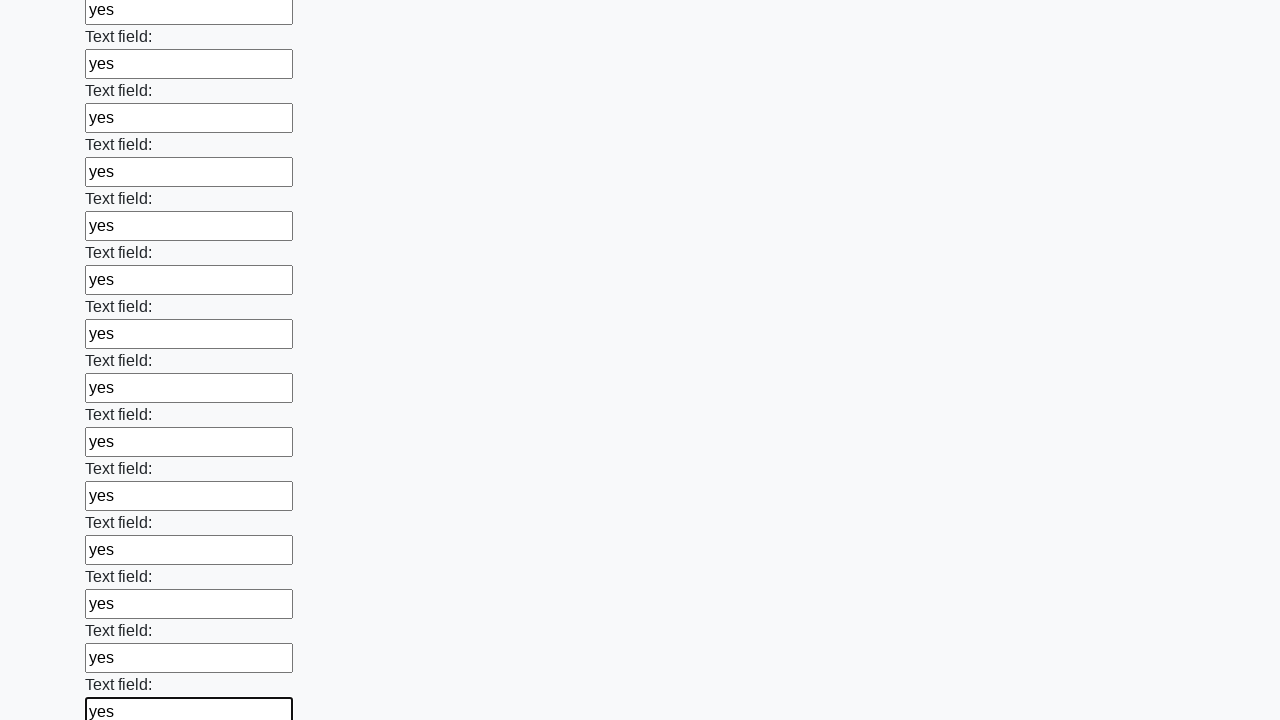

Filled a text input field with 'yes' on input[type='text'] >> nth=51
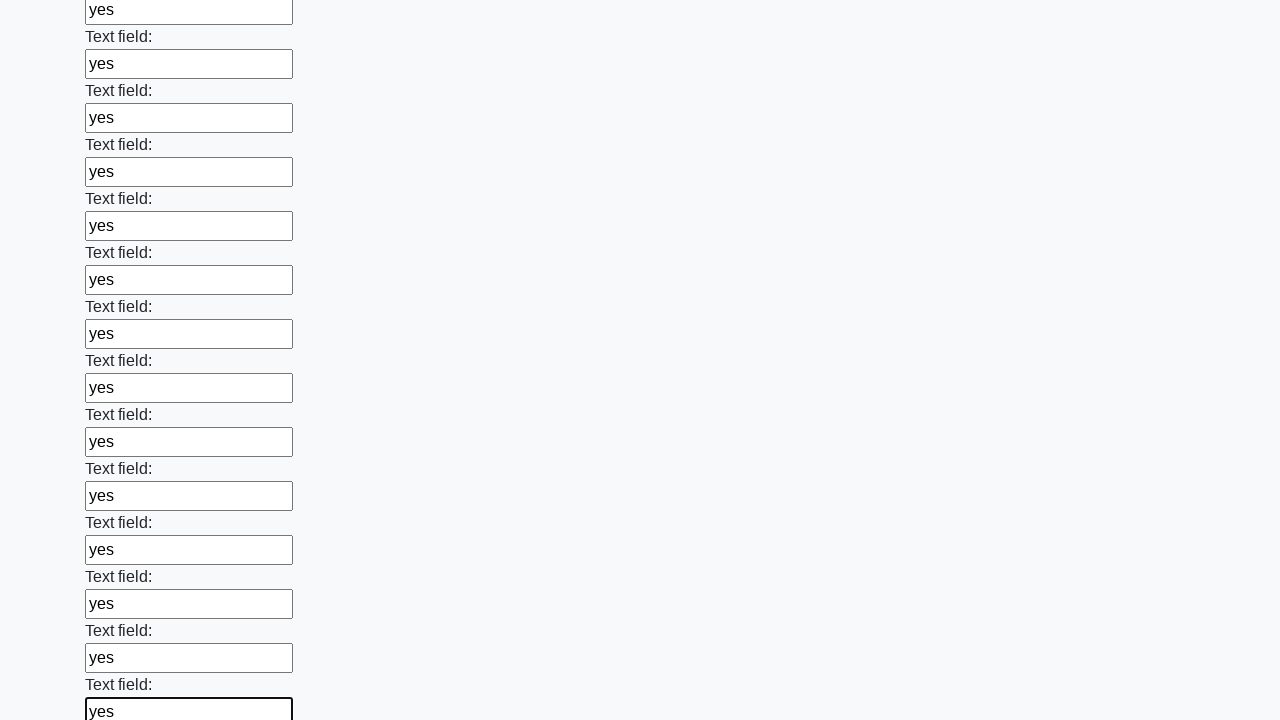

Filled a text input field with 'yes' on input[type='text'] >> nth=52
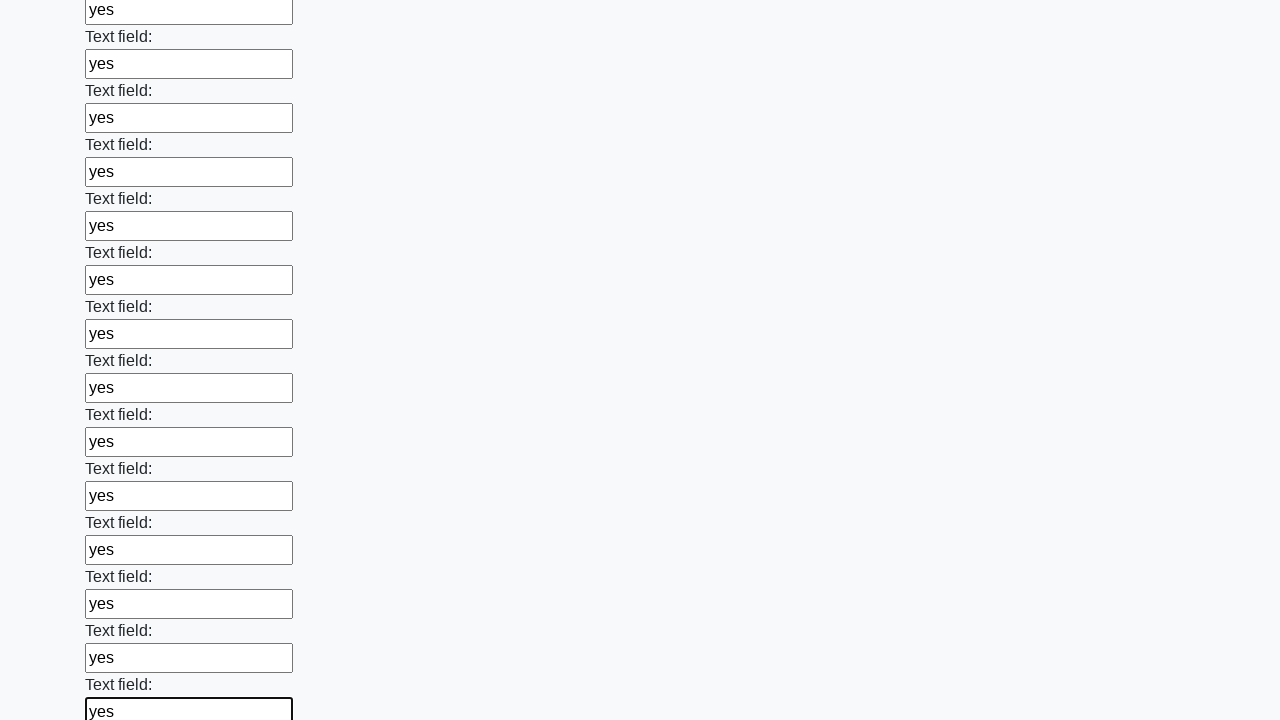

Filled a text input field with 'yes' on input[type='text'] >> nth=53
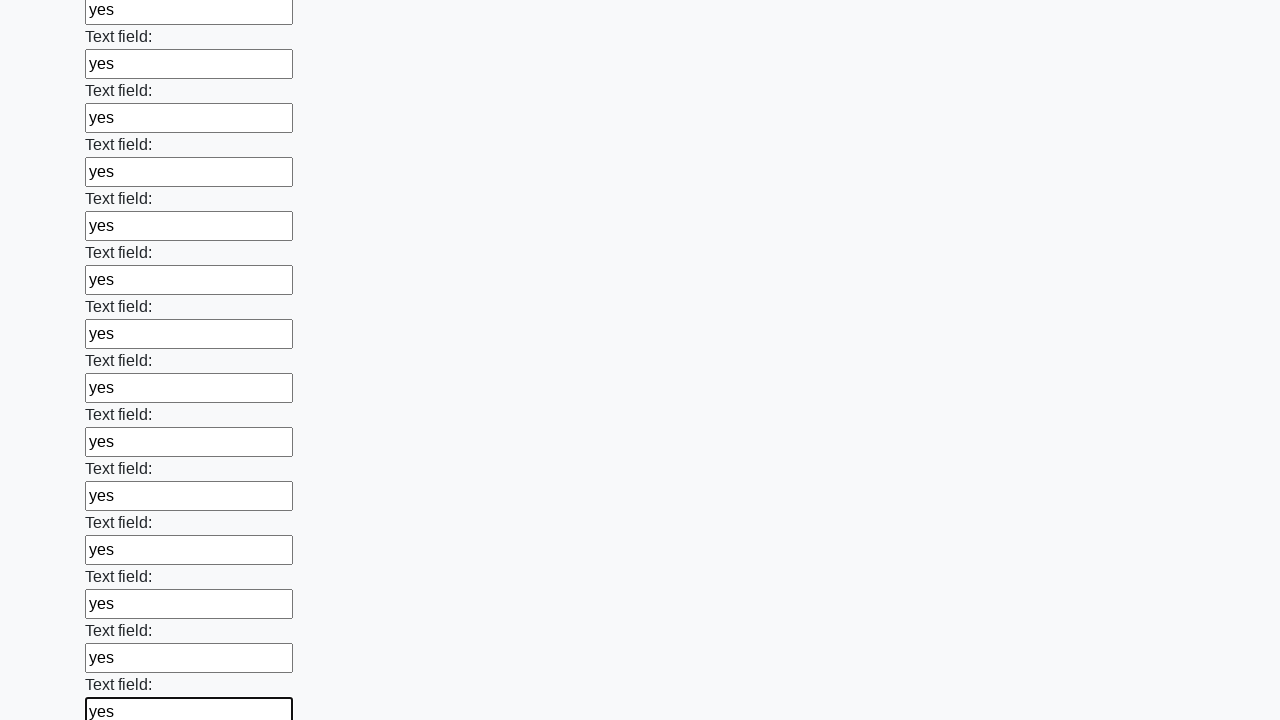

Filled a text input field with 'yes' on input[type='text'] >> nth=54
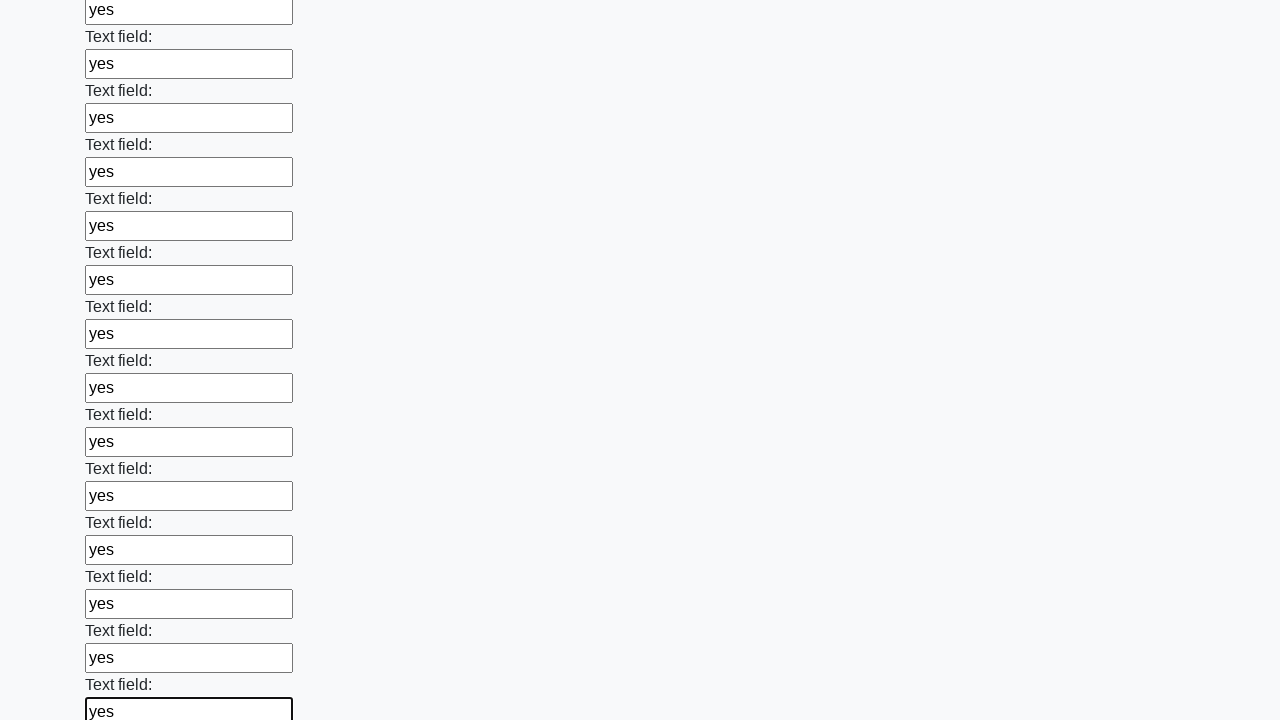

Filled a text input field with 'yes' on input[type='text'] >> nth=55
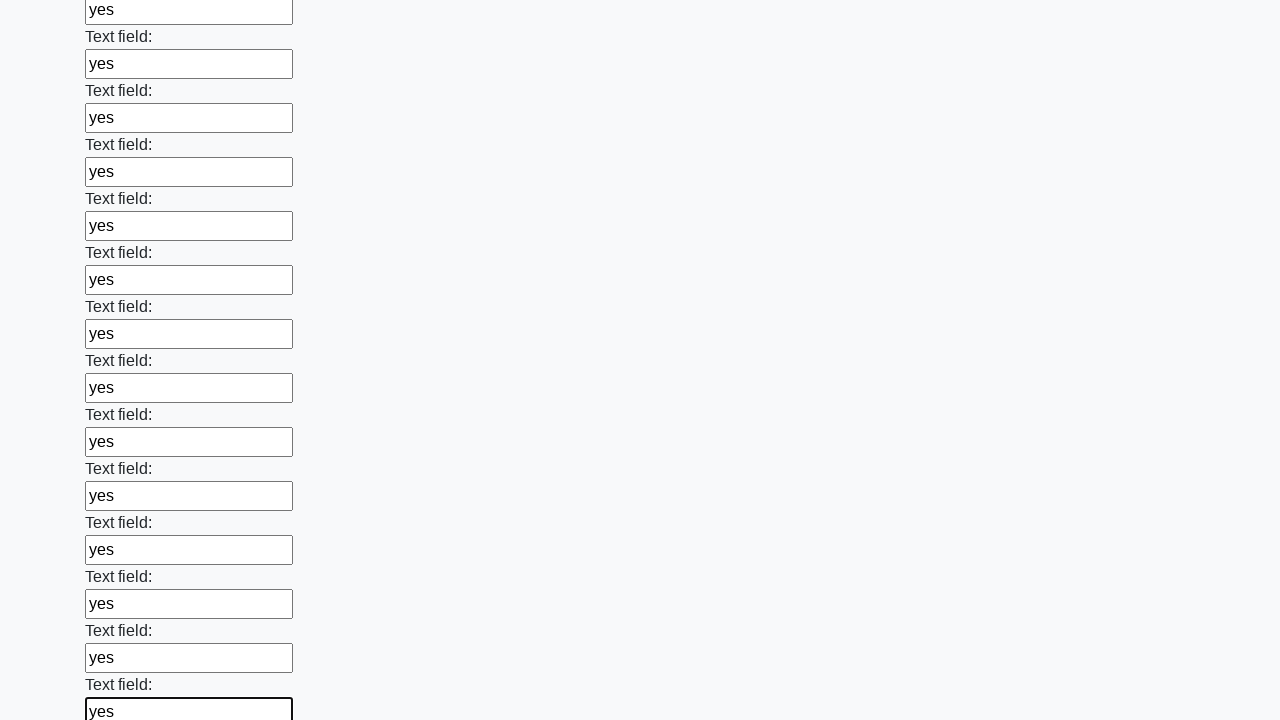

Filled a text input field with 'yes' on input[type='text'] >> nth=56
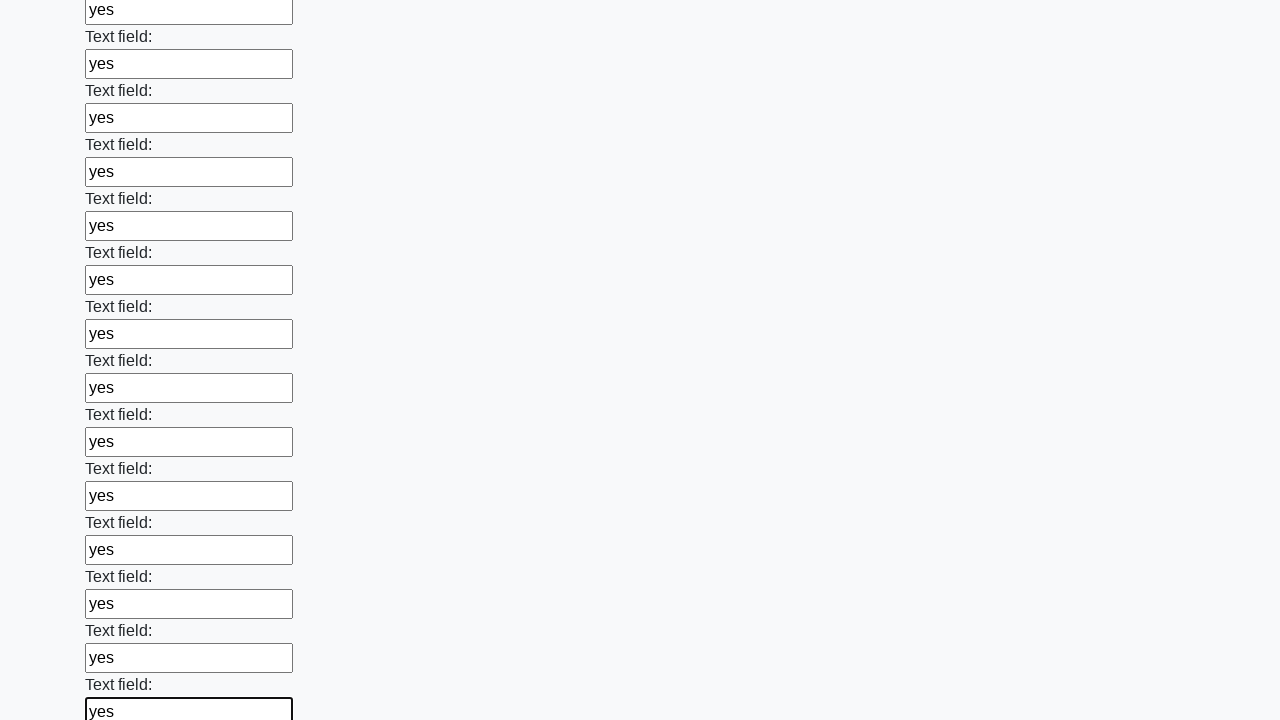

Filled a text input field with 'yes' on input[type='text'] >> nth=57
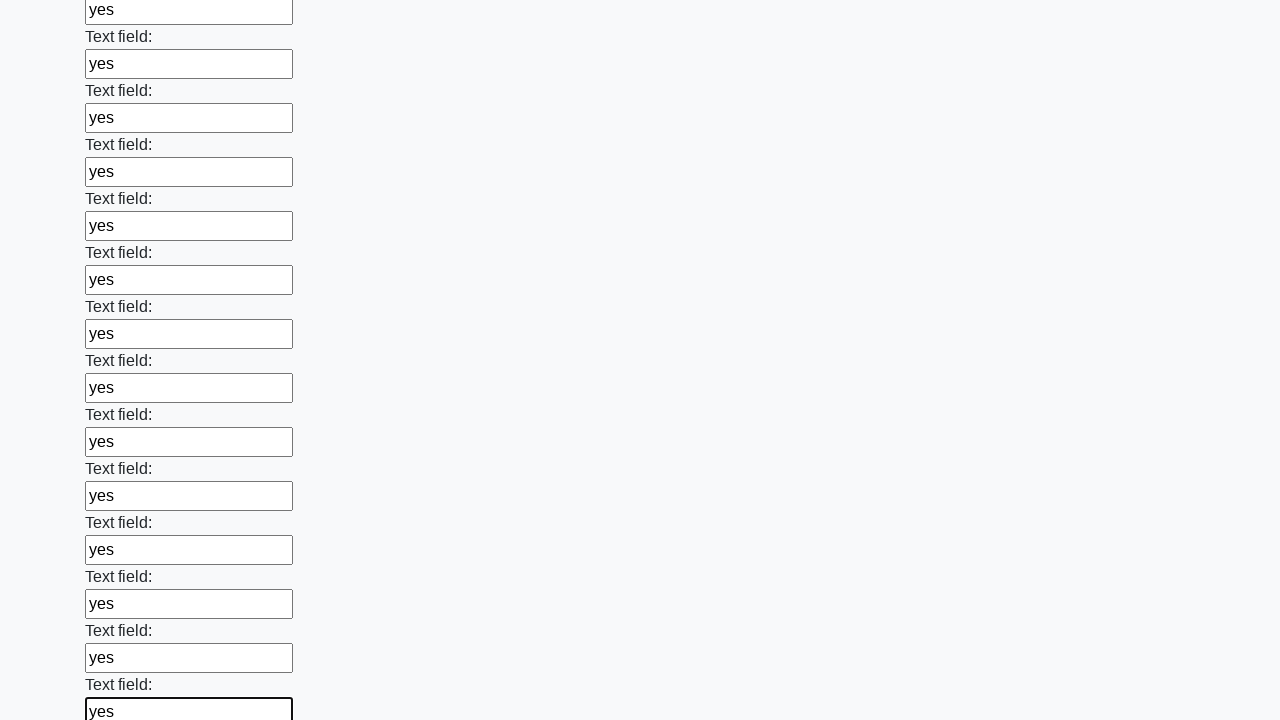

Filled a text input field with 'yes' on input[type='text'] >> nth=58
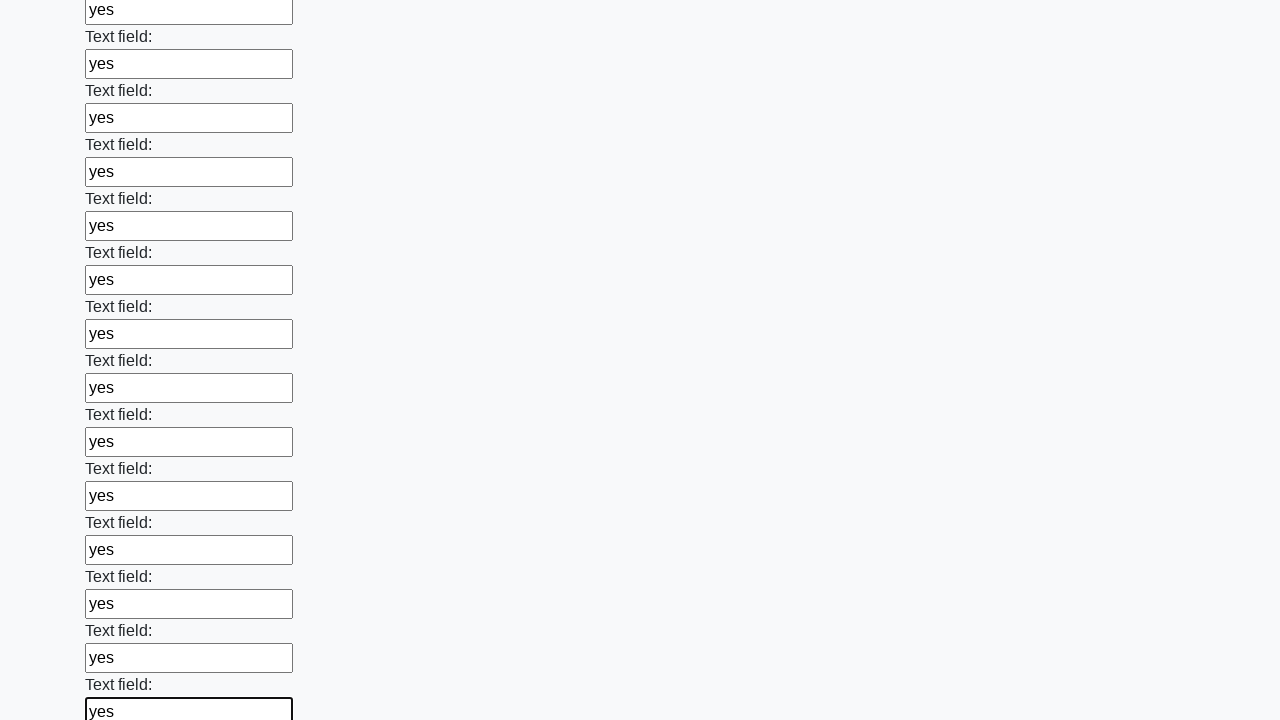

Filled a text input field with 'yes' on input[type='text'] >> nth=59
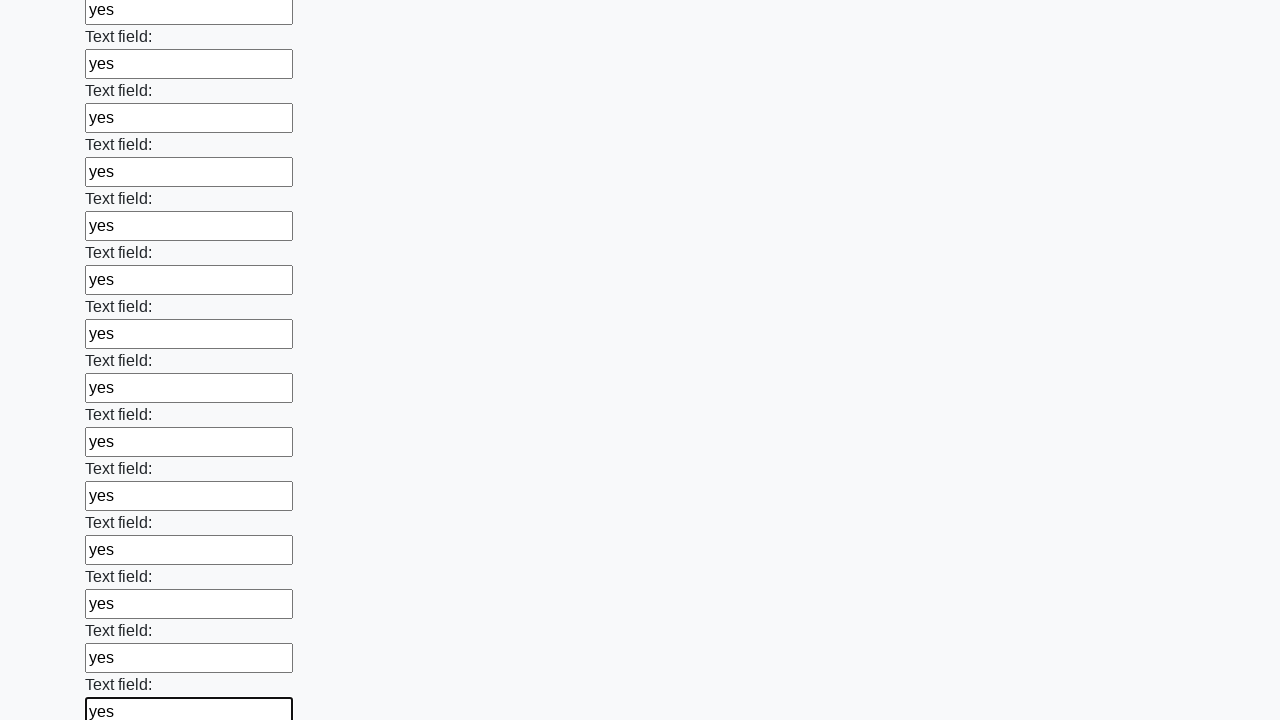

Filled a text input field with 'yes' on input[type='text'] >> nth=60
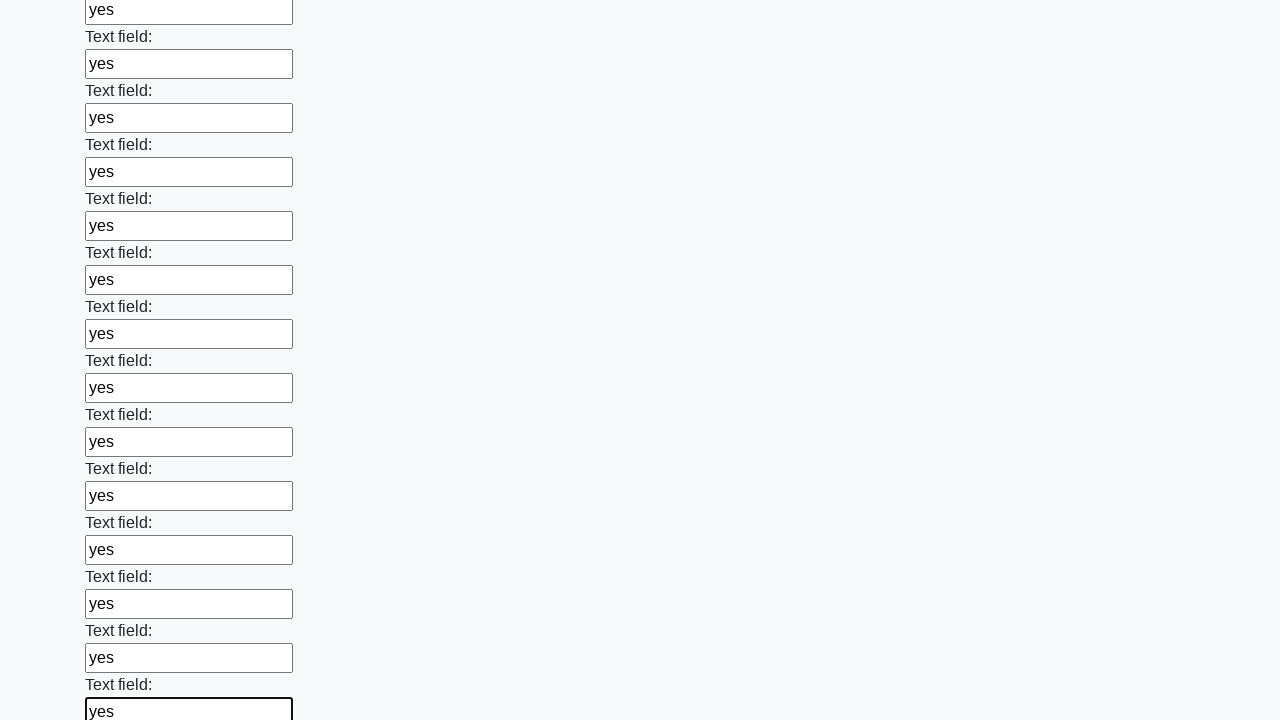

Filled a text input field with 'yes' on input[type='text'] >> nth=61
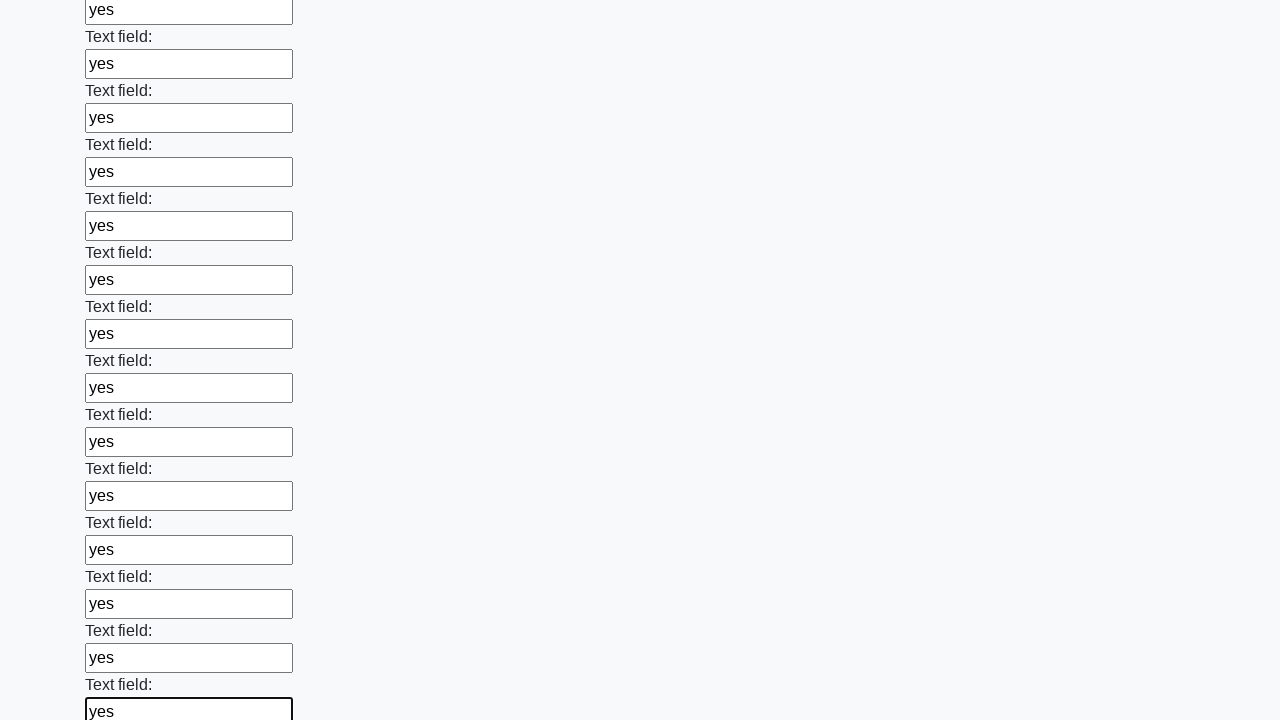

Filled a text input field with 'yes' on input[type='text'] >> nth=62
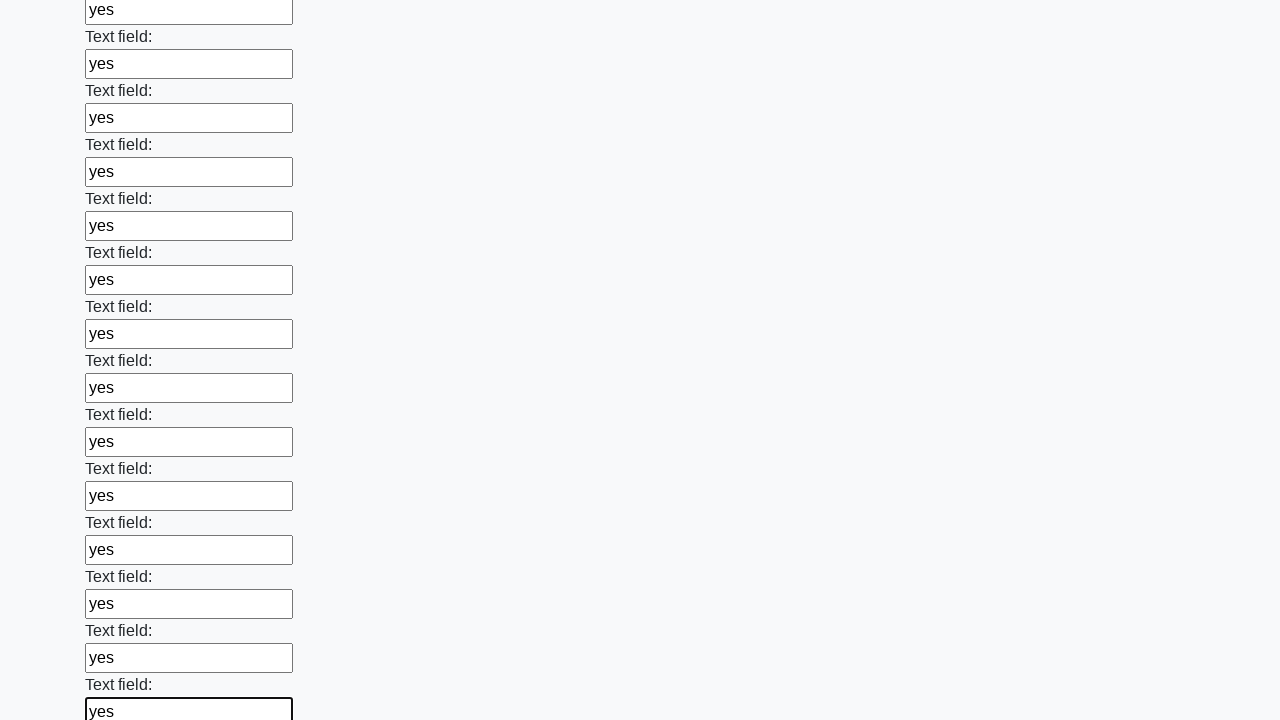

Filled a text input field with 'yes' on input[type='text'] >> nth=63
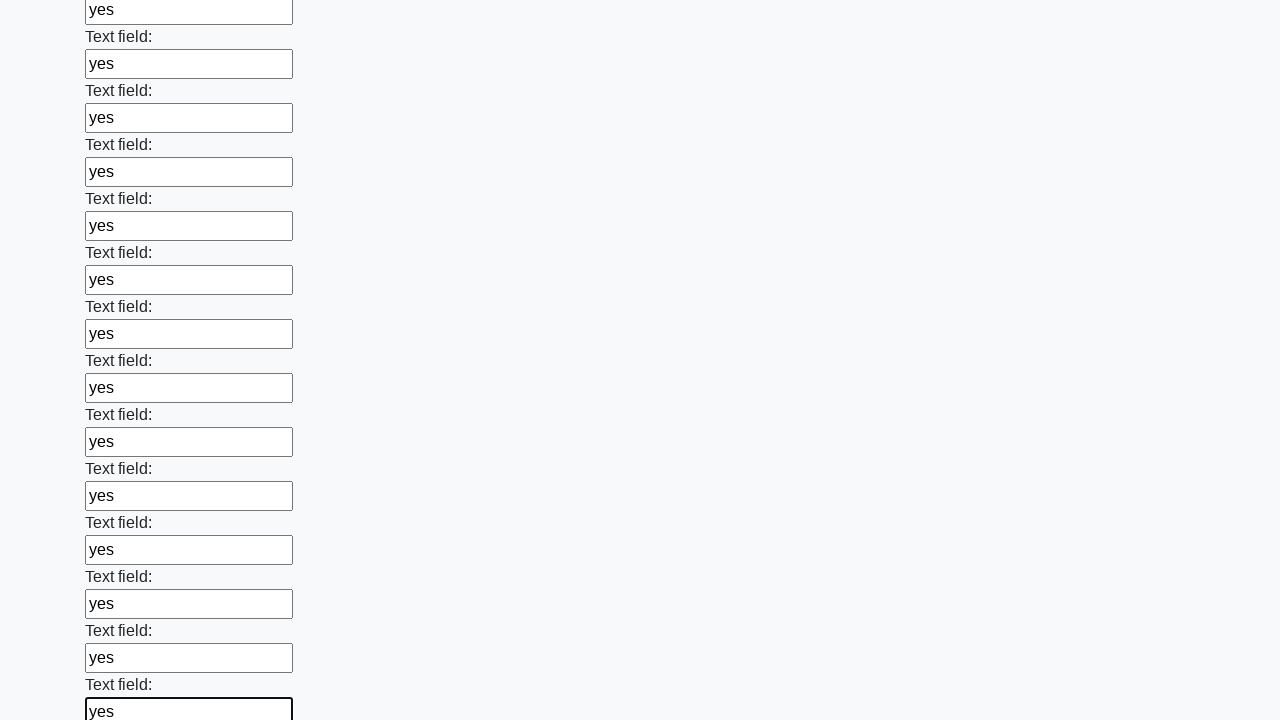

Filled a text input field with 'yes' on input[type='text'] >> nth=64
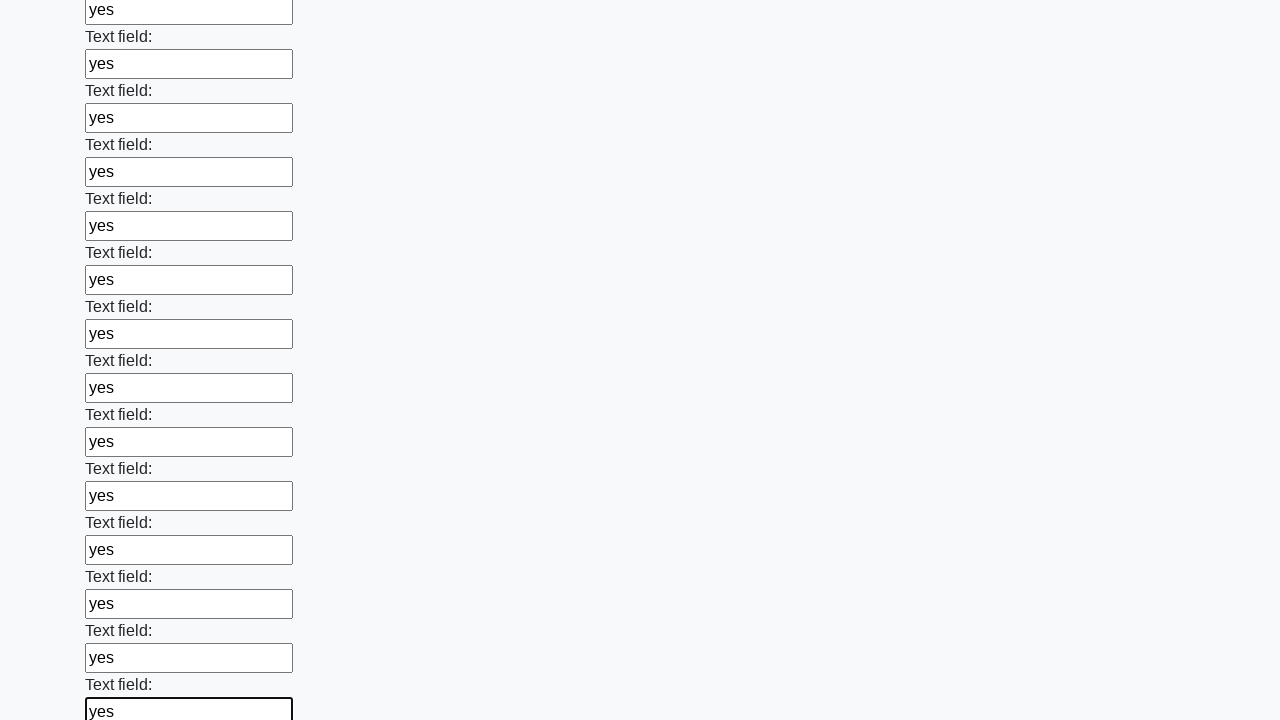

Filled a text input field with 'yes' on input[type='text'] >> nth=65
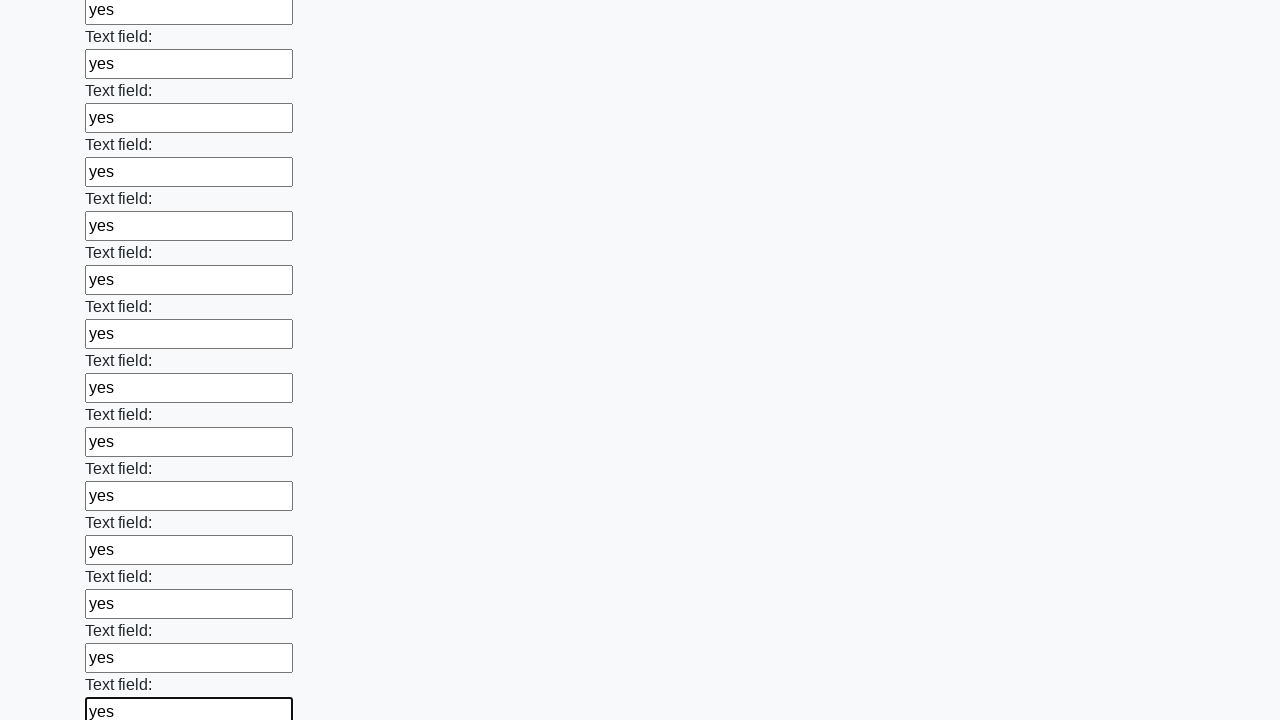

Filled a text input field with 'yes' on input[type='text'] >> nth=66
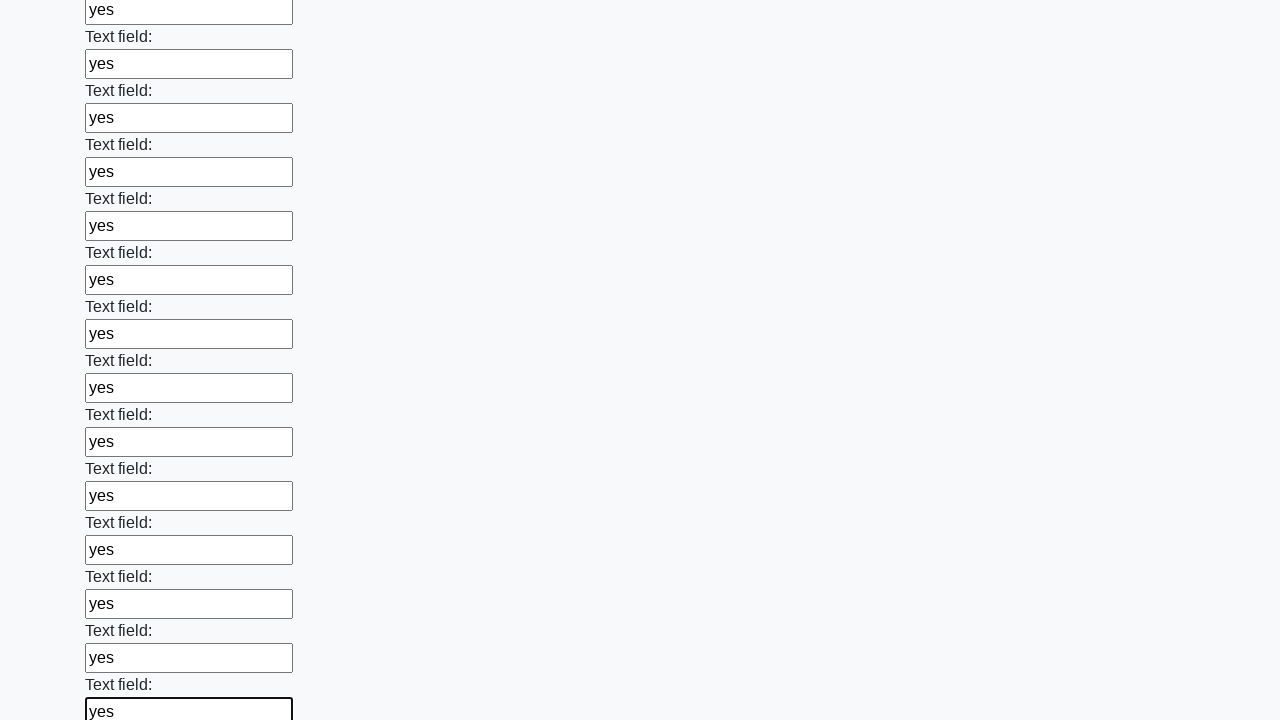

Filled a text input field with 'yes' on input[type='text'] >> nth=67
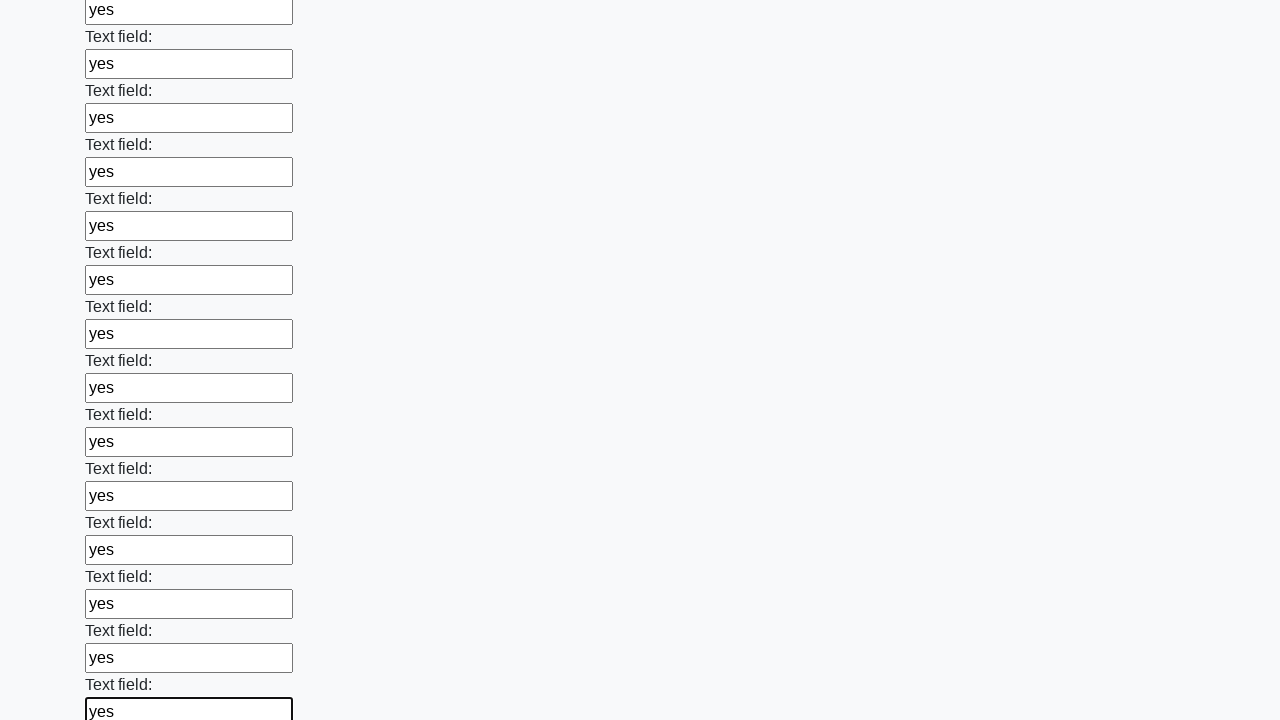

Filled a text input field with 'yes' on input[type='text'] >> nth=68
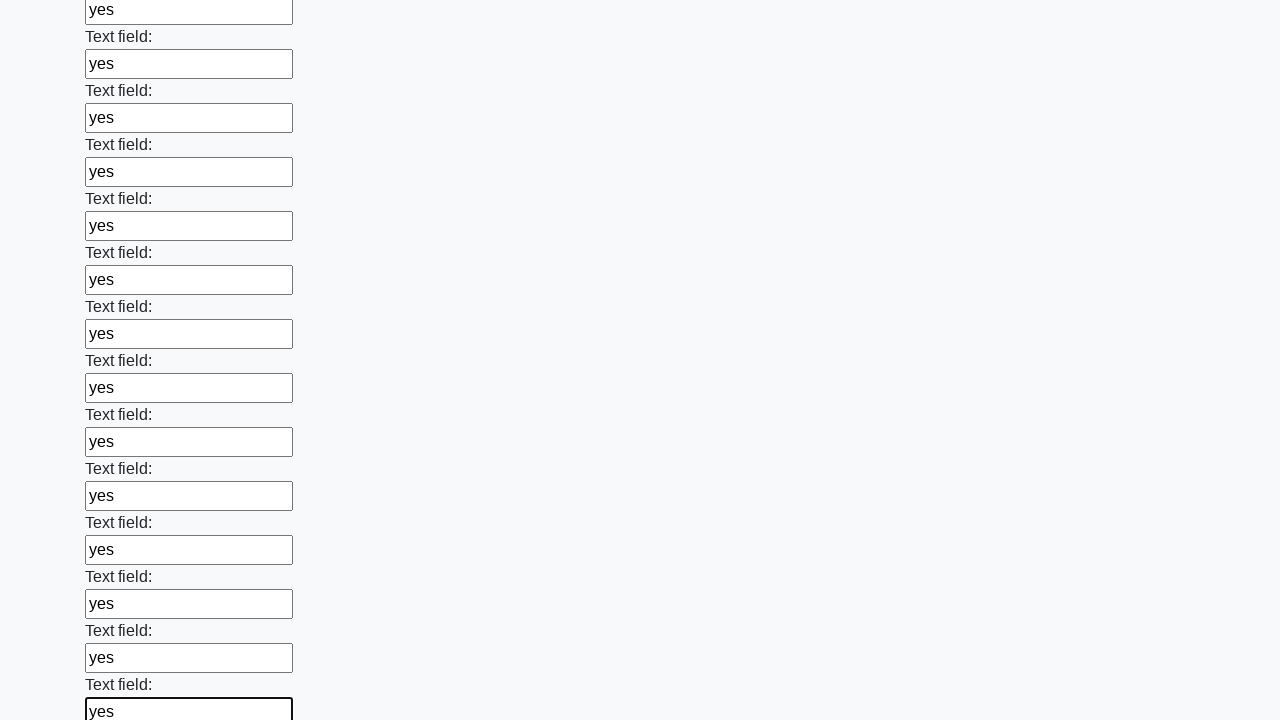

Filled a text input field with 'yes' on input[type='text'] >> nth=69
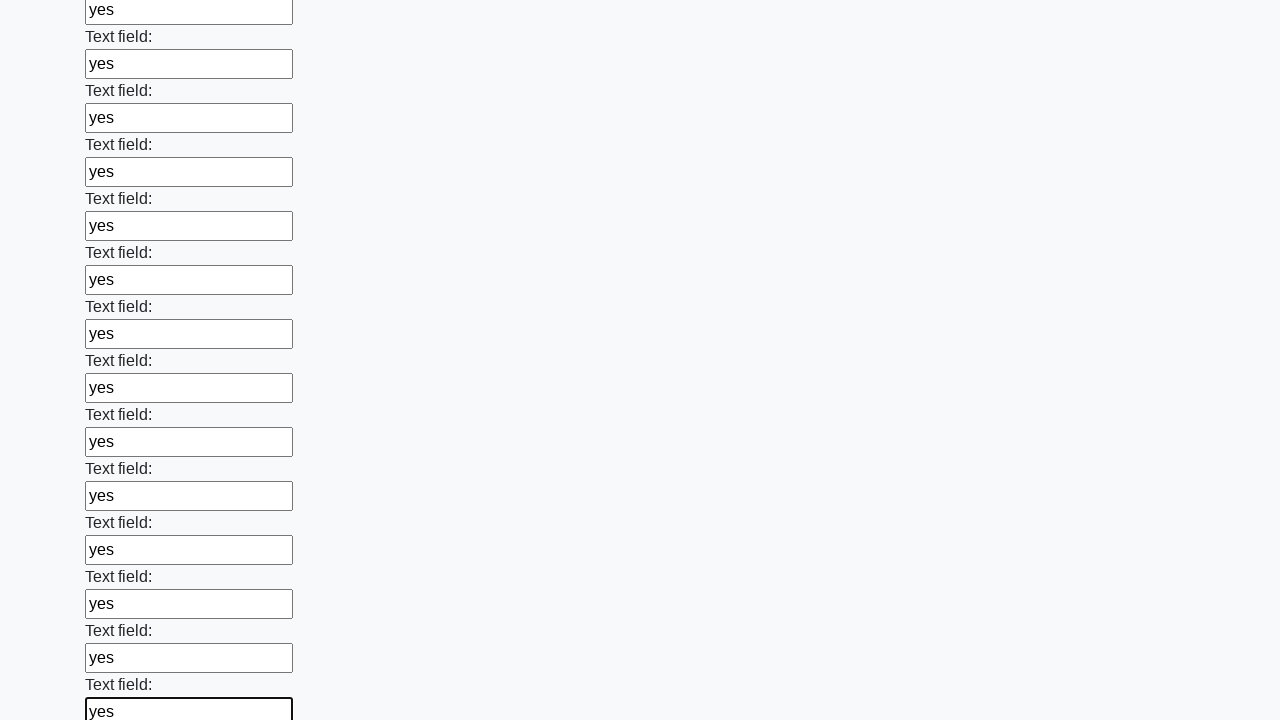

Filled a text input field with 'yes' on input[type='text'] >> nth=70
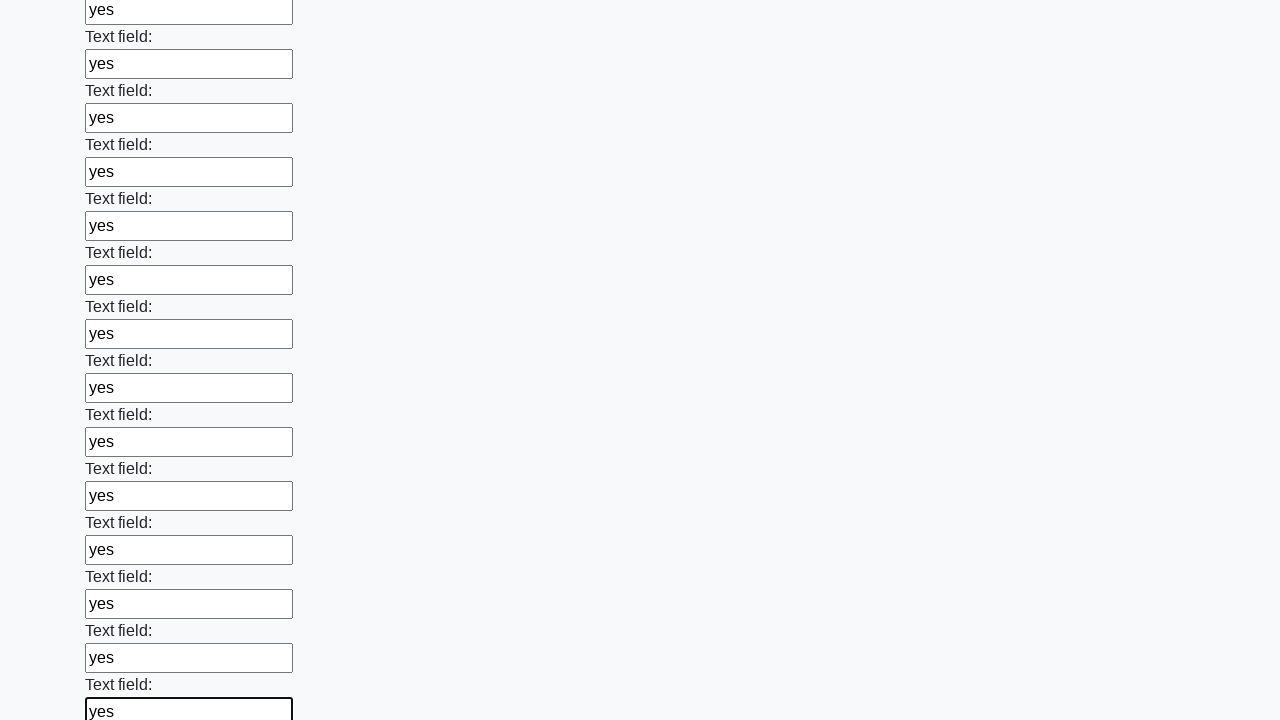

Filled a text input field with 'yes' on input[type='text'] >> nth=71
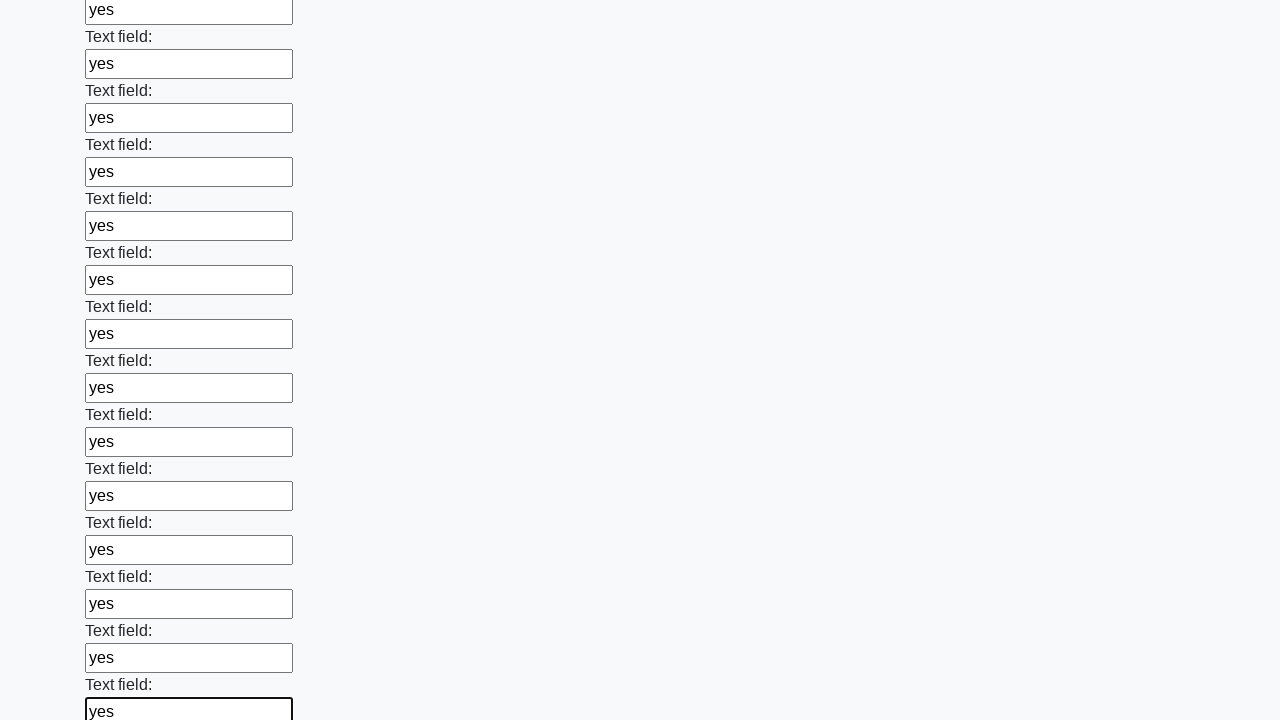

Filled a text input field with 'yes' on input[type='text'] >> nth=72
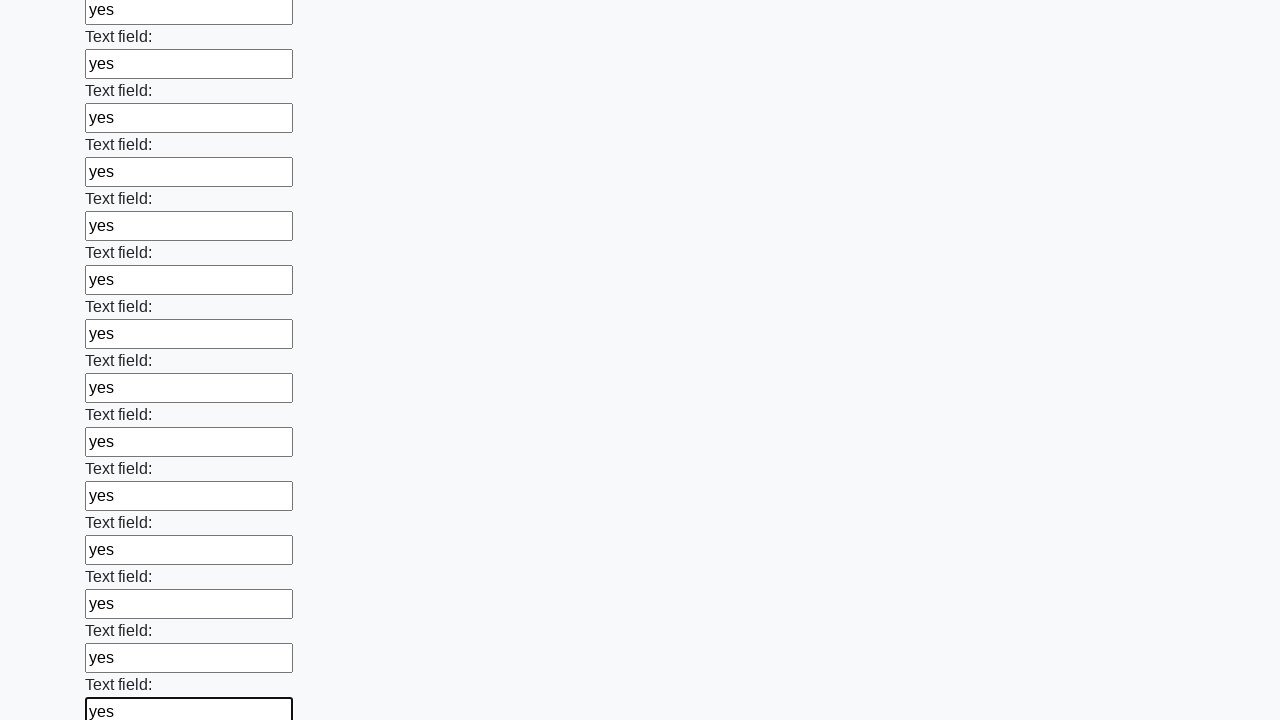

Filled a text input field with 'yes' on input[type='text'] >> nth=73
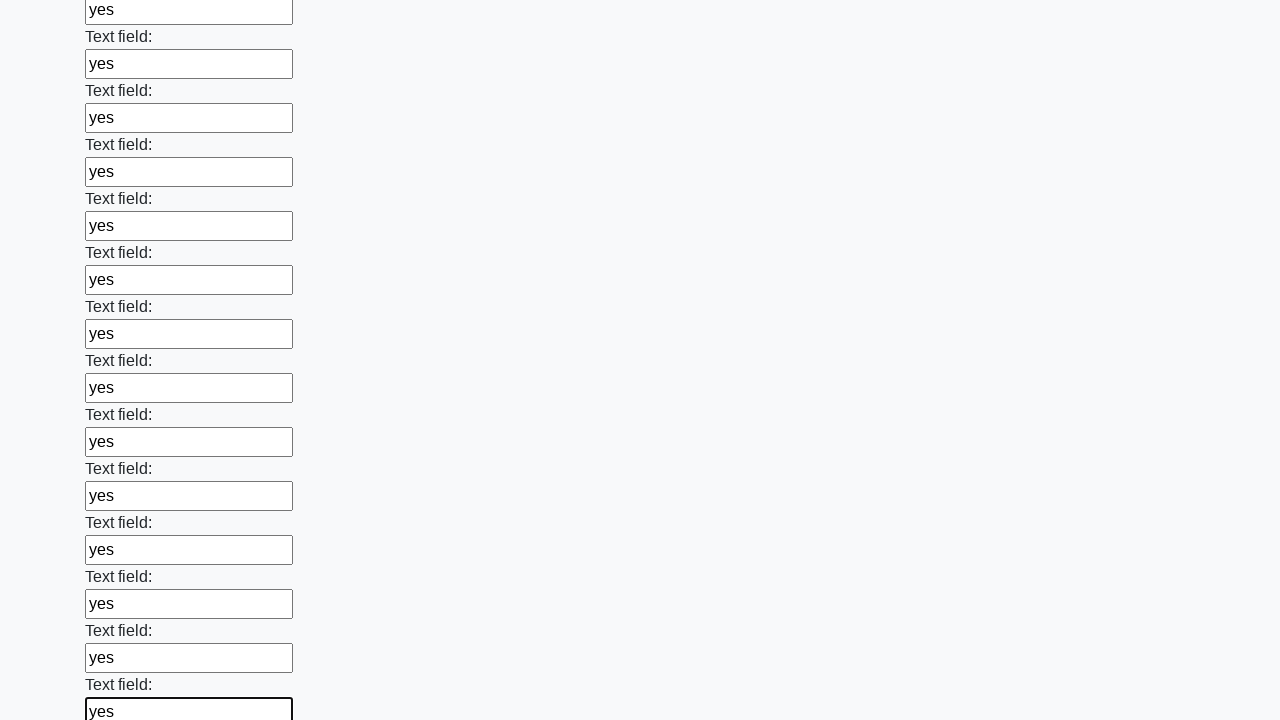

Filled a text input field with 'yes' on input[type='text'] >> nth=74
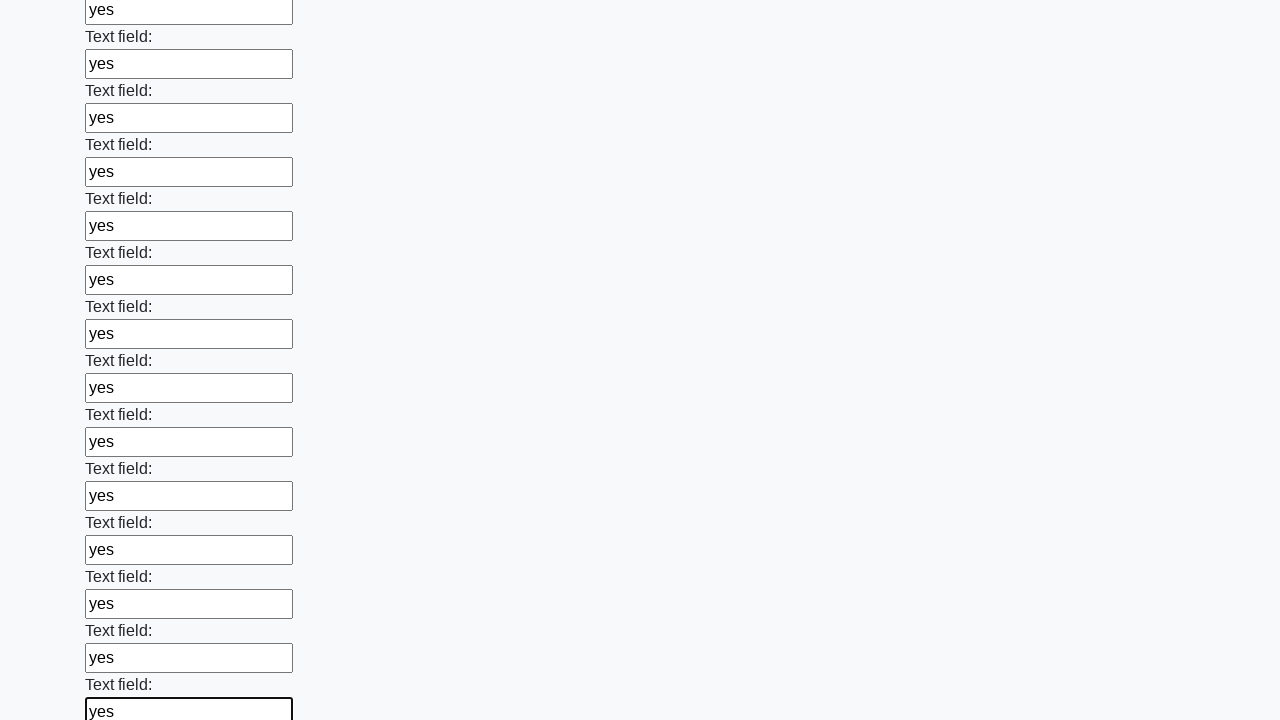

Filled a text input field with 'yes' on input[type='text'] >> nth=75
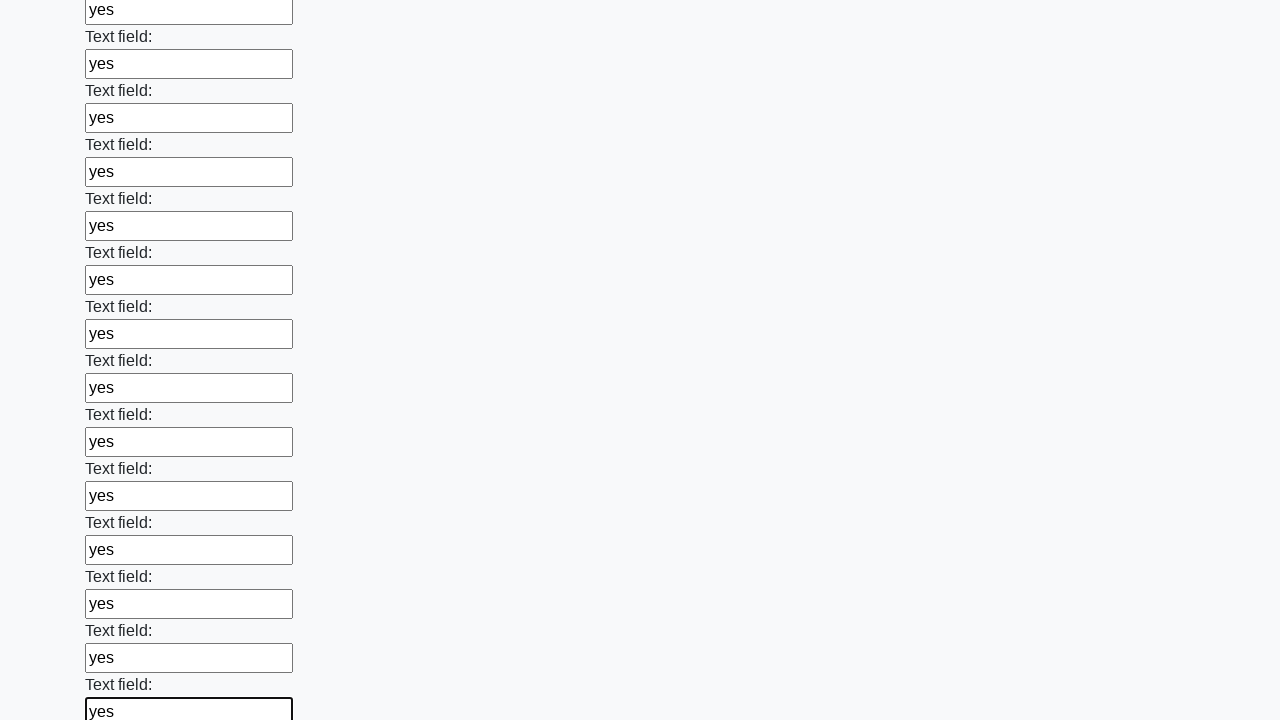

Filled a text input field with 'yes' on input[type='text'] >> nth=76
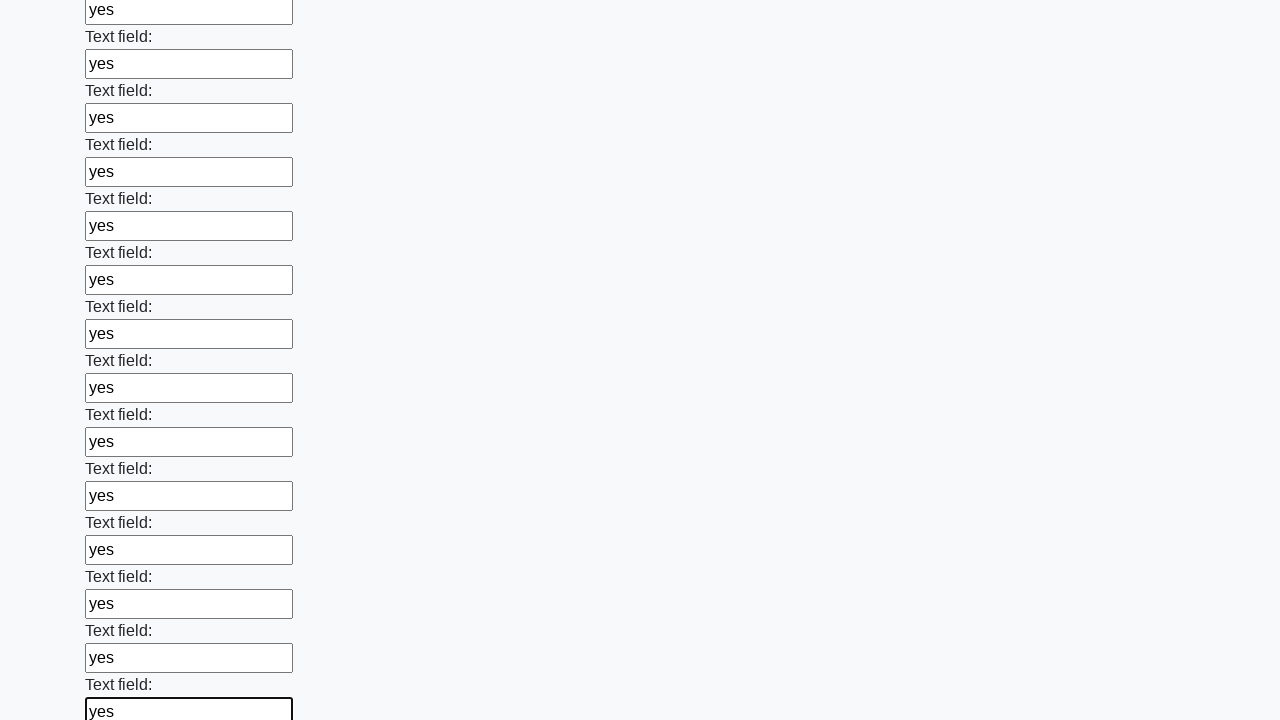

Filled a text input field with 'yes' on input[type='text'] >> nth=77
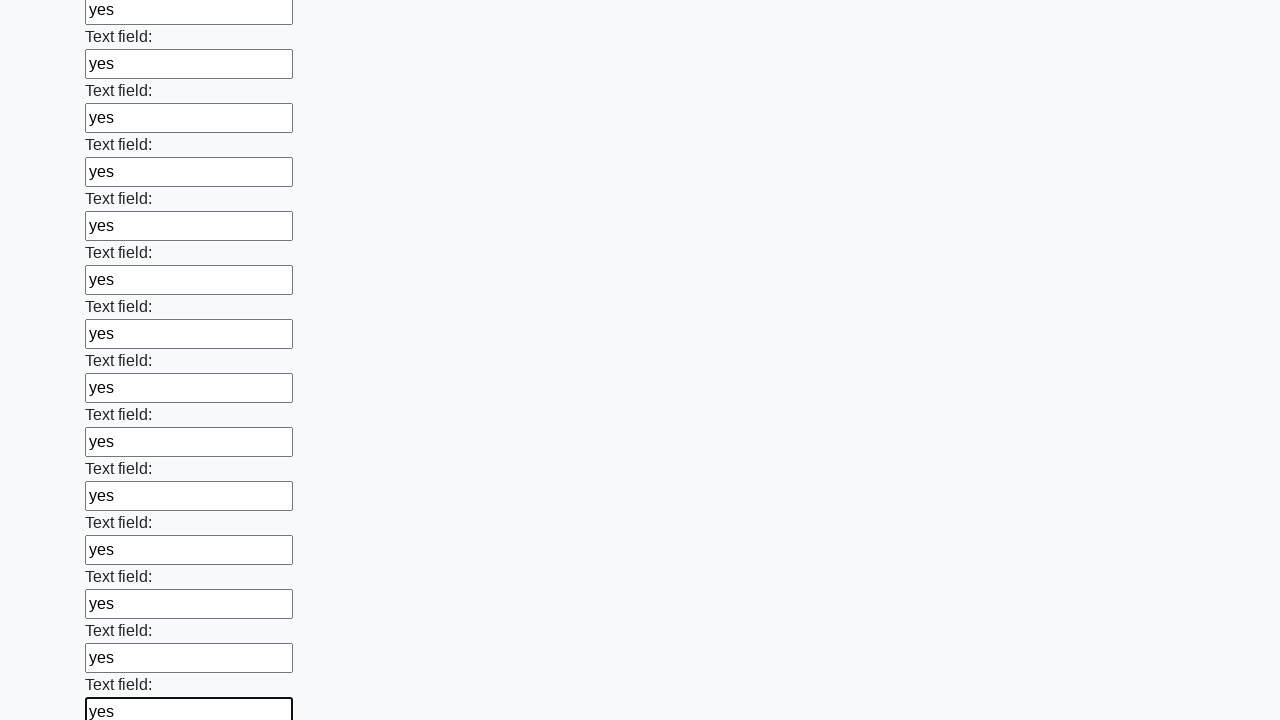

Filled a text input field with 'yes' on input[type='text'] >> nth=78
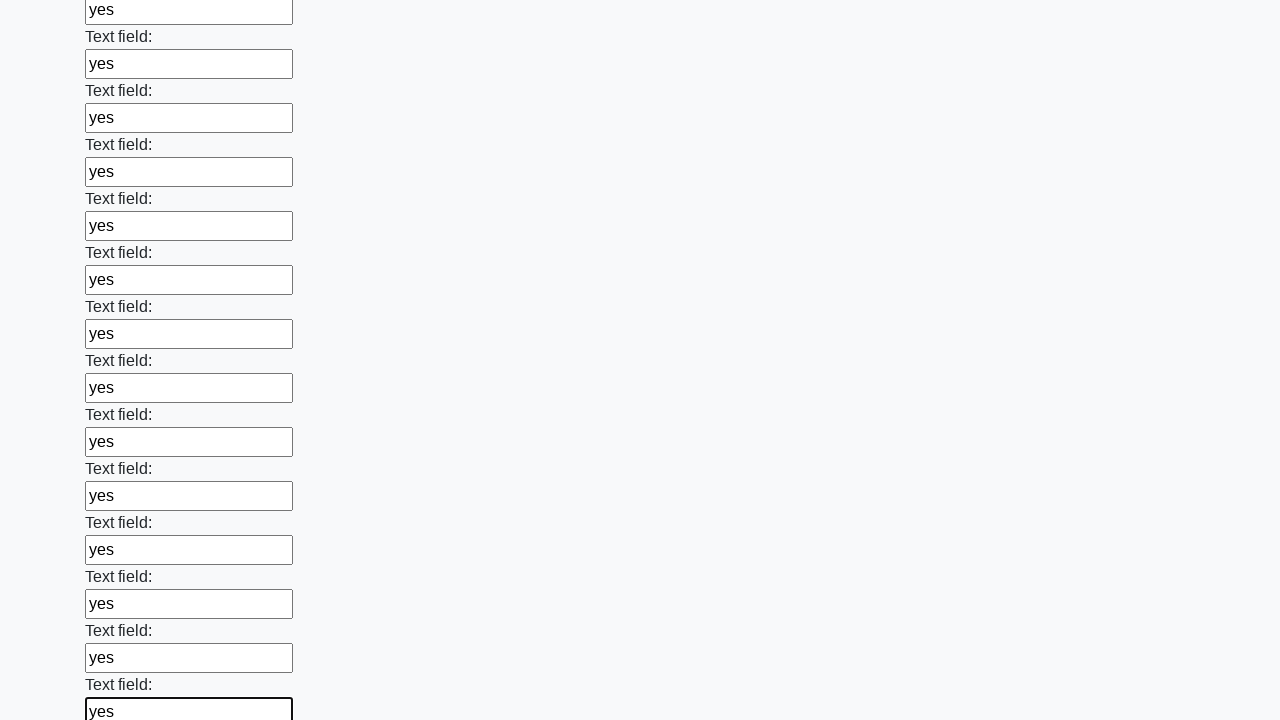

Filled a text input field with 'yes' on input[type='text'] >> nth=79
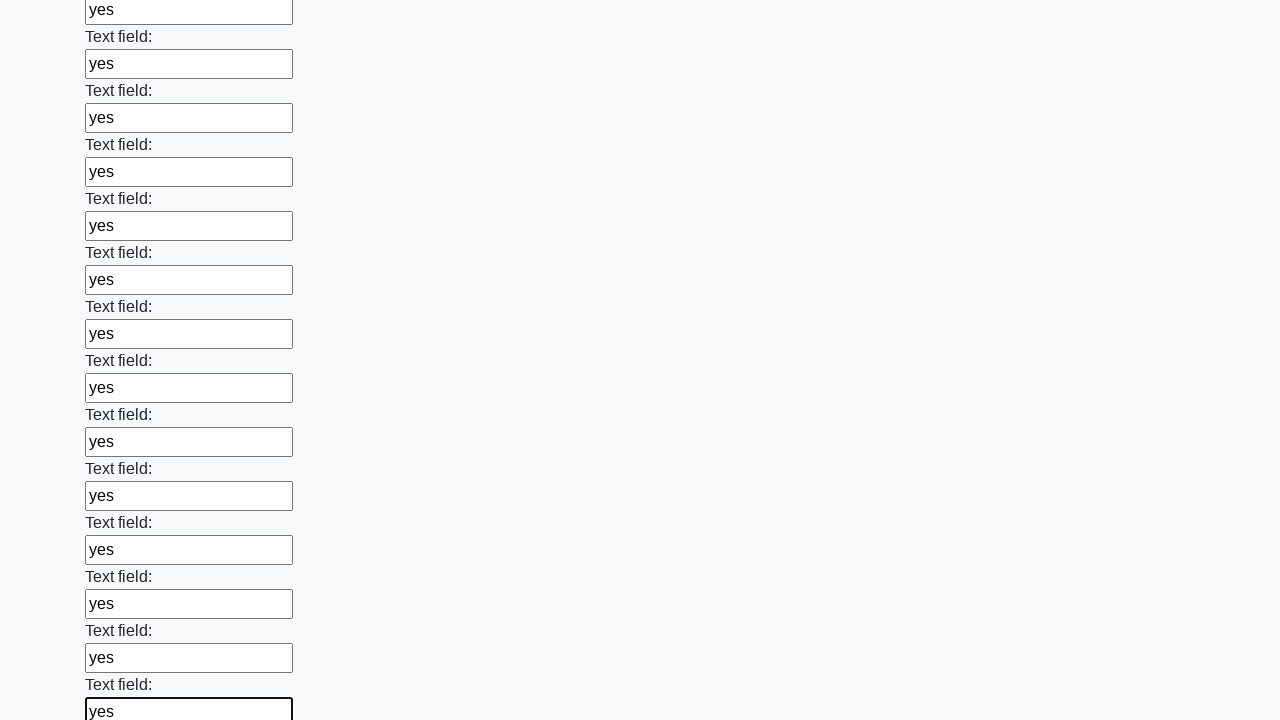

Filled a text input field with 'yes' on input[type='text'] >> nth=80
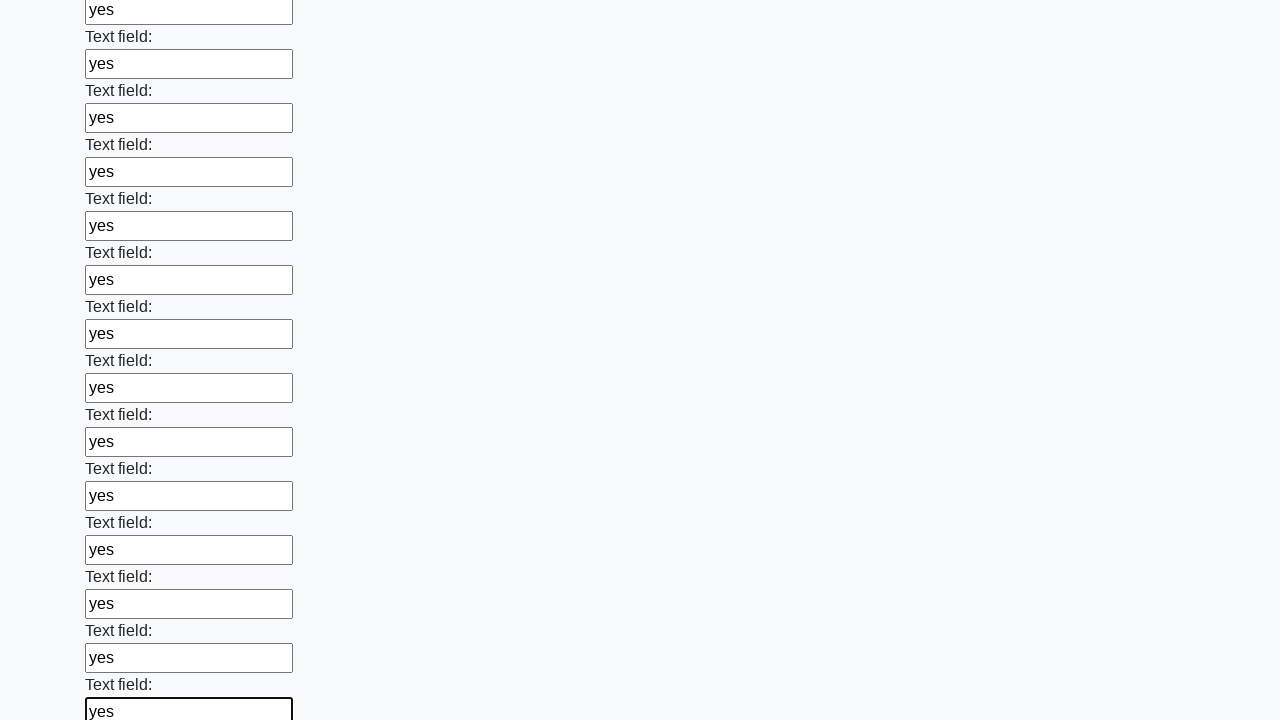

Filled a text input field with 'yes' on input[type='text'] >> nth=81
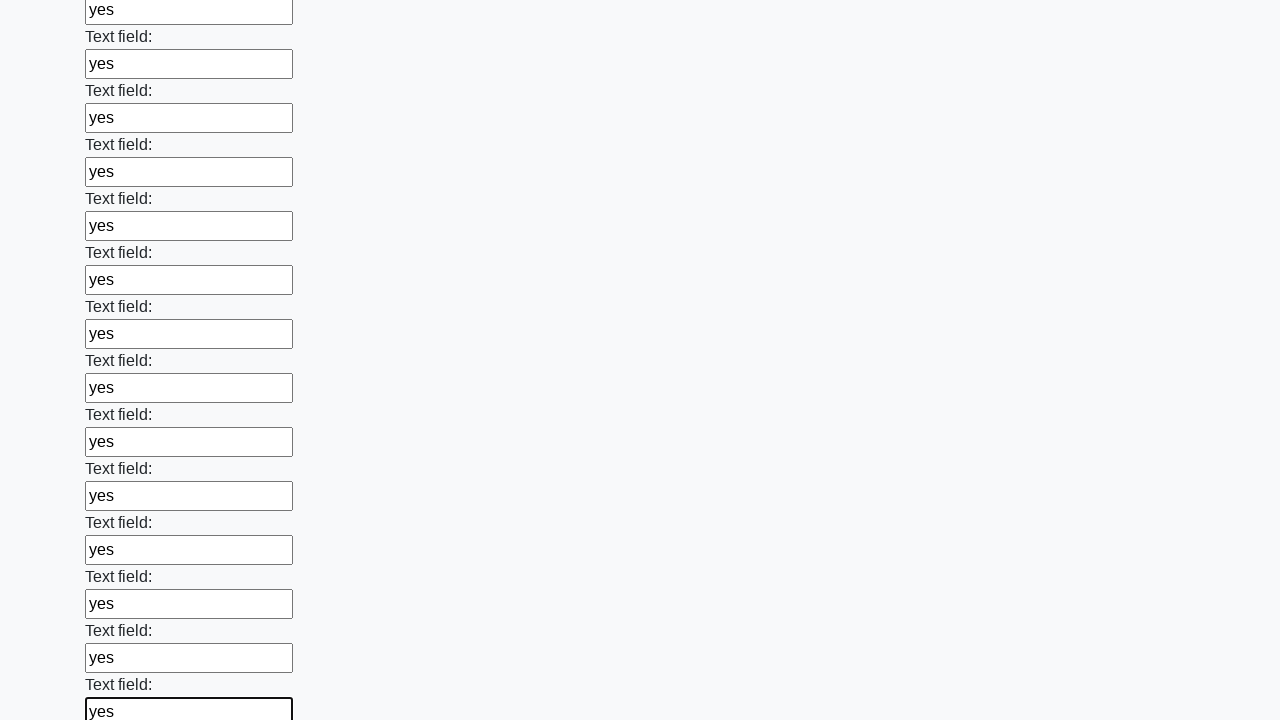

Filled a text input field with 'yes' on input[type='text'] >> nth=82
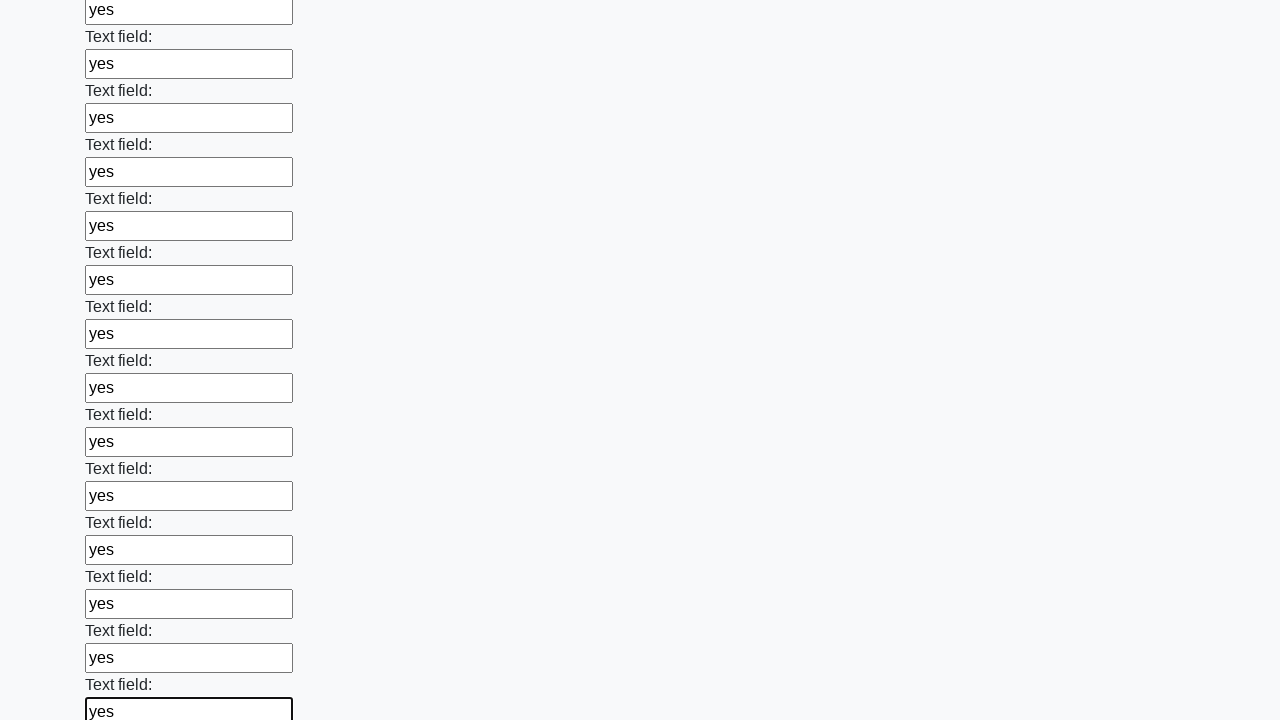

Filled a text input field with 'yes' on input[type='text'] >> nth=83
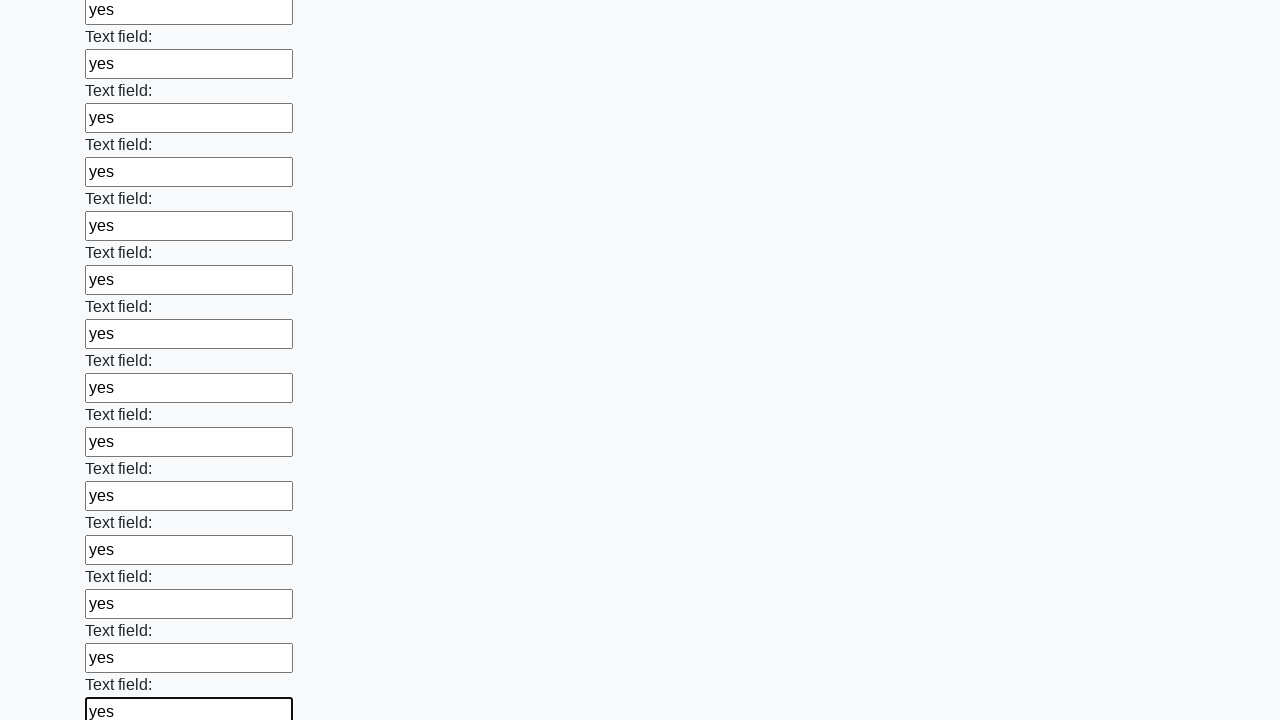

Filled a text input field with 'yes' on input[type='text'] >> nth=84
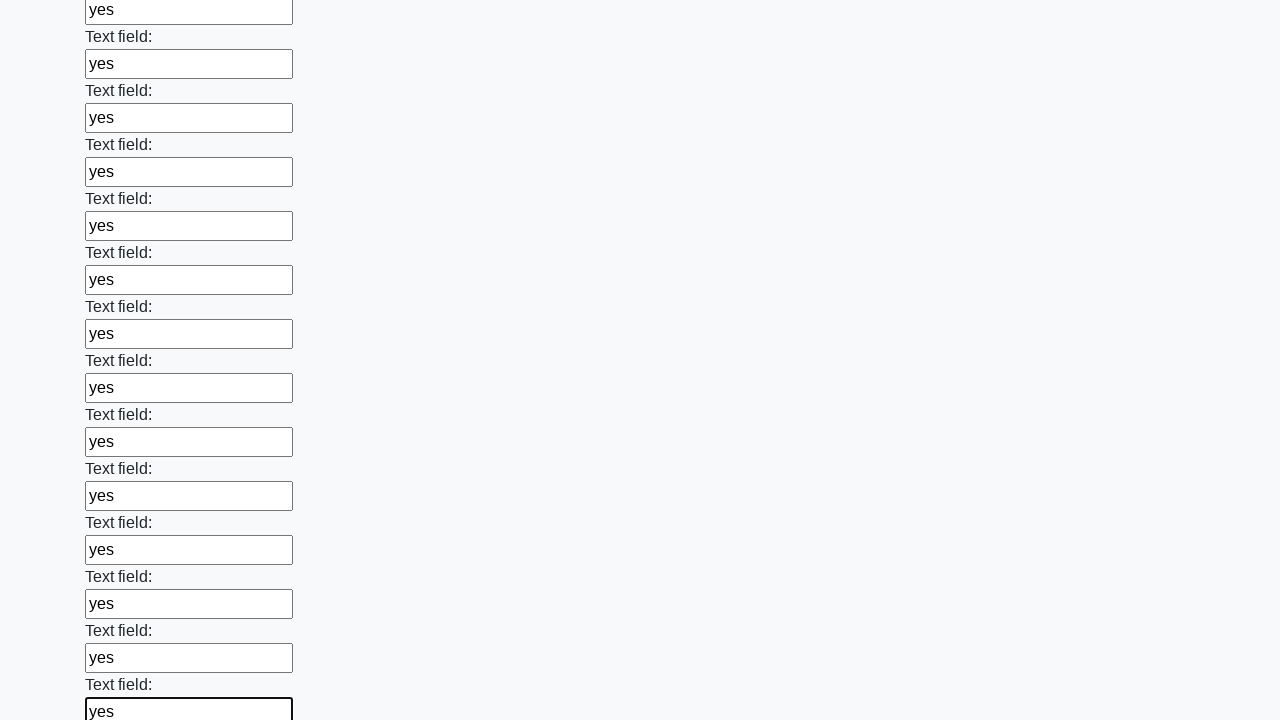

Filled a text input field with 'yes' on input[type='text'] >> nth=85
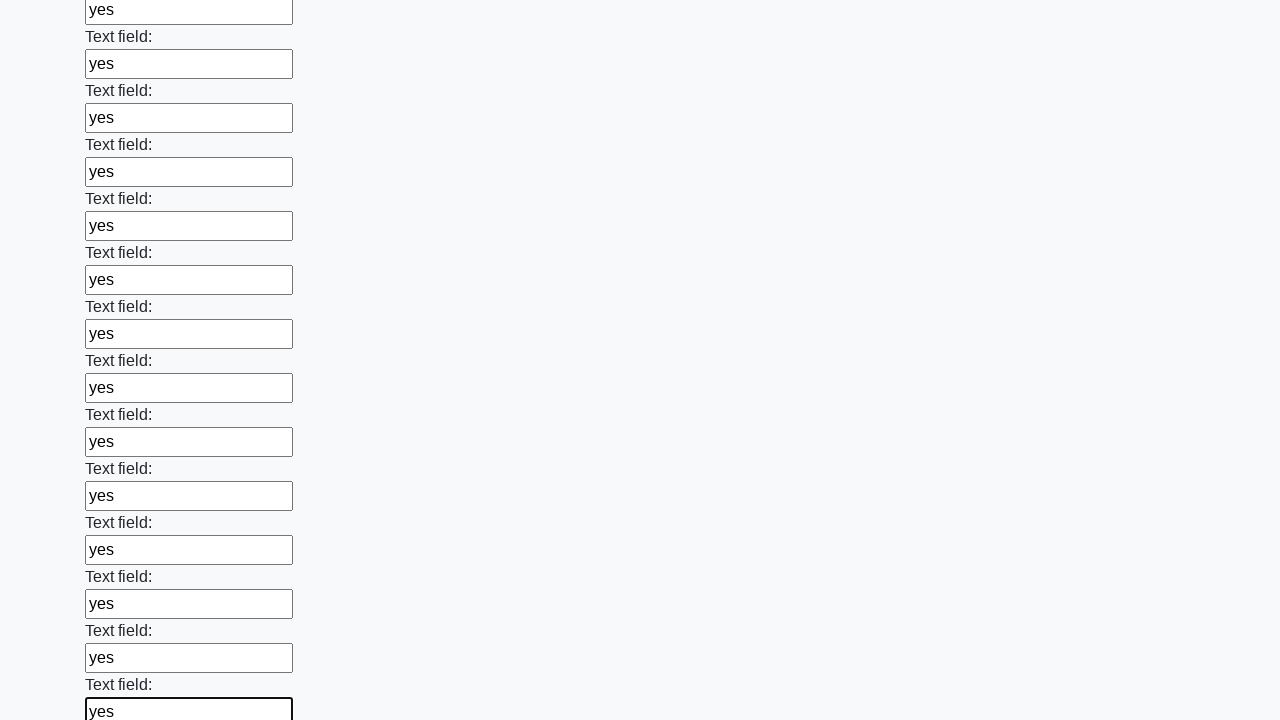

Filled a text input field with 'yes' on input[type='text'] >> nth=86
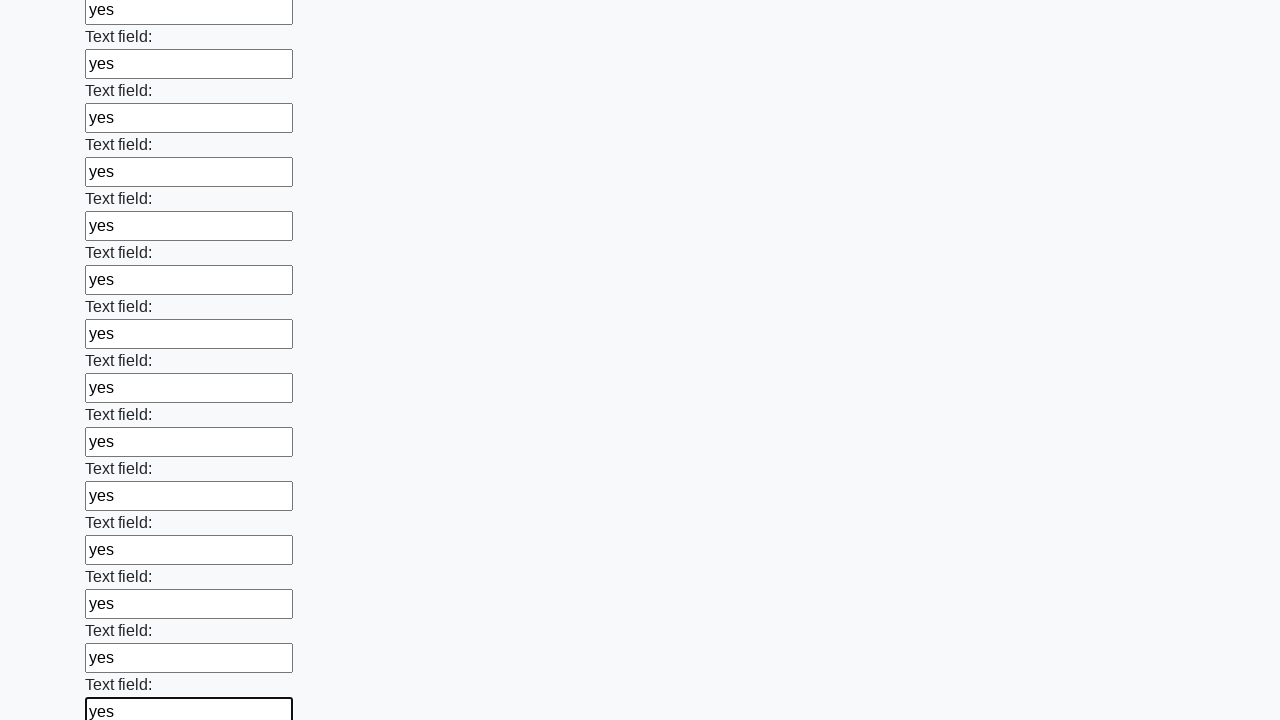

Filled a text input field with 'yes' on input[type='text'] >> nth=87
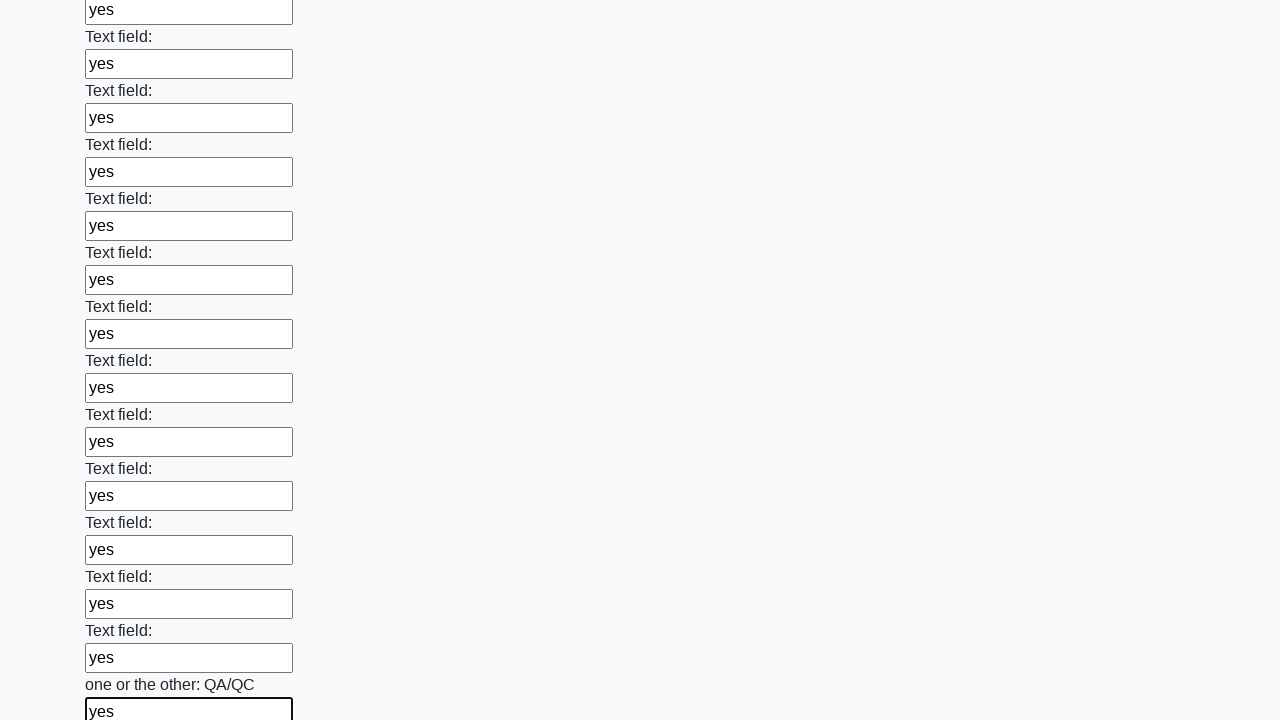

Filled a text input field with 'yes' on input[type='text'] >> nth=88
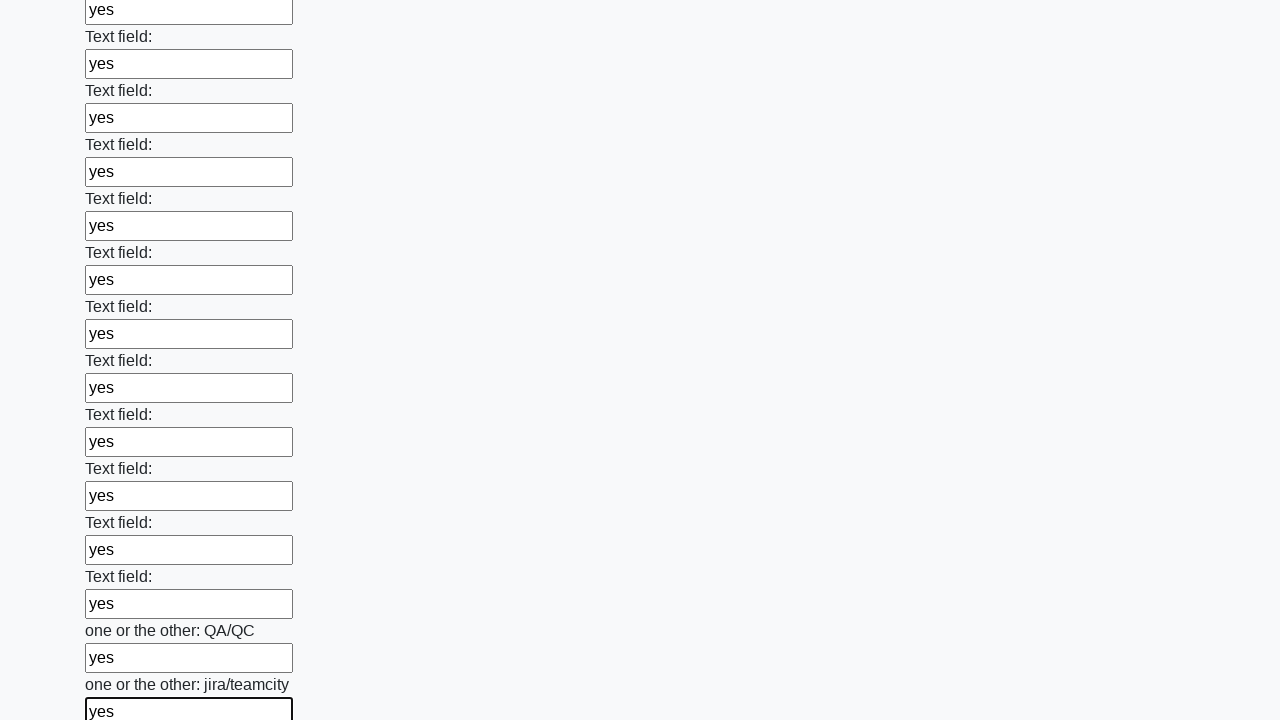

Filled a text input field with 'yes' on input[type='text'] >> nth=89
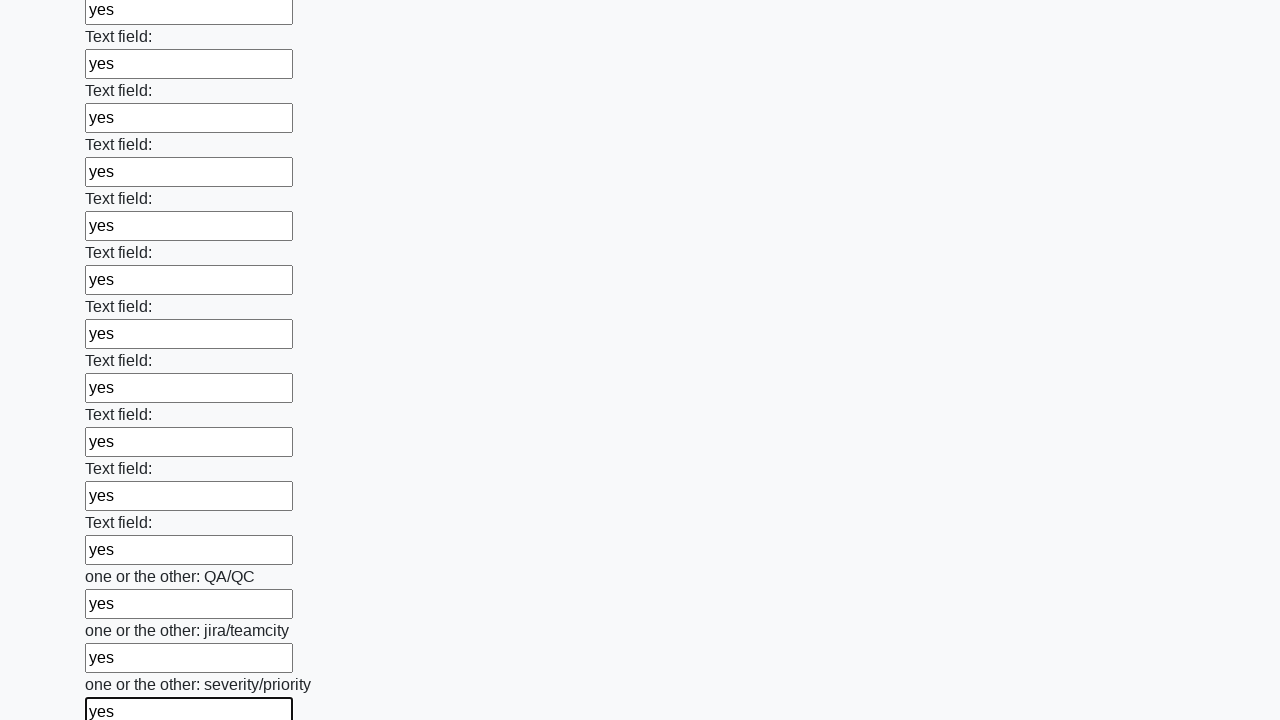

Filled a text input field with 'yes' on input[type='text'] >> nth=90
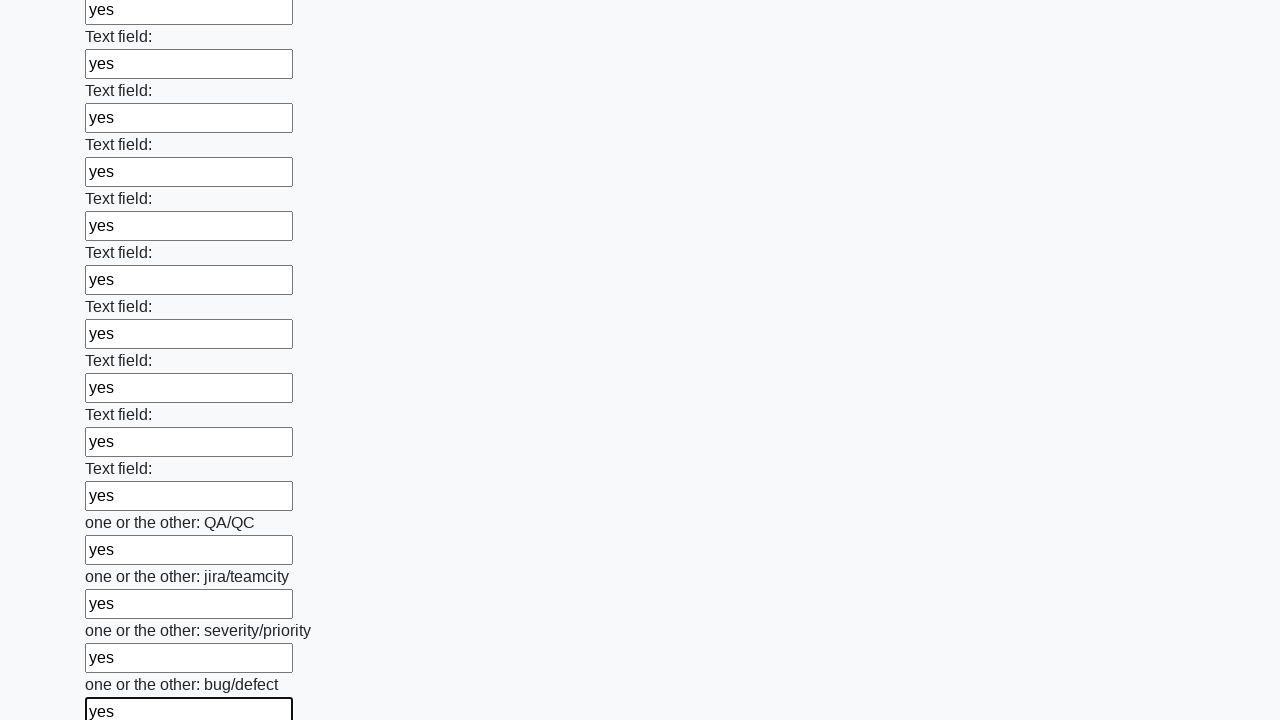

Filled a text input field with 'yes' on input[type='text'] >> nth=91
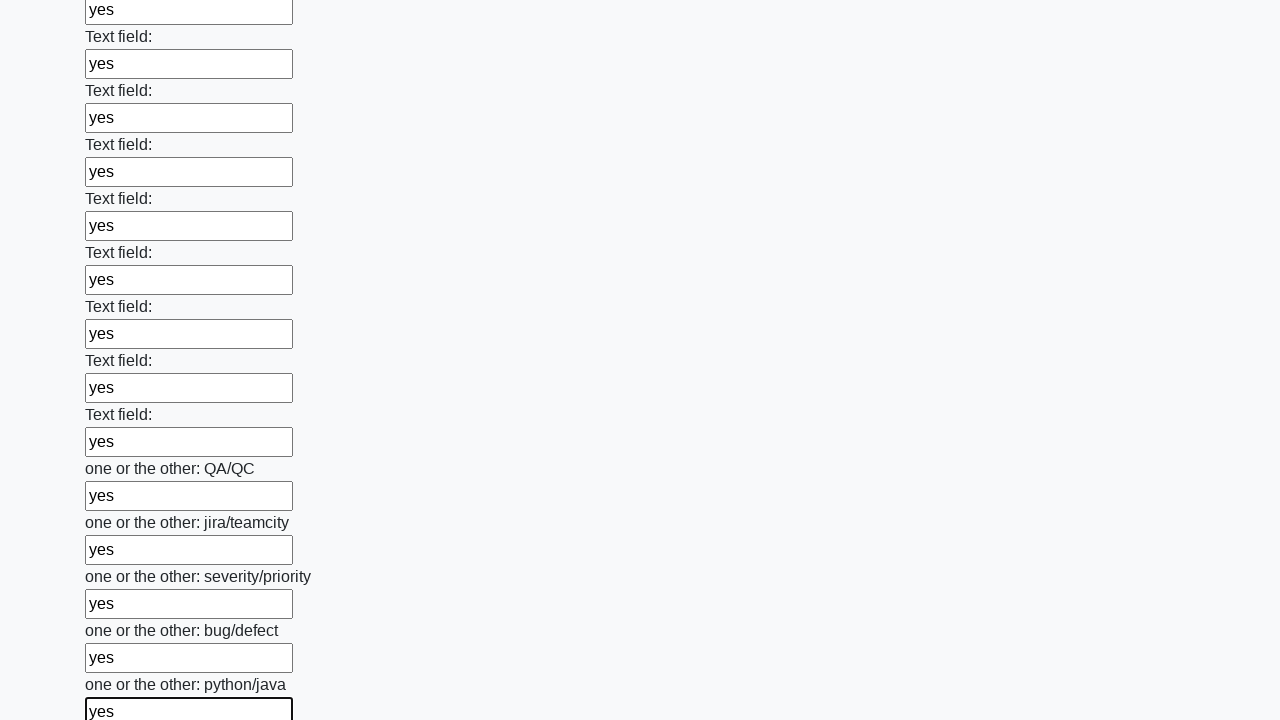

Filled a text input field with 'yes' on input[type='text'] >> nth=92
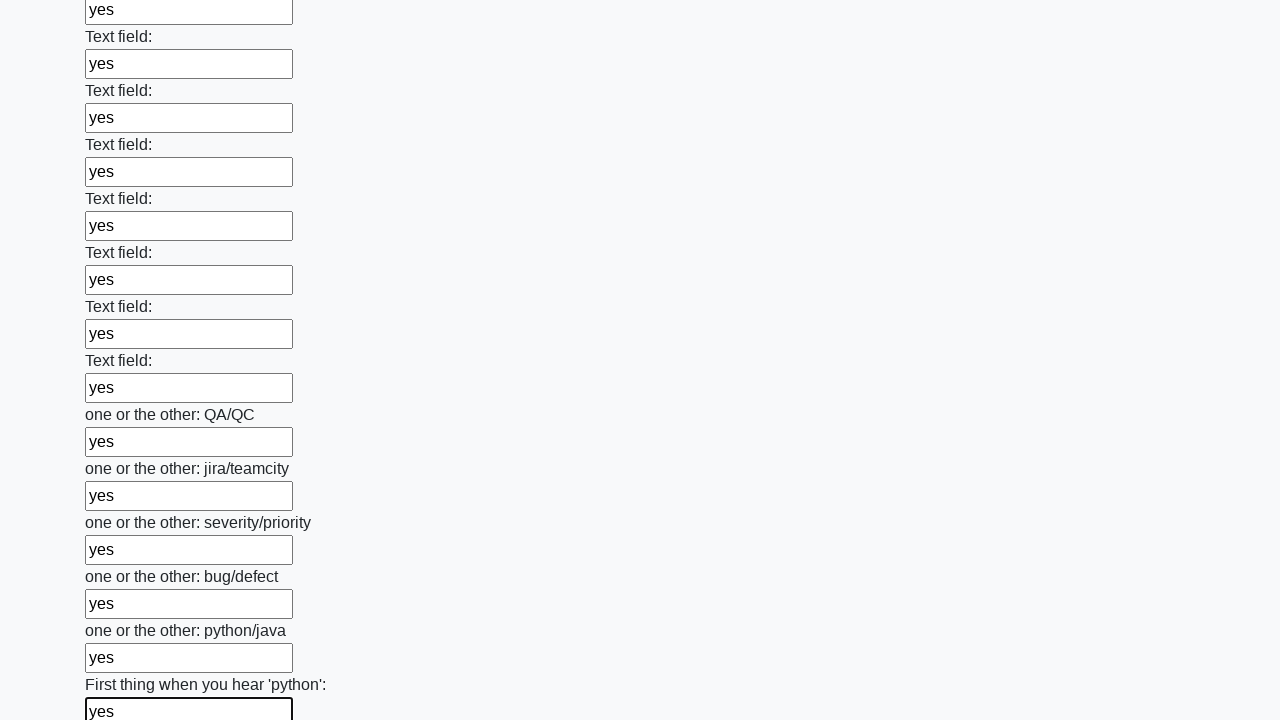

Filled a text input field with 'yes' on input[type='text'] >> nth=93
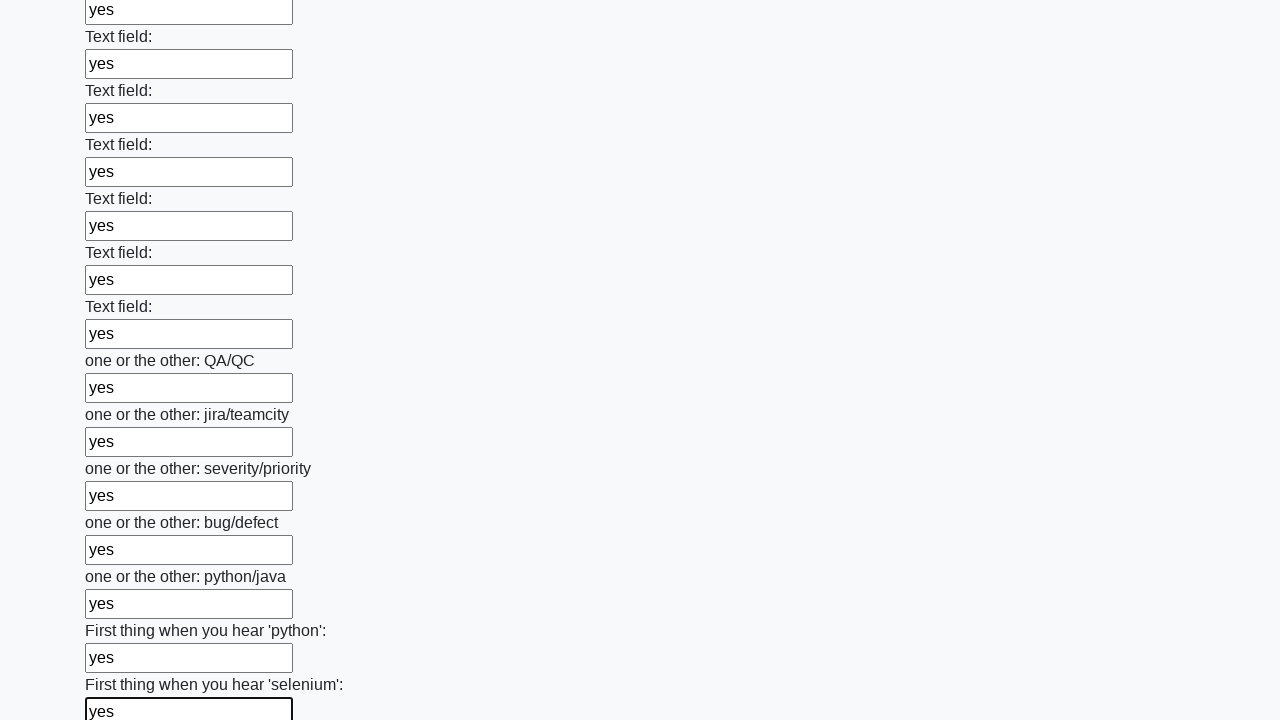

Filled a text input field with 'yes' on input[type='text'] >> nth=94
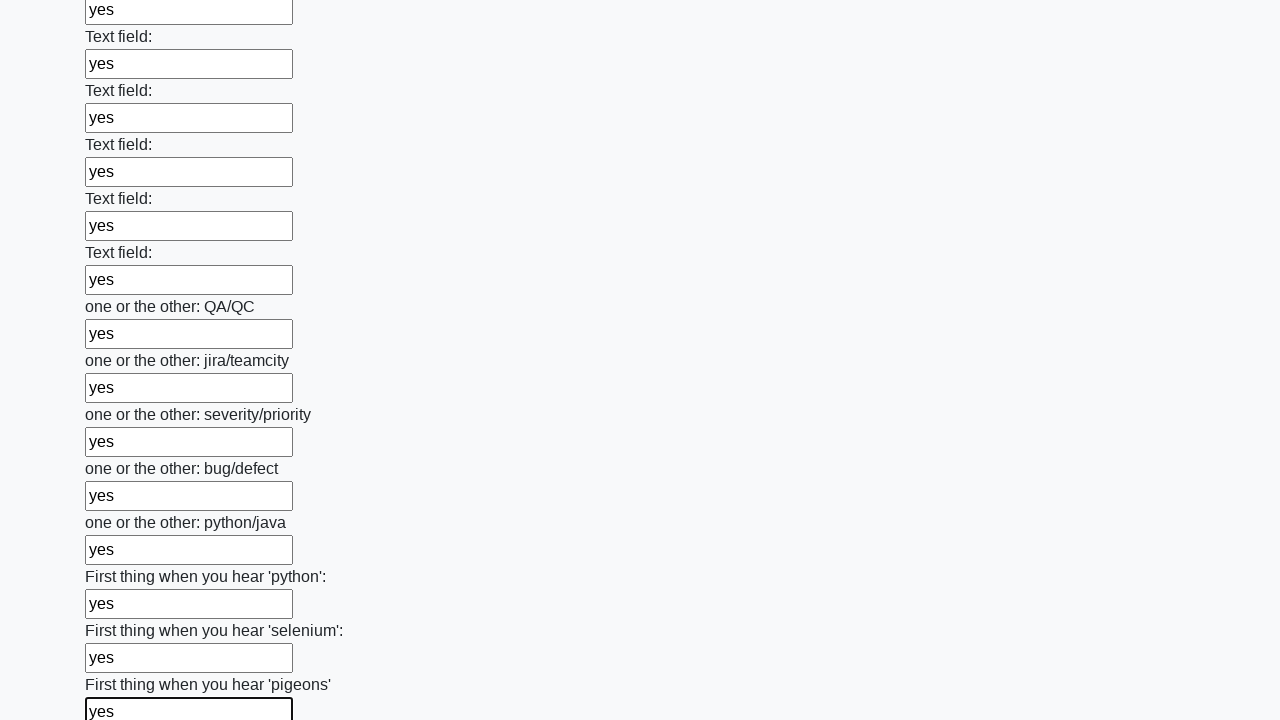

Filled a text input field with 'yes' on input[type='text'] >> nth=95
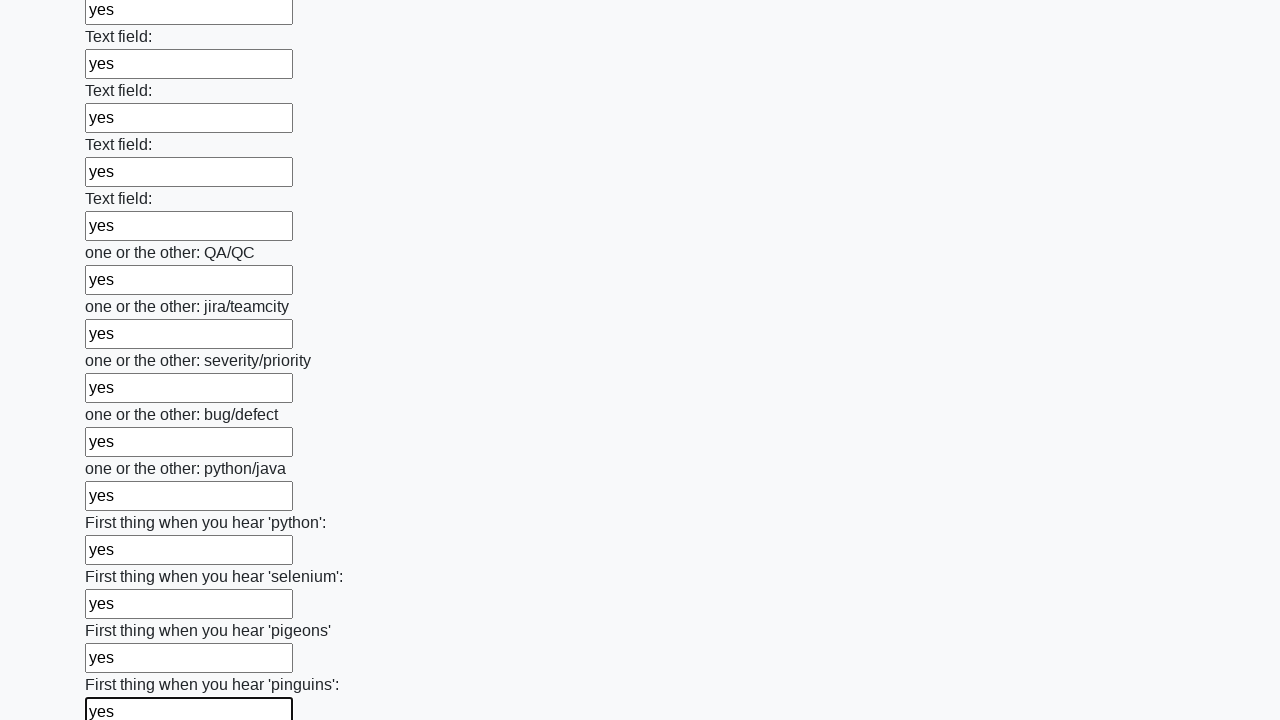

Filled a text input field with 'yes' on input[type='text'] >> nth=96
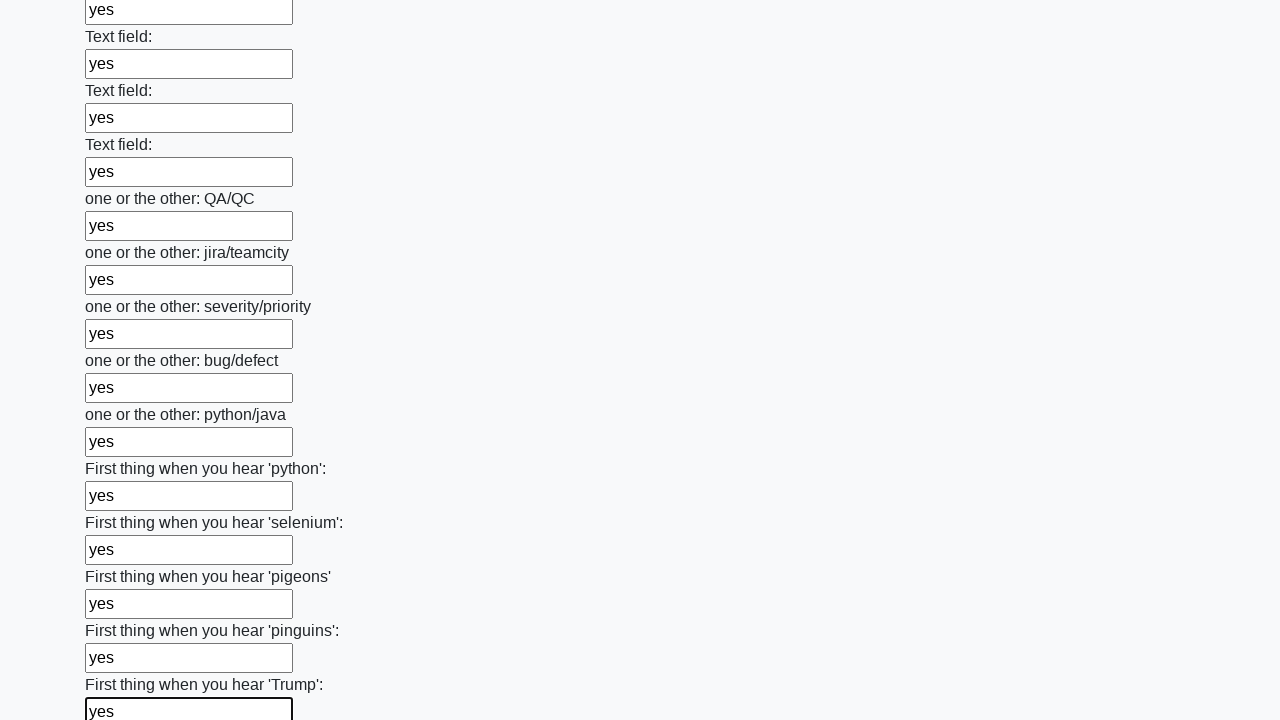

Filled a text input field with 'yes' on input[type='text'] >> nth=97
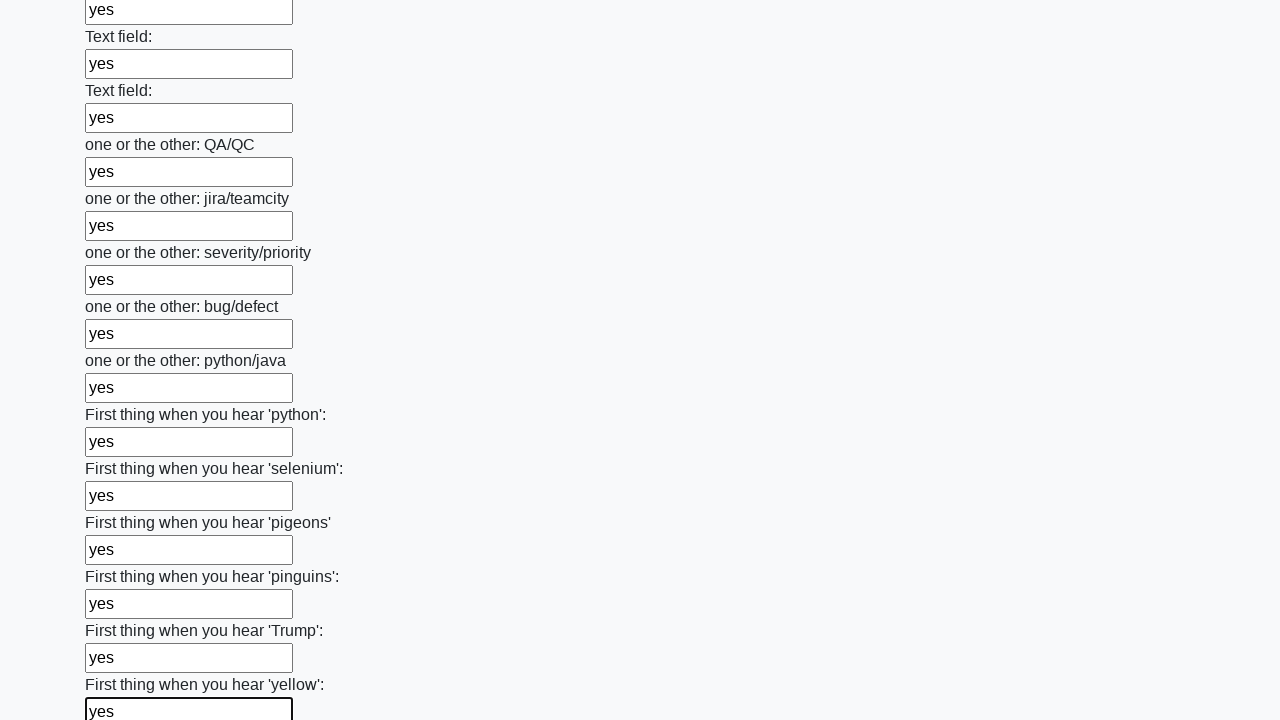

Filled a text input field with 'yes' on input[type='text'] >> nth=98
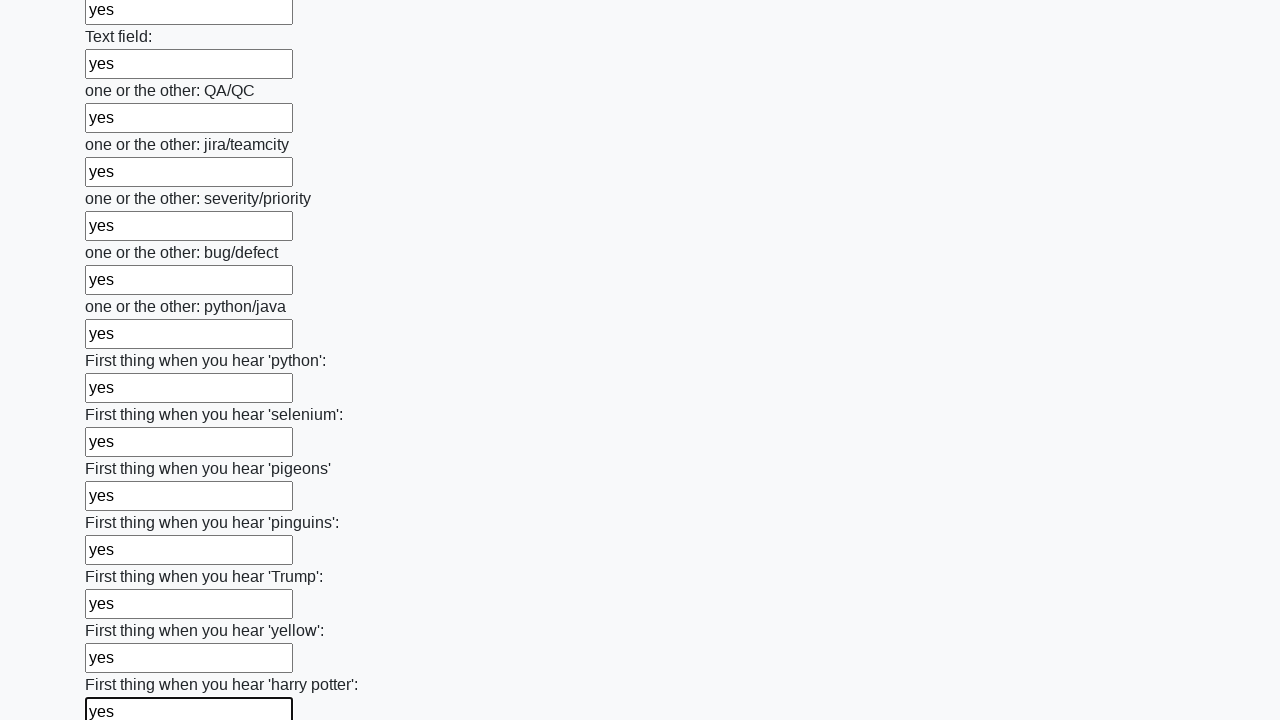

Filled a text input field with 'yes' on input[type='text'] >> nth=99
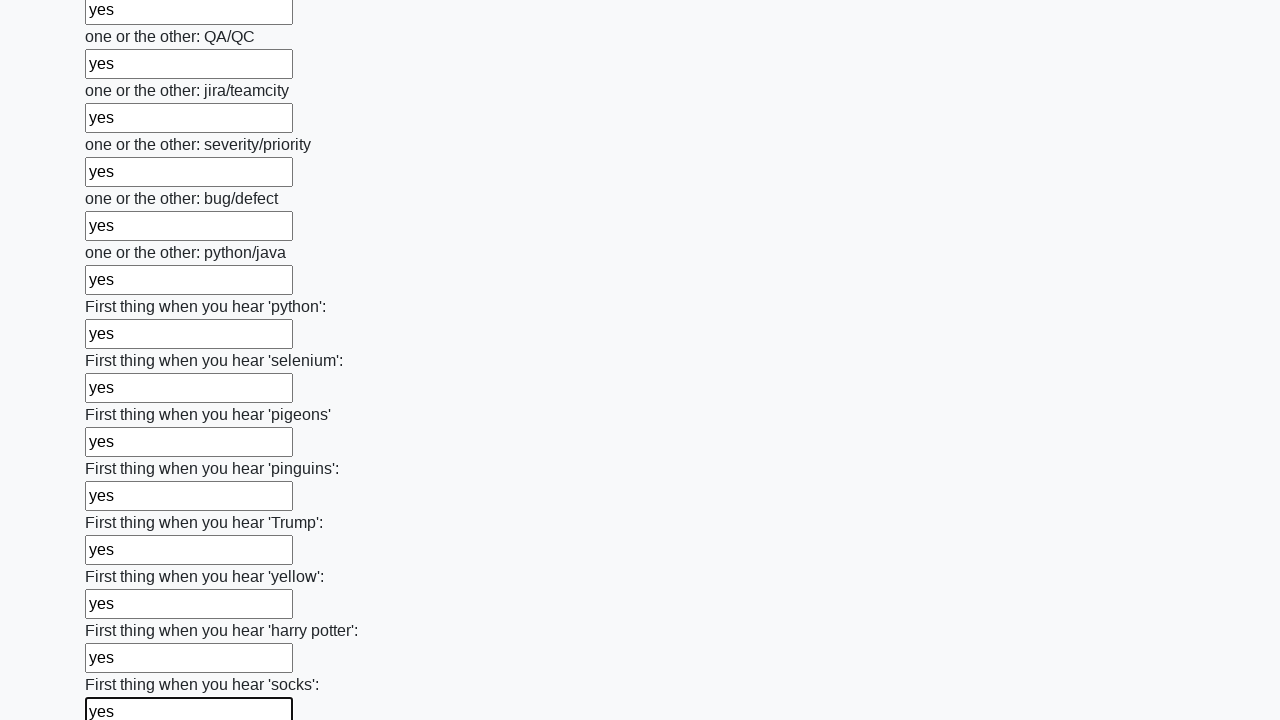

Clicked the submit button to submit the form at (123, 611) on button.btn
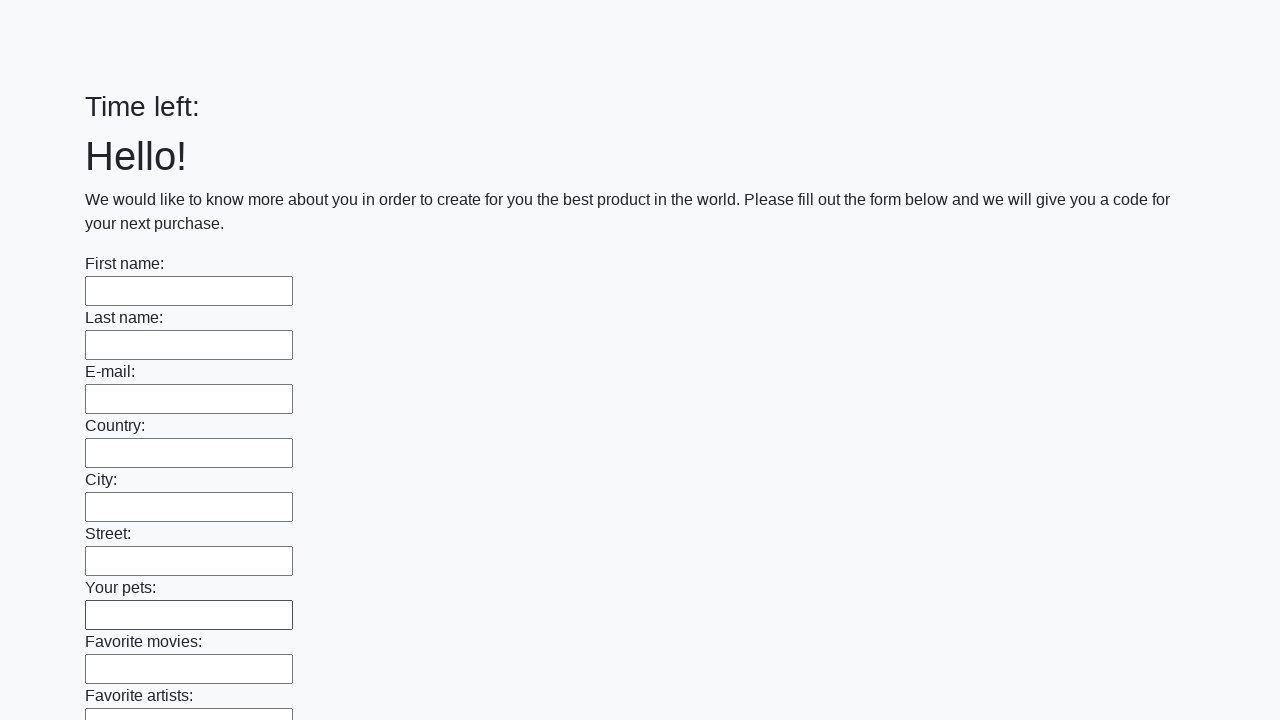

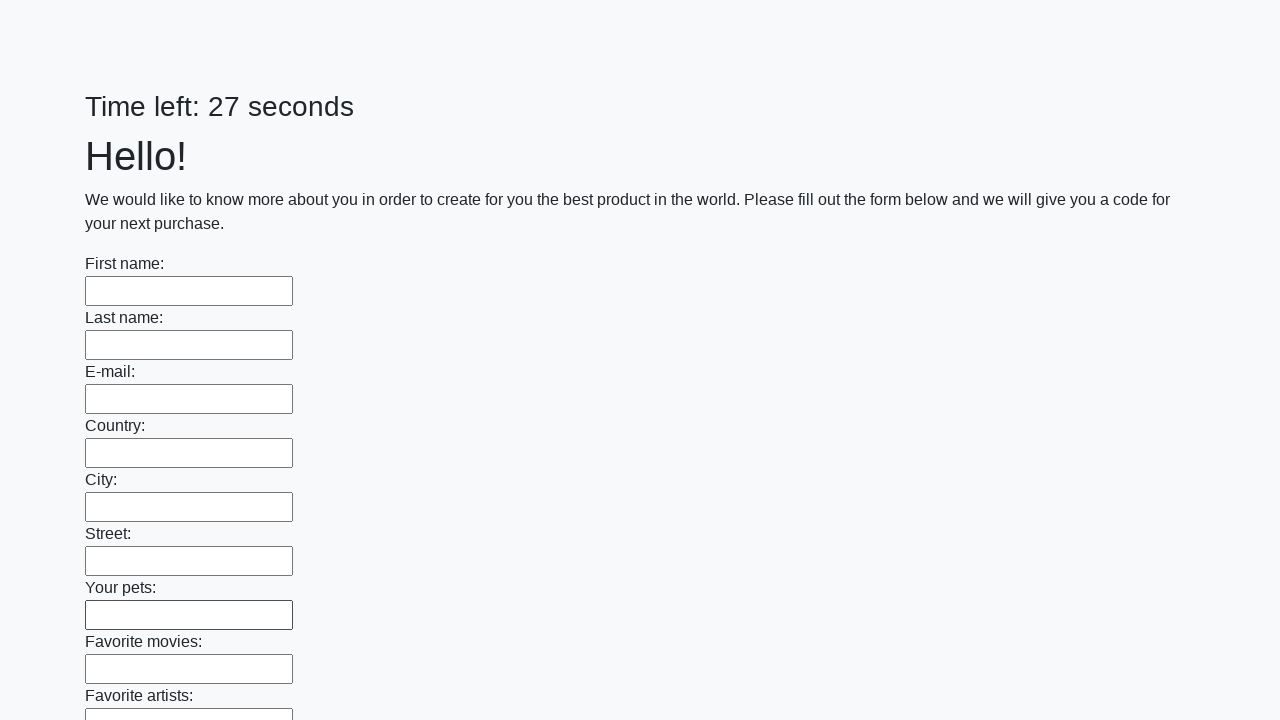